Tests filling a large form by finding all input fields on the page, entering text into each one, and clicking the submit button.

Starting URL: http://suninjuly.github.io/huge_form.html

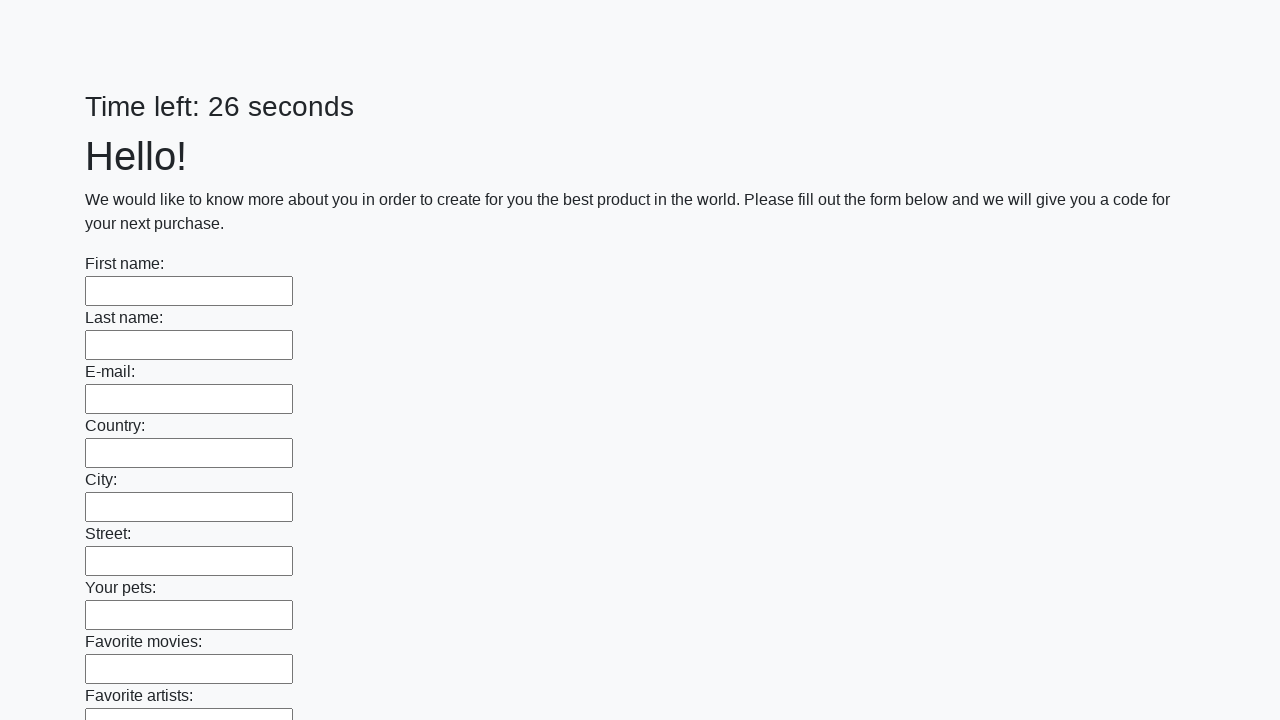

Located all input fields on the page
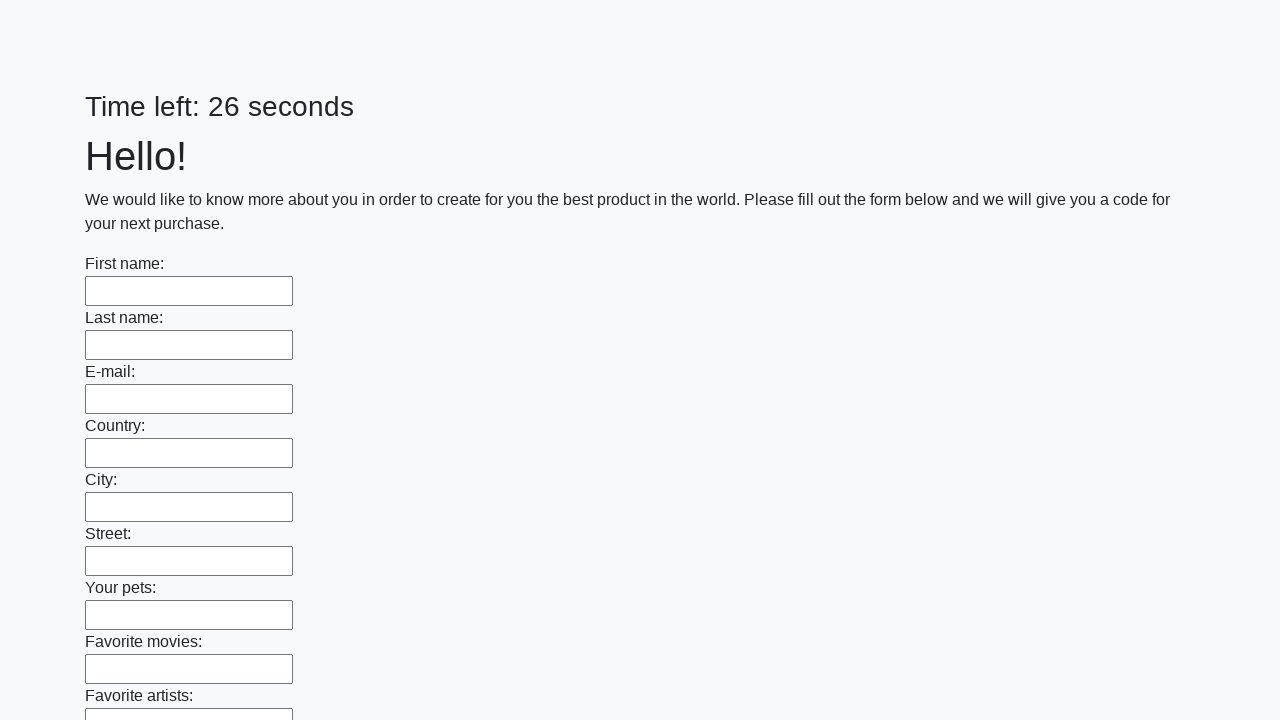

Filled input field with 'Мой ответ' on input >> nth=0
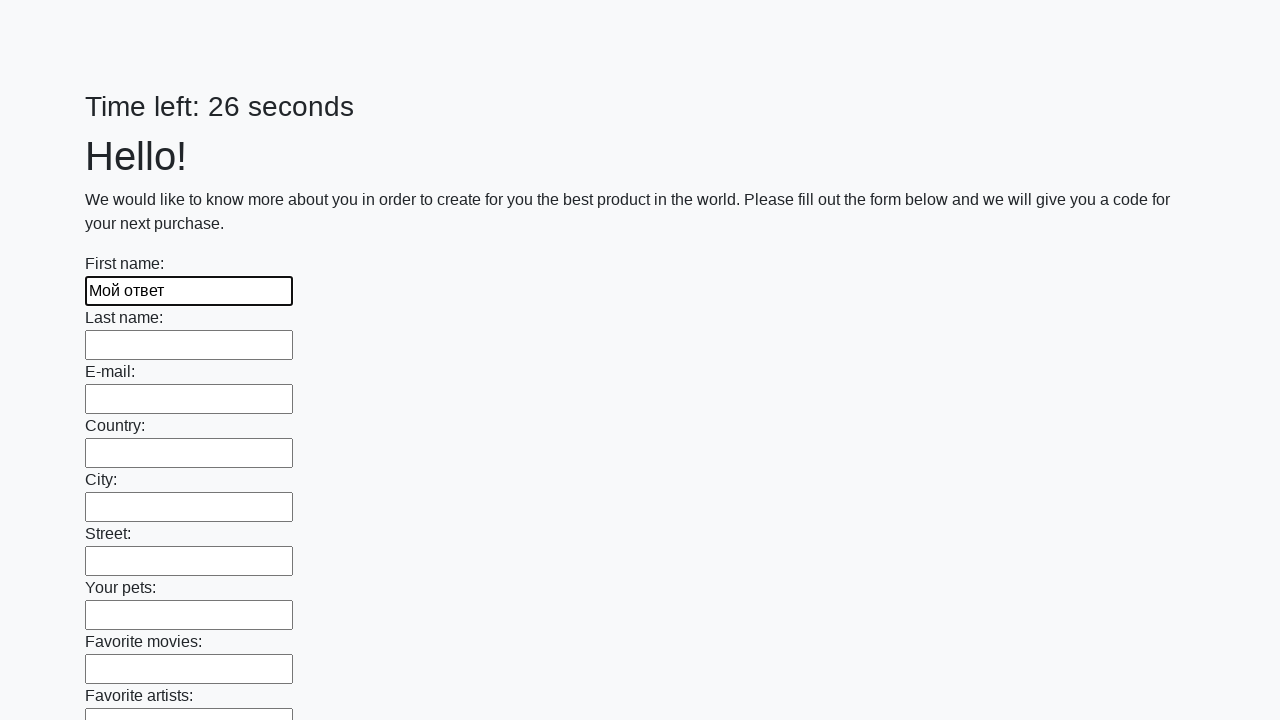

Filled input field with 'Мой ответ' on input >> nth=1
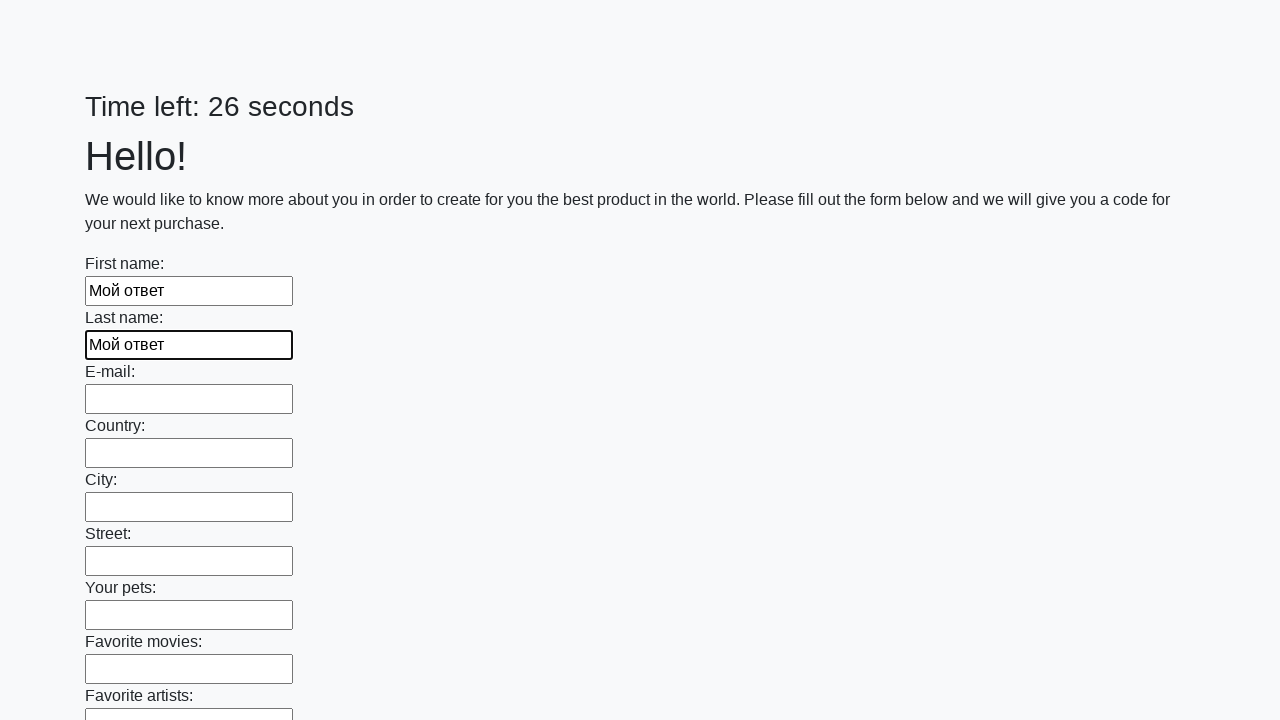

Filled input field with 'Мой ответ' on input >> nth=2
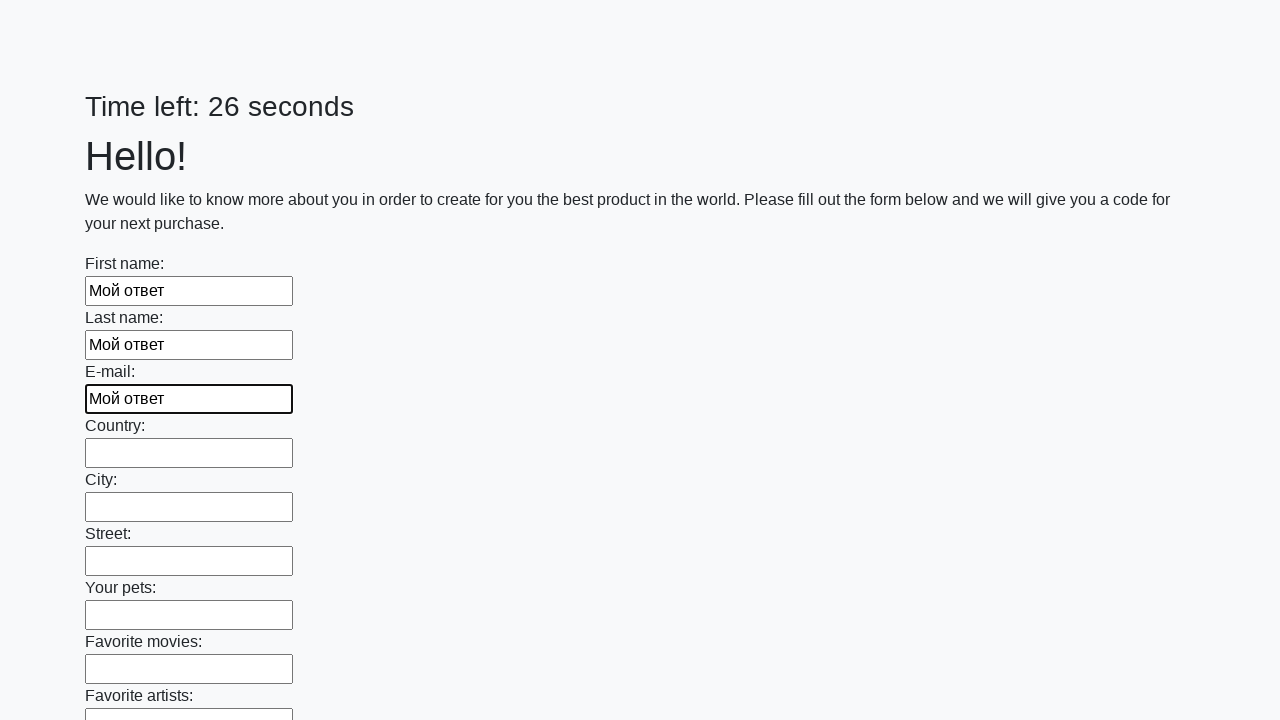

Filled input field with 'Мой ответ' on input >> nth=3
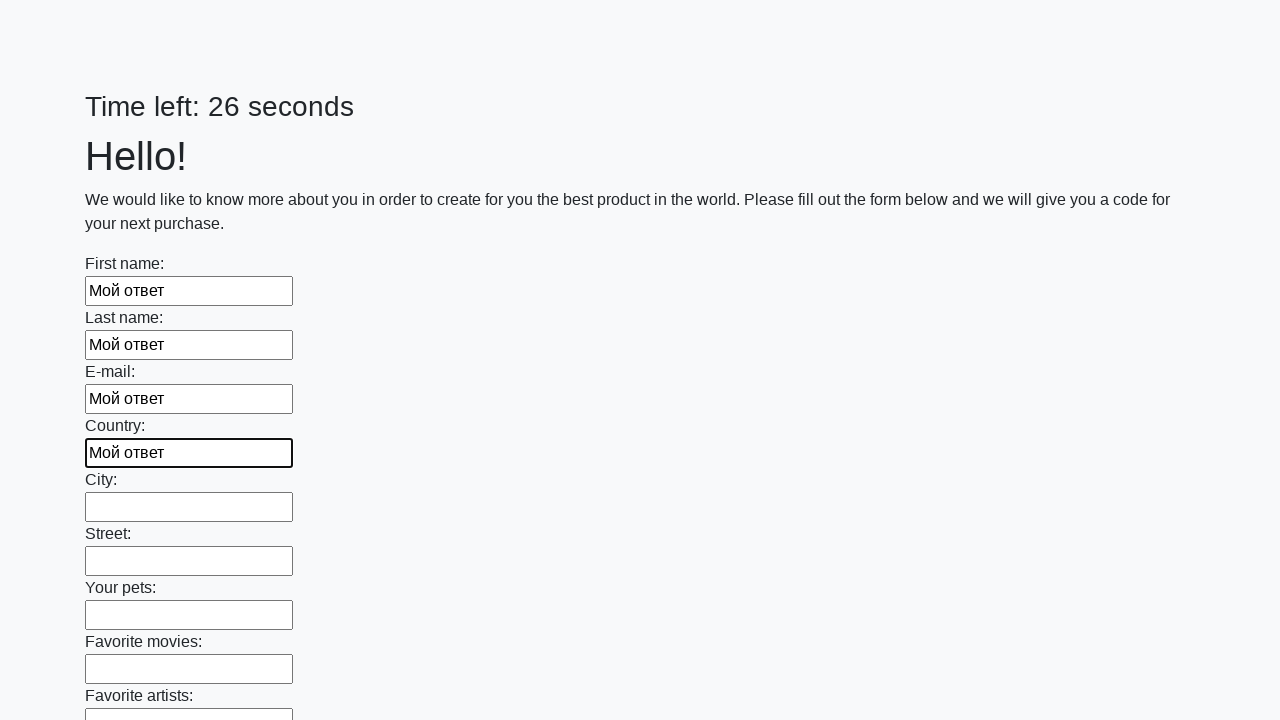

Filled input field with 'Мой ответ' on input >> nth=4
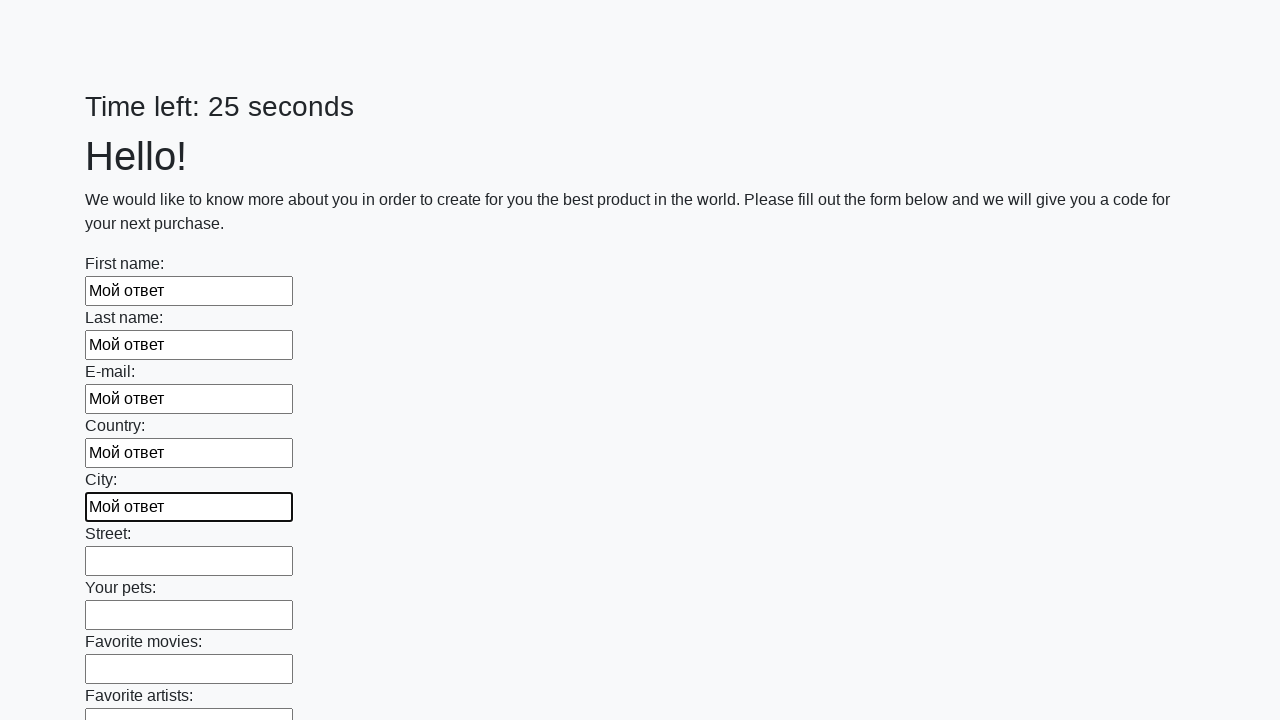

Filled input field with 'Мой ответ' on input >> nth=5
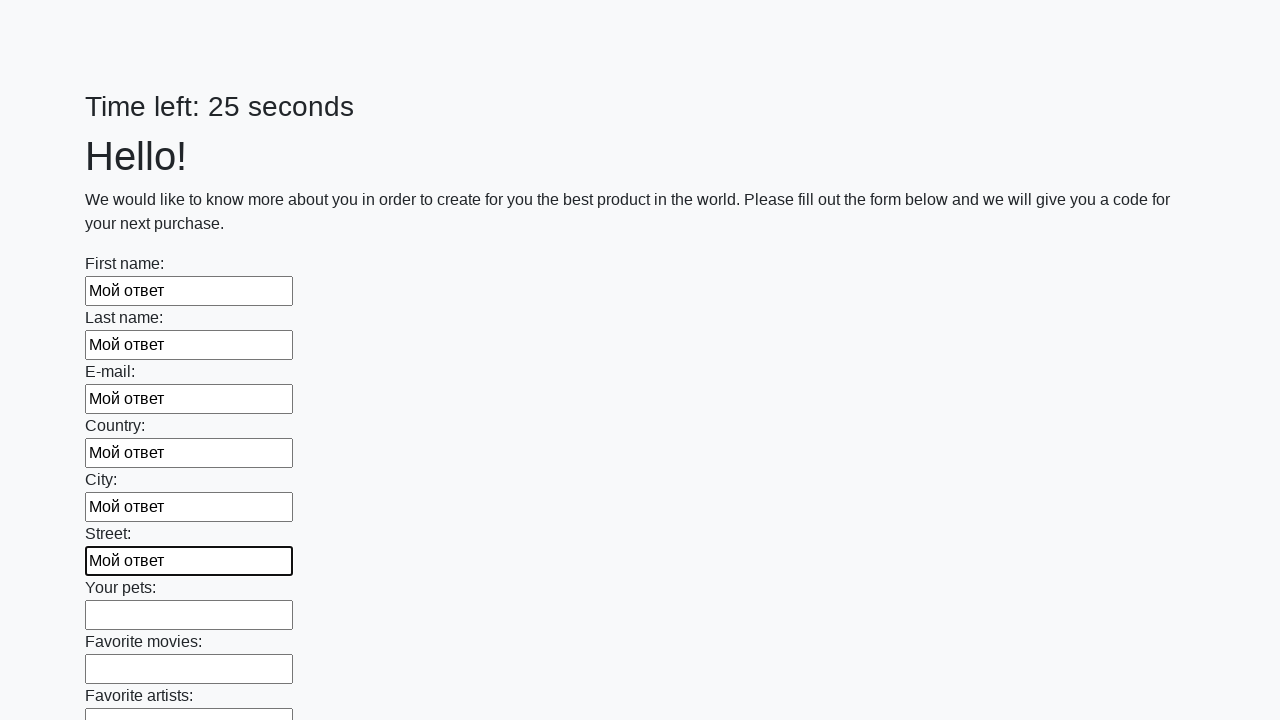

Filled input field with 'Мой ответ' on input >> nth=6
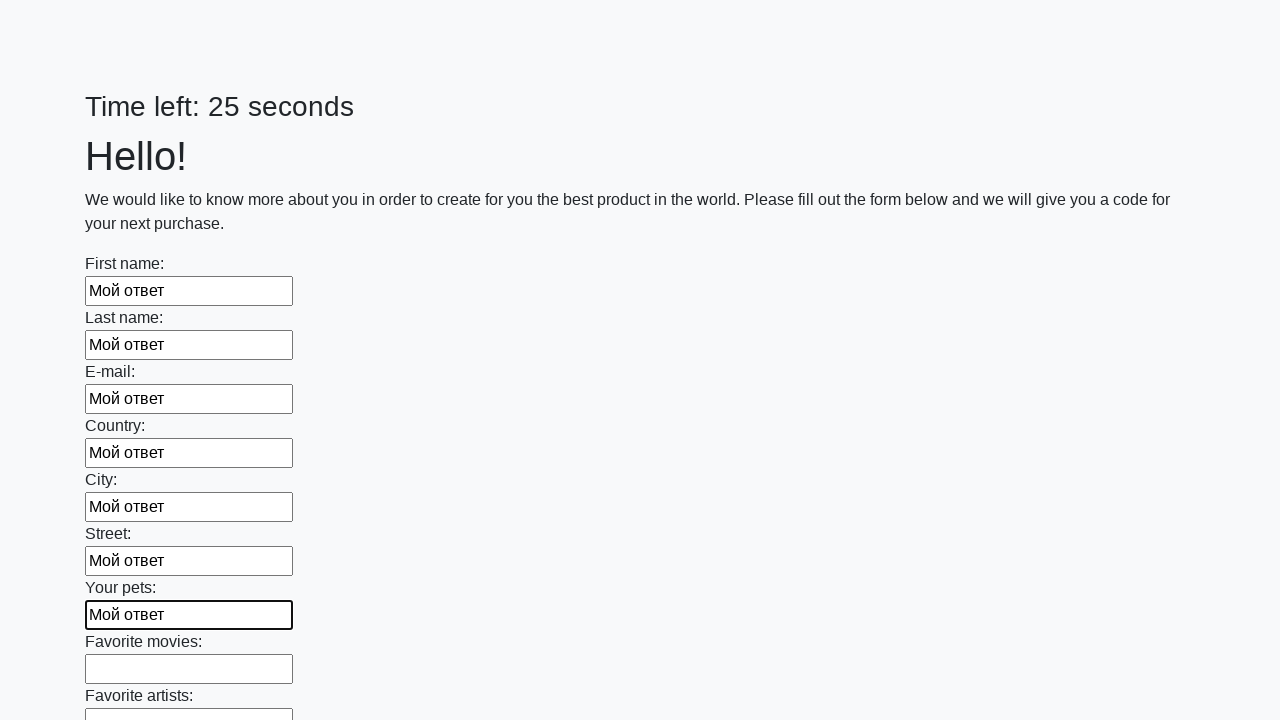

Filled input field with 'Мой ответ' on input >> nth=7
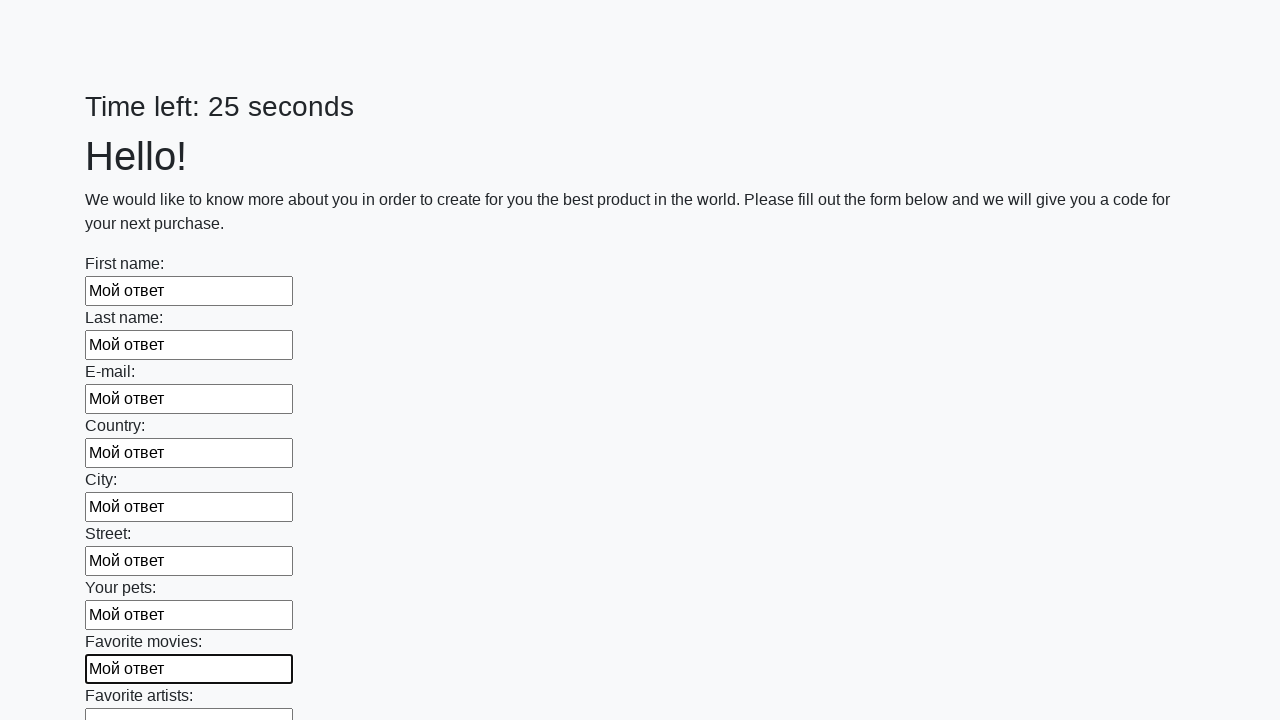

Filled input field with 'Мой ответ' on input >> nth=8
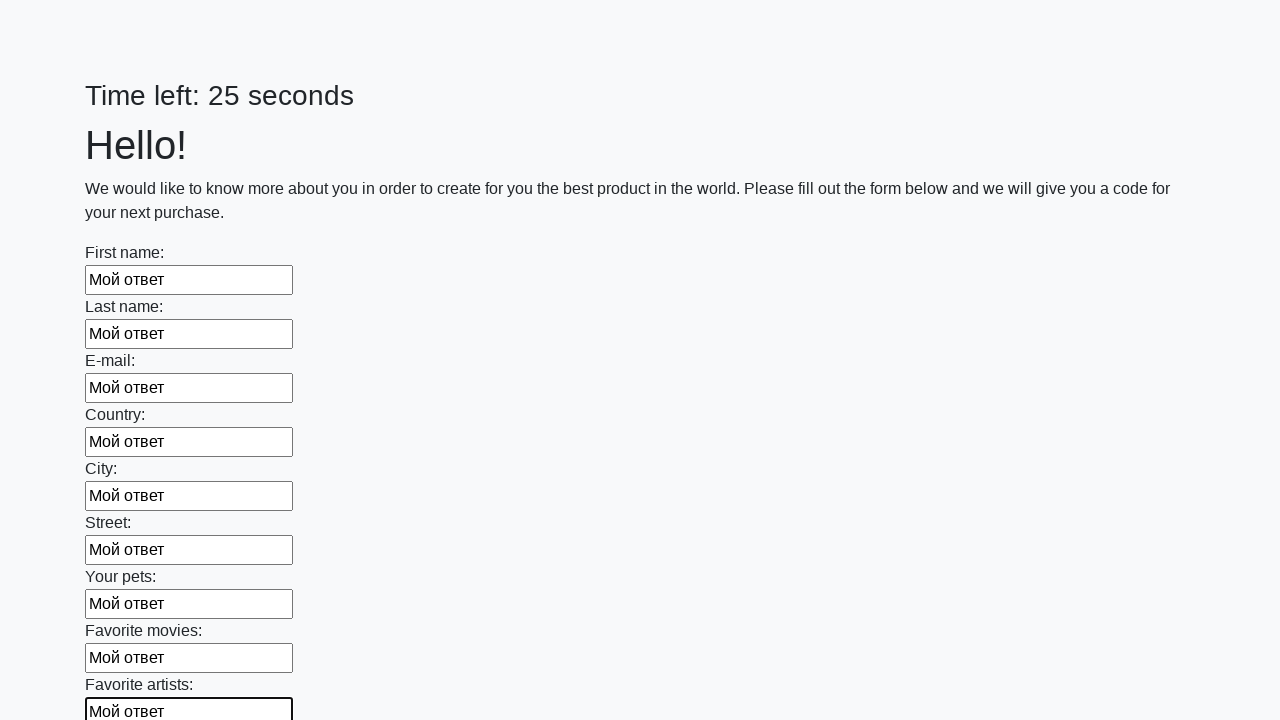

Filled input field with 'Мой ответ' on input >> nth=9
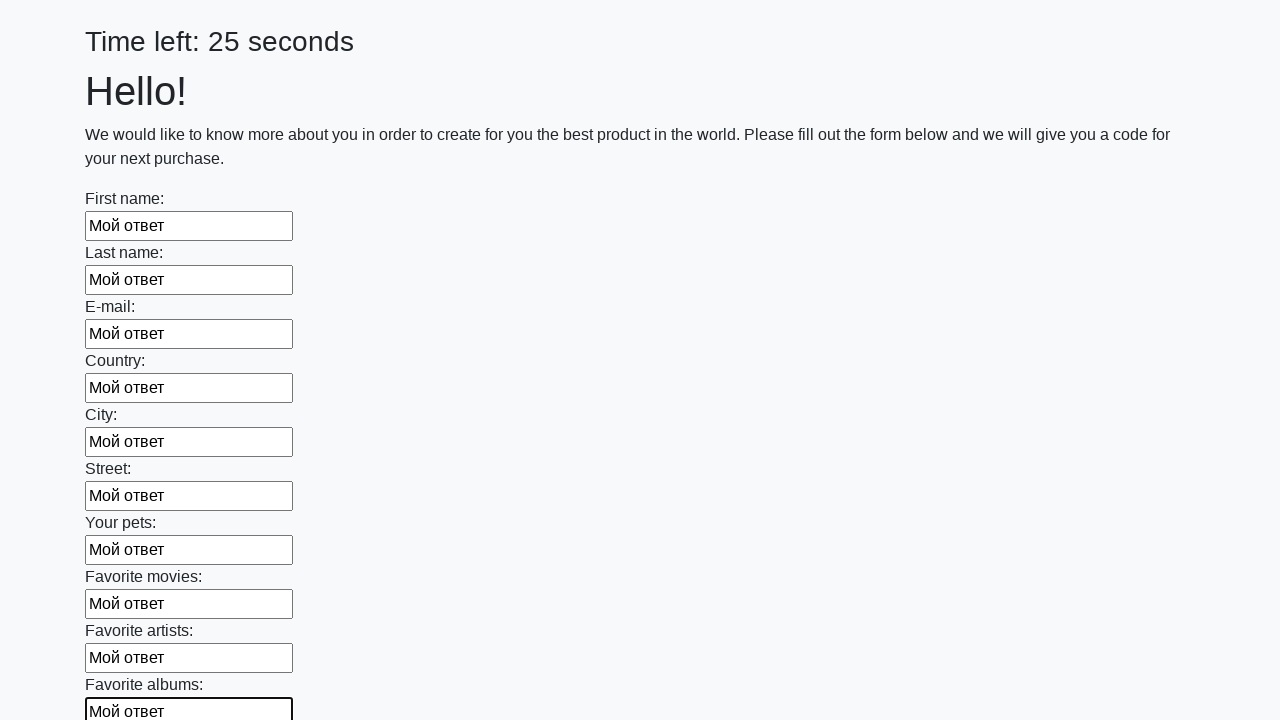

Filled input field with 'Мой ответ' on input >> nth=10
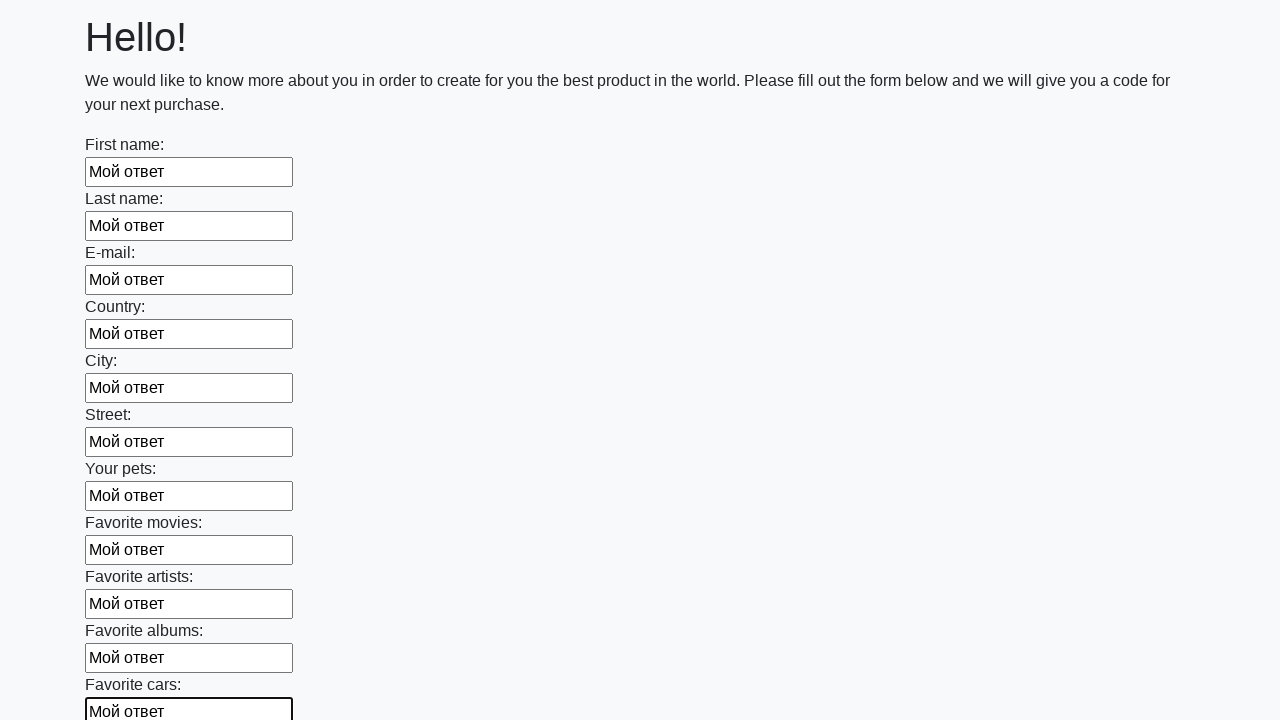

Filled input field with 'Мой ответ' on input >> nth=11
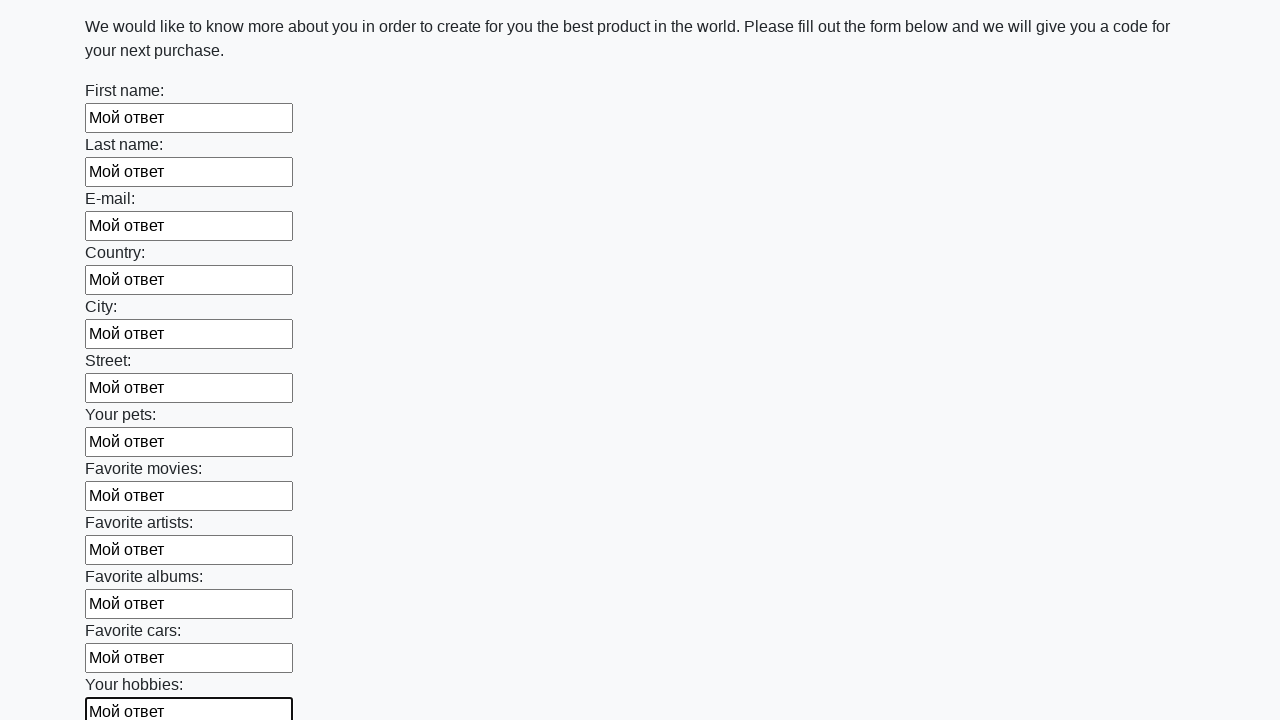

Filled input field with 'Мой ответ' on input >> nth=12
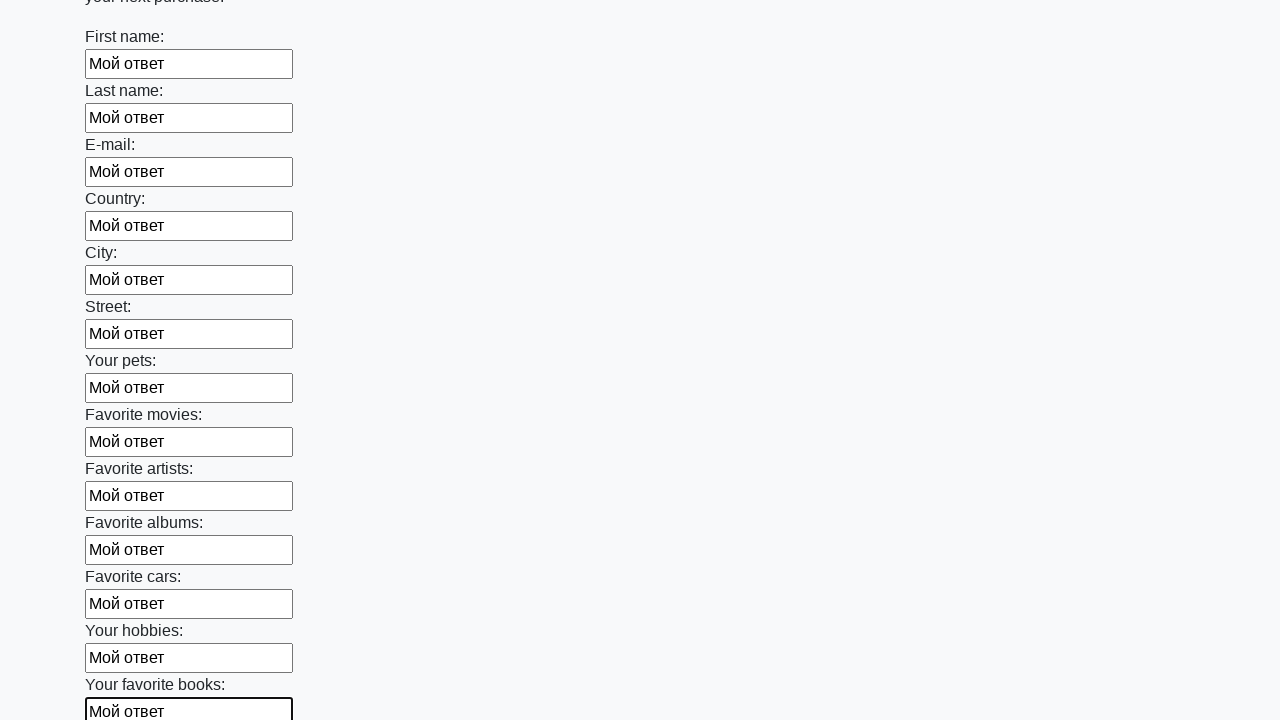

Filled input field with 'Мой ответ' on input >> nth=13
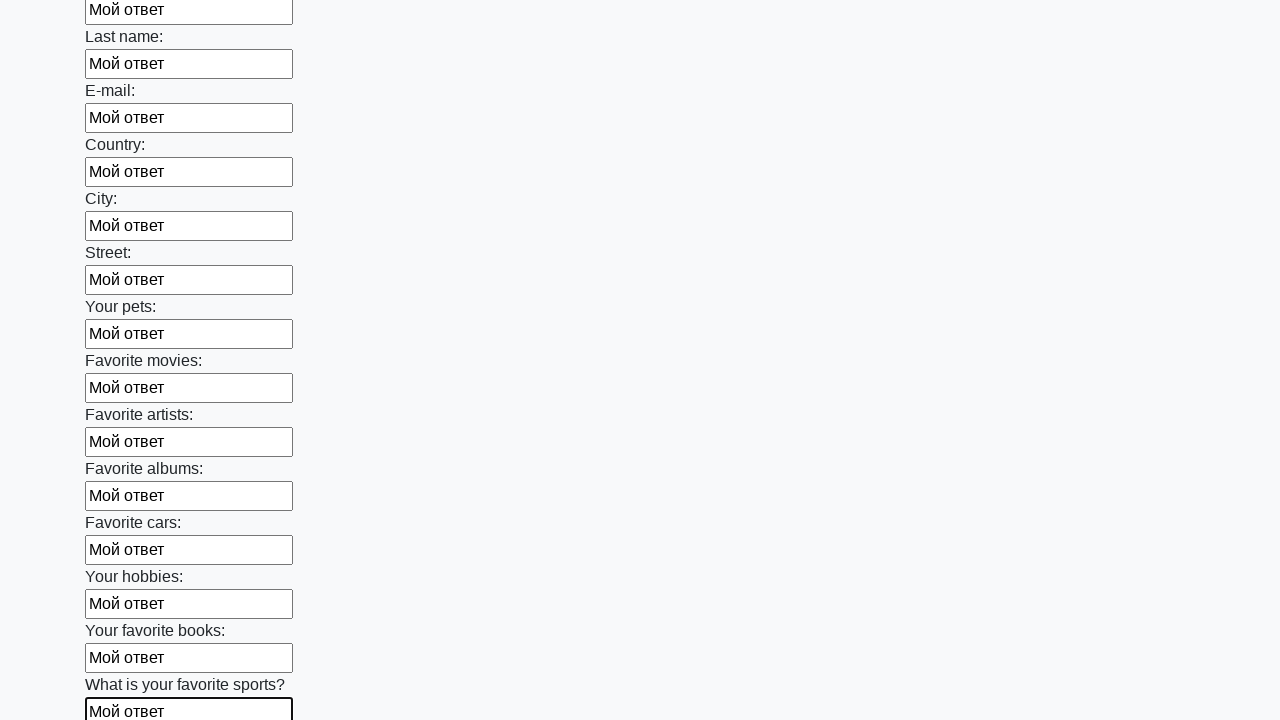

Filled input field with 'Мой ответ' on input >> nth=14
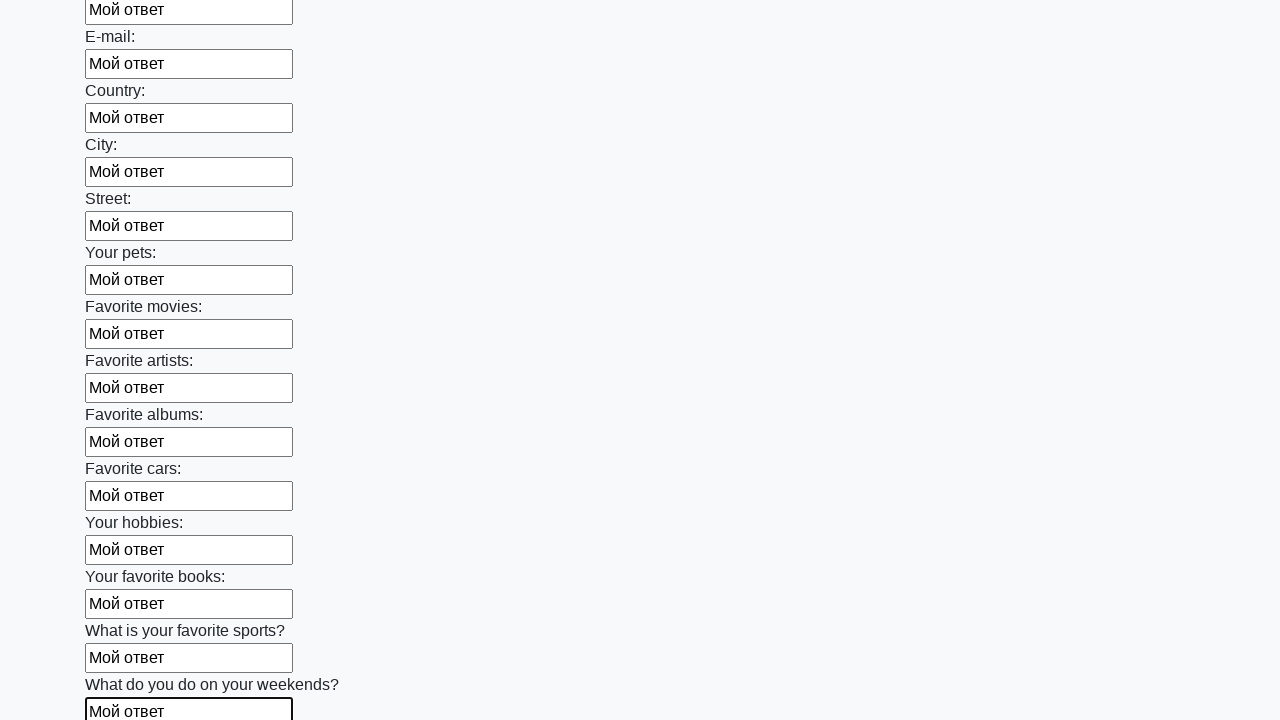

Filled input field with 'Мой ответ' on input >> nth=15
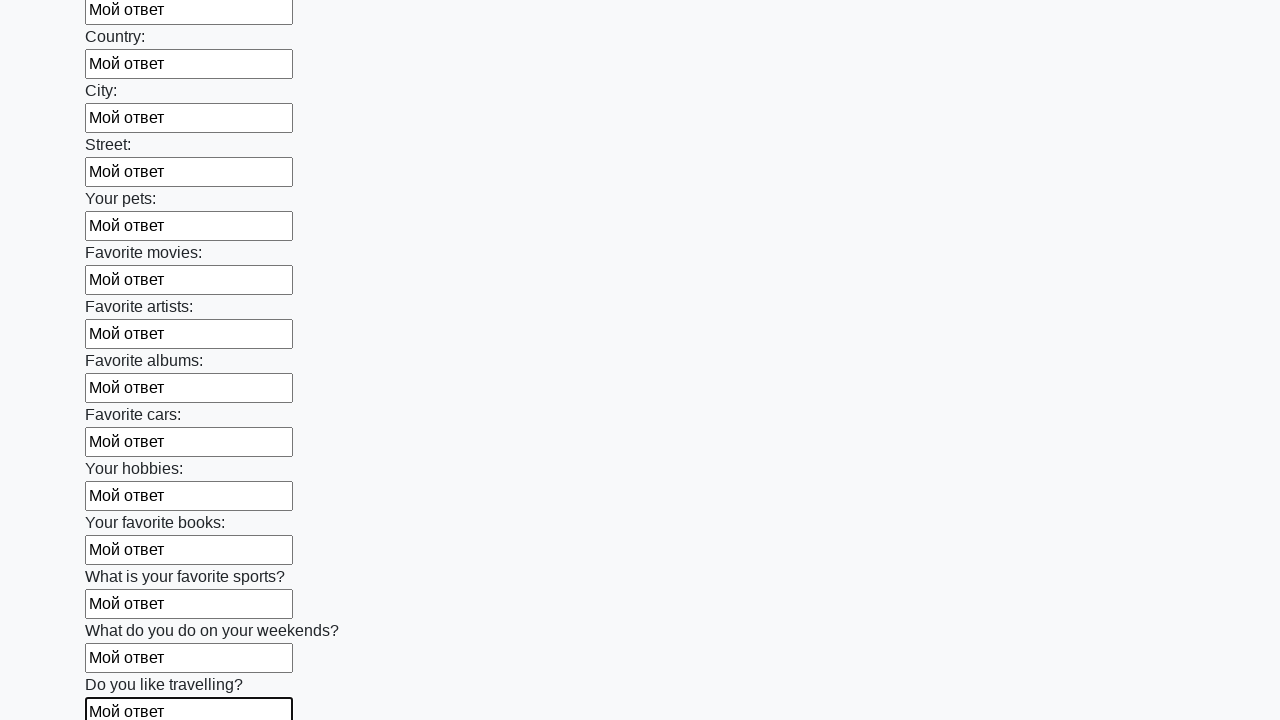

Filled input field with 'Мой ответ' on input >> nth=16
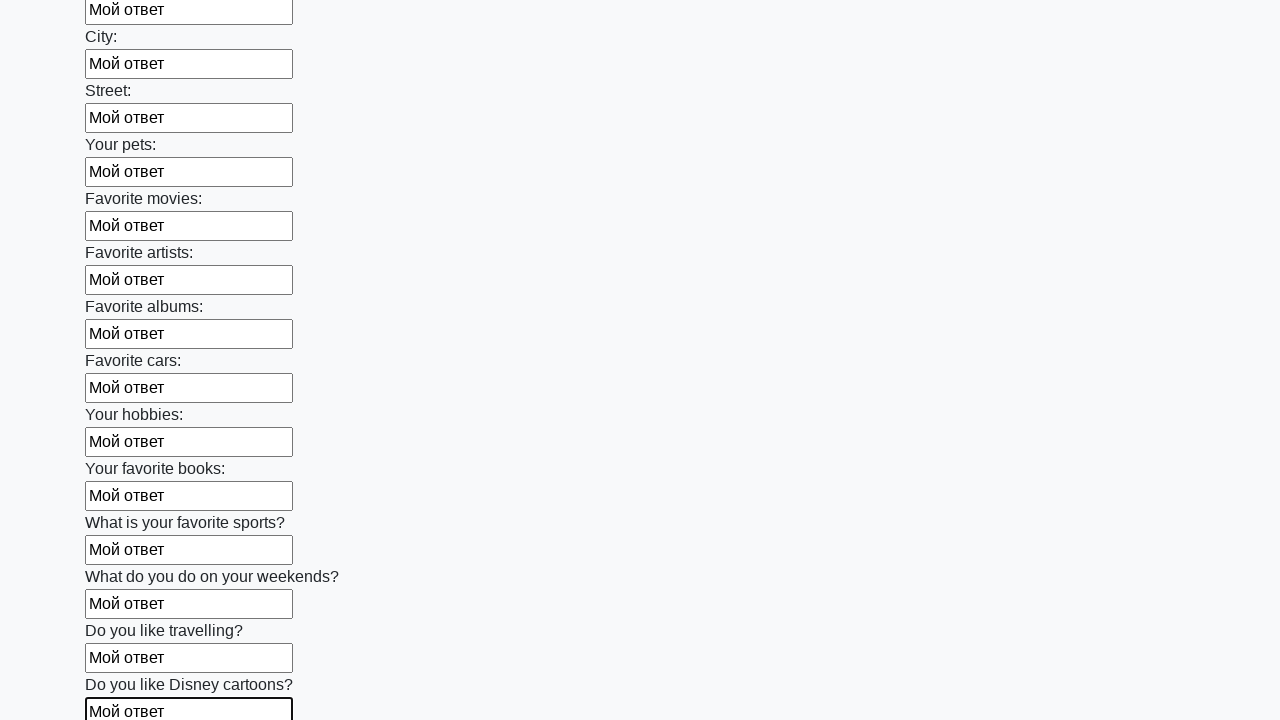

Filled input field with 'Мой ответ' on input >> nth=17
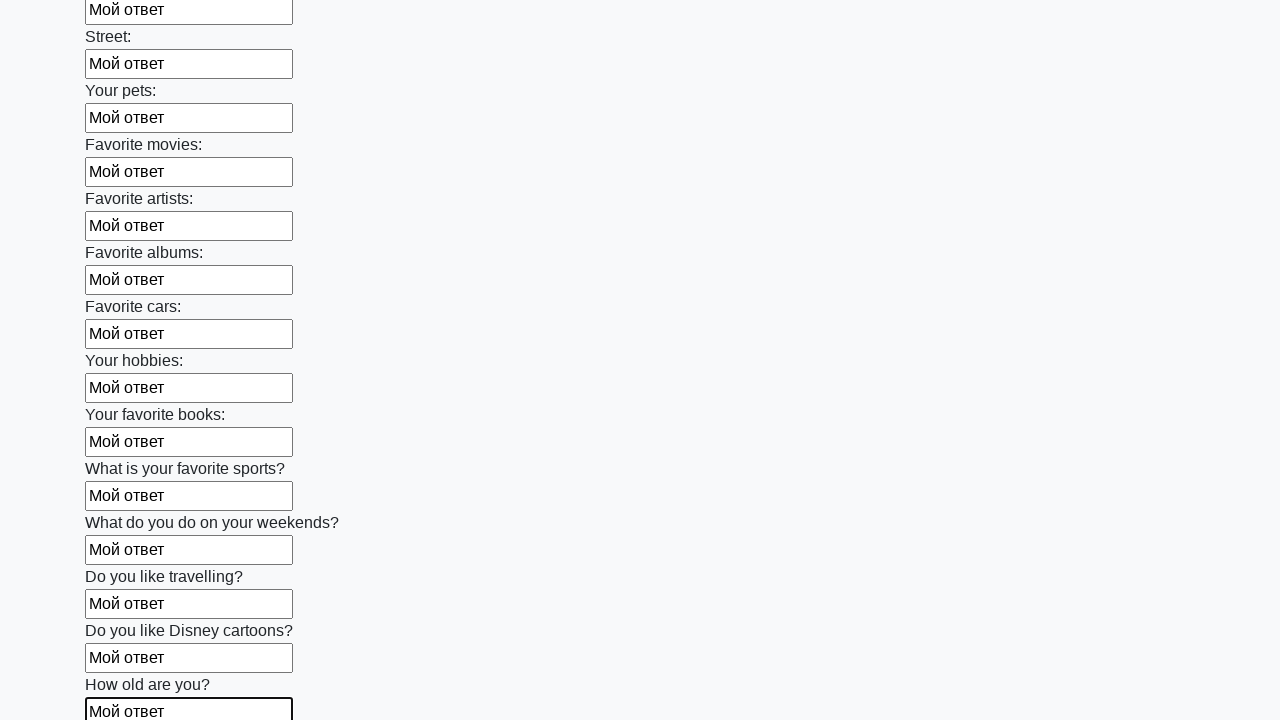

Filled input field with 'Мой ответ' on input >> nth=18
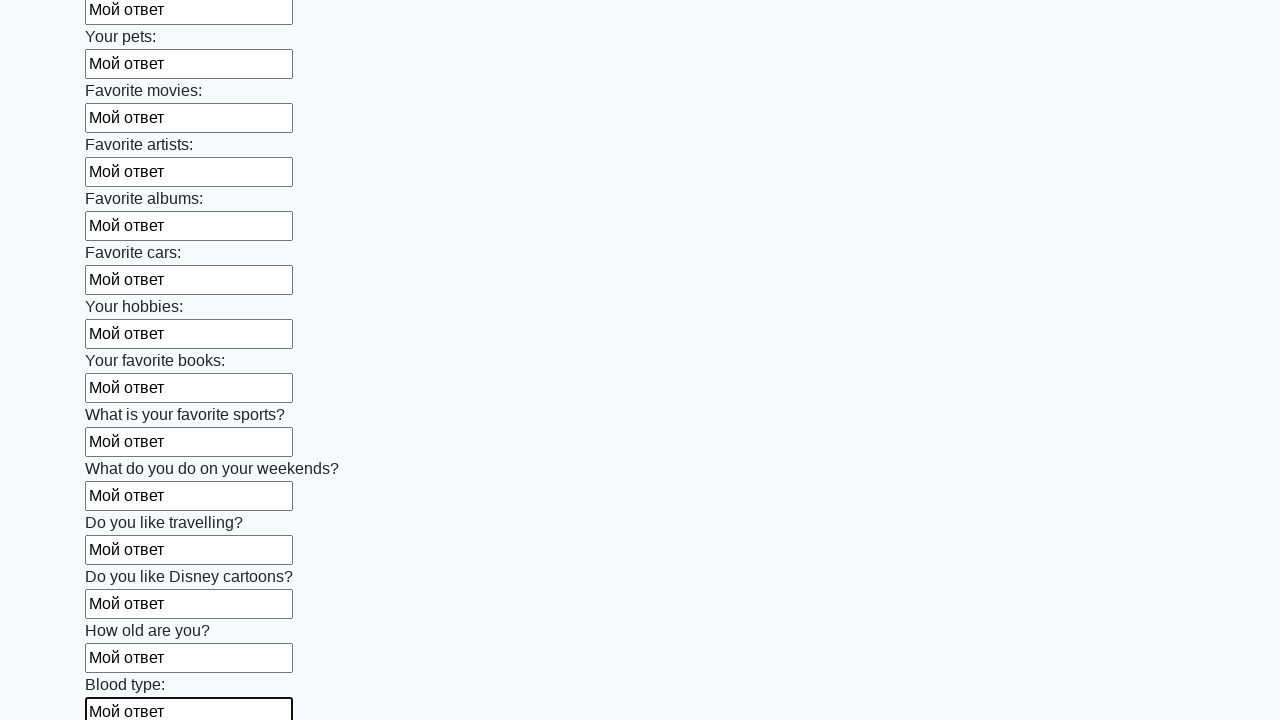

Filled input field with 'Мой ответ' on input >> nth=19
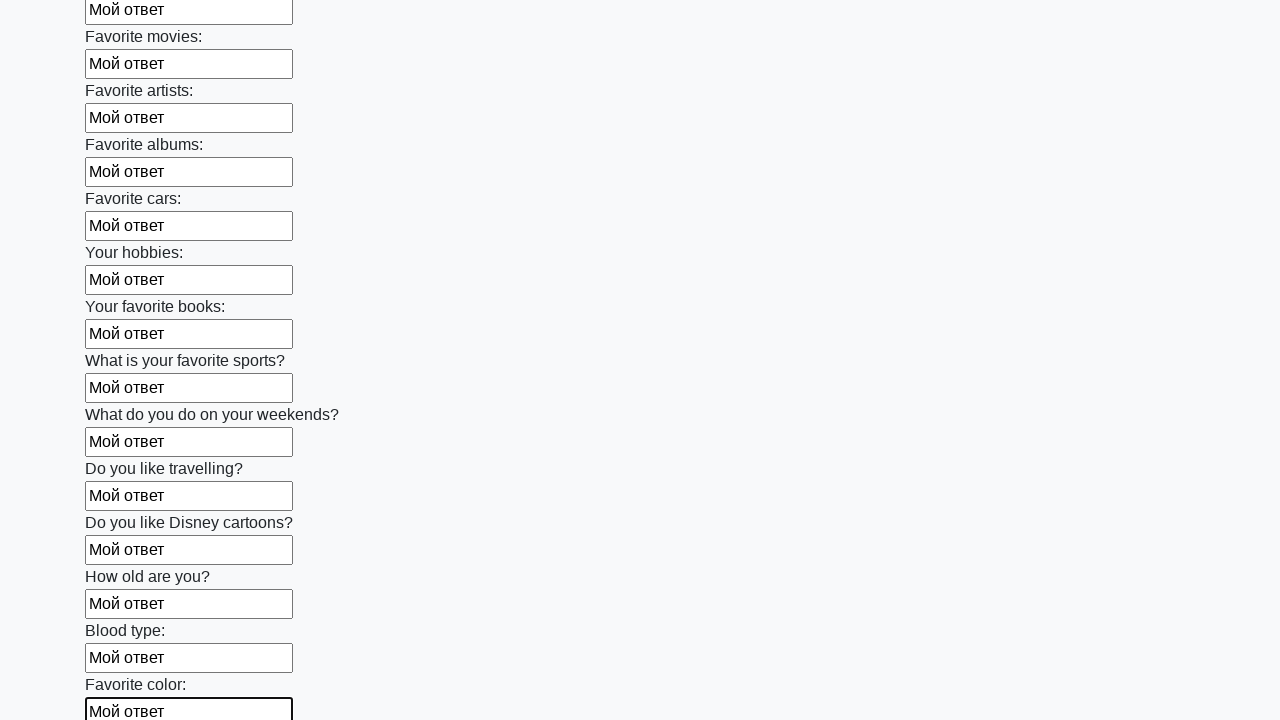

Filled input field with 'Мой ответ' on input >> nth=20
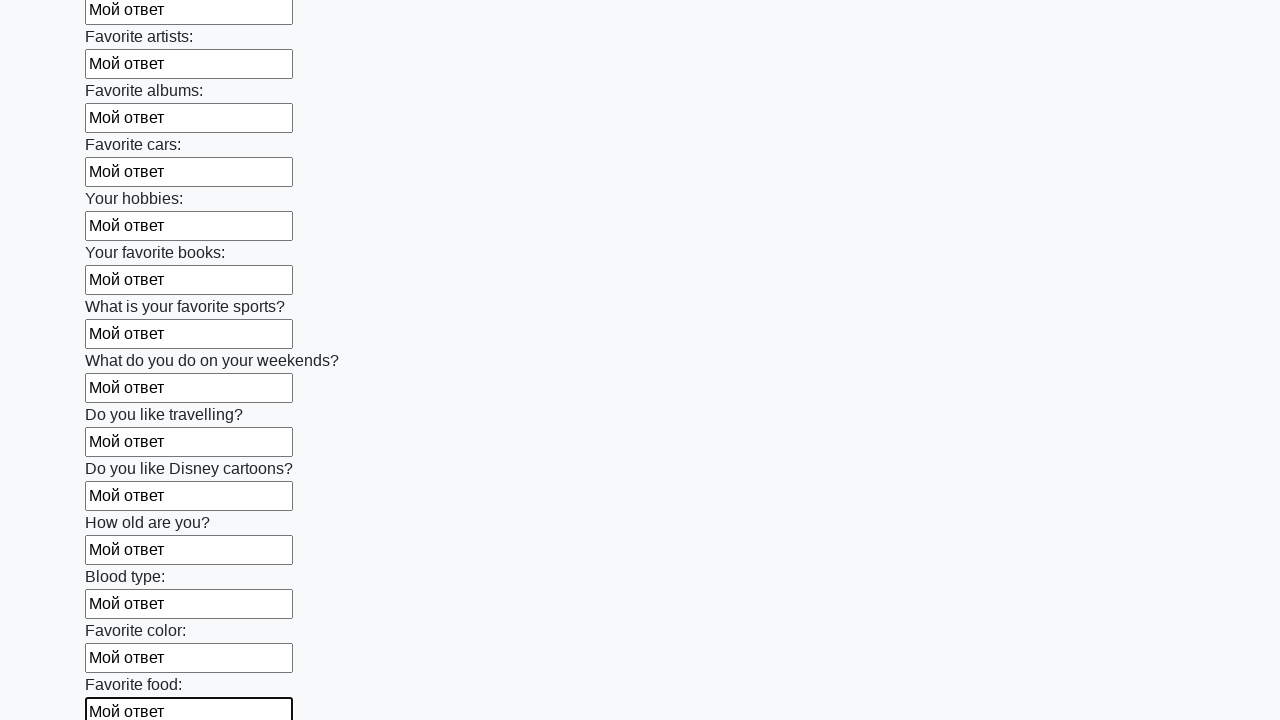

Filled input field with 'Мой ответ' on input >> nth=21
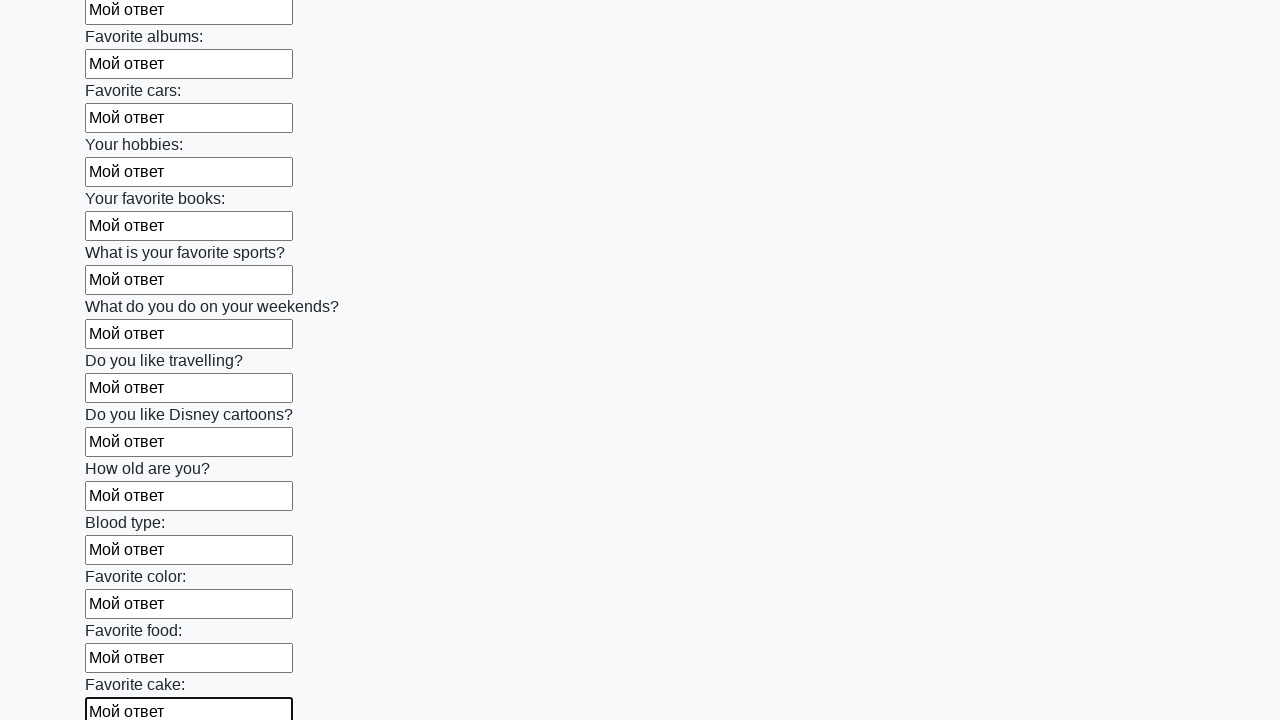

Filled input field with 'Мой ответ' on input >> nth=22
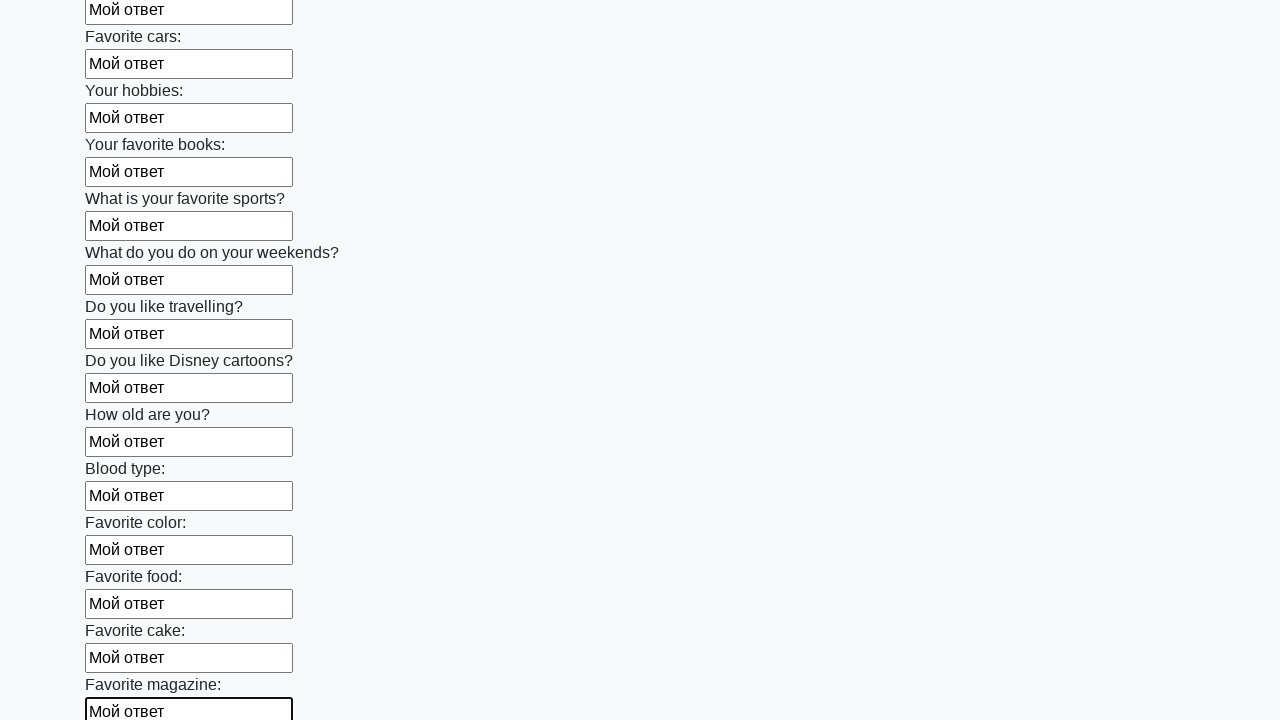

Filled input field with 'Мой ответ' on input >> nth=23
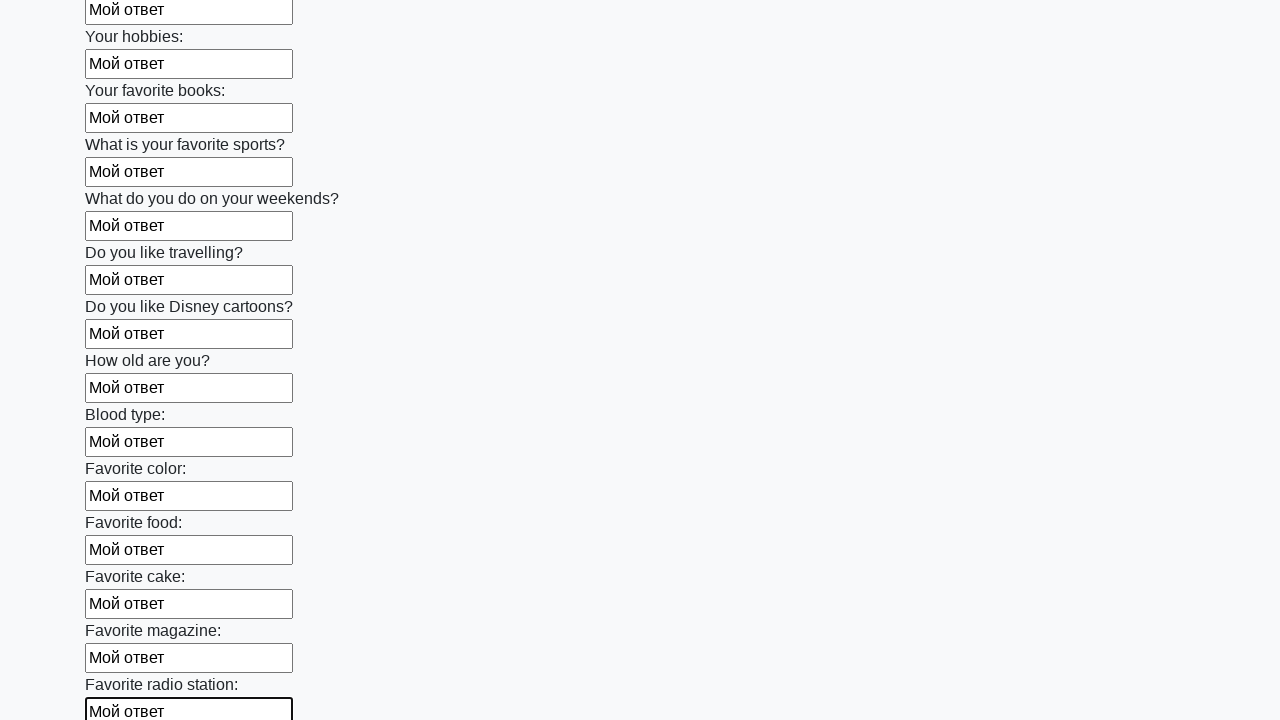

Filled input field with 'Мой ответ' on input >> nth=24
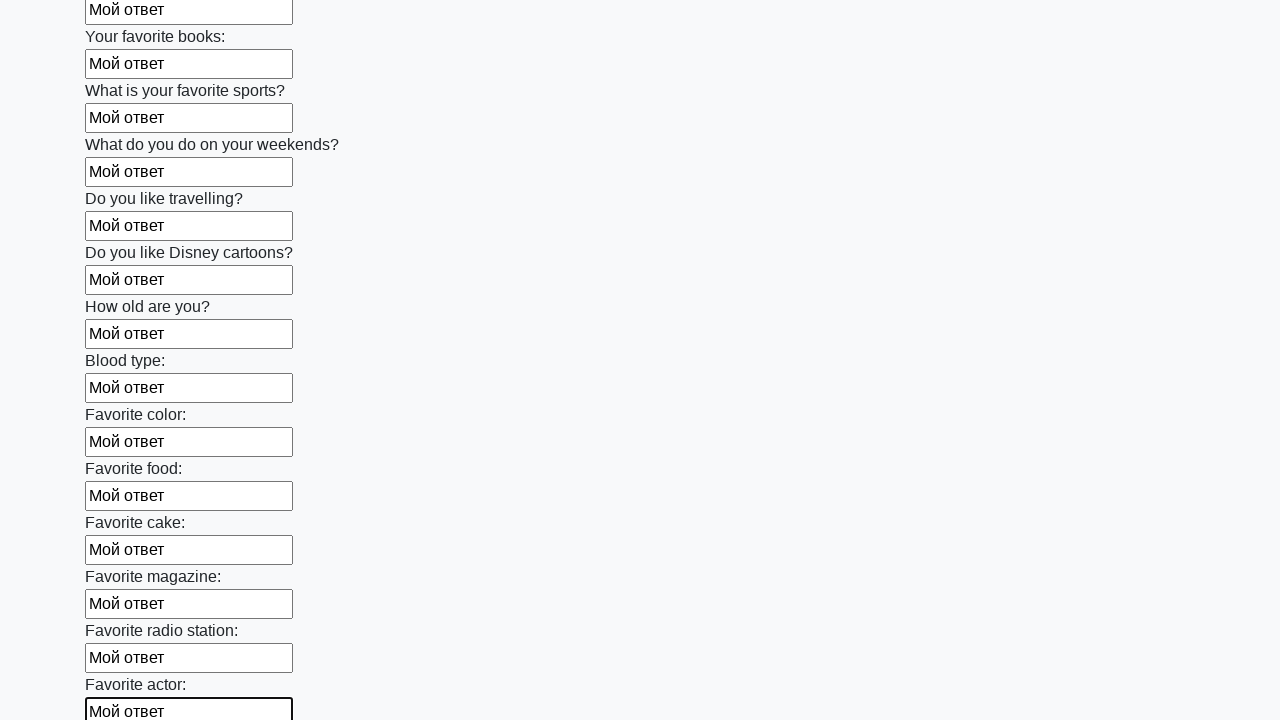

Filled input field with 'Мой ответ' on input >> nth=25
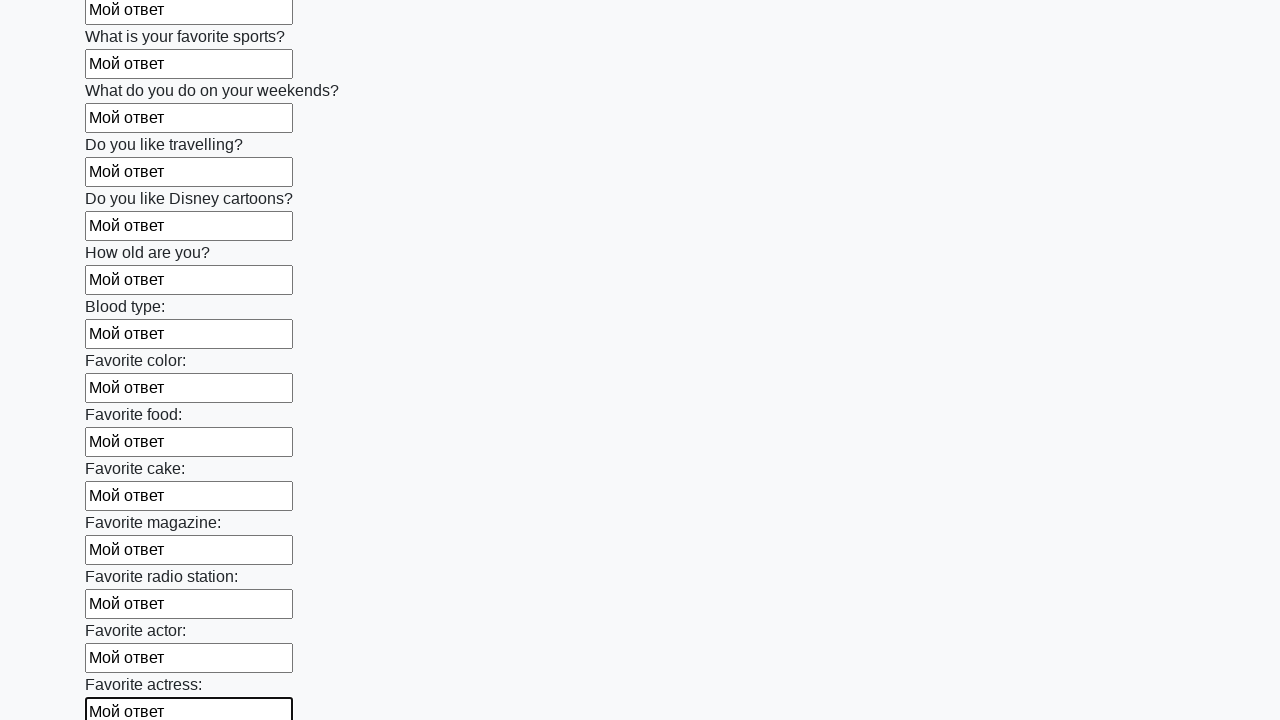

Filled input field with 'Мой ответ' on input >> nth=26
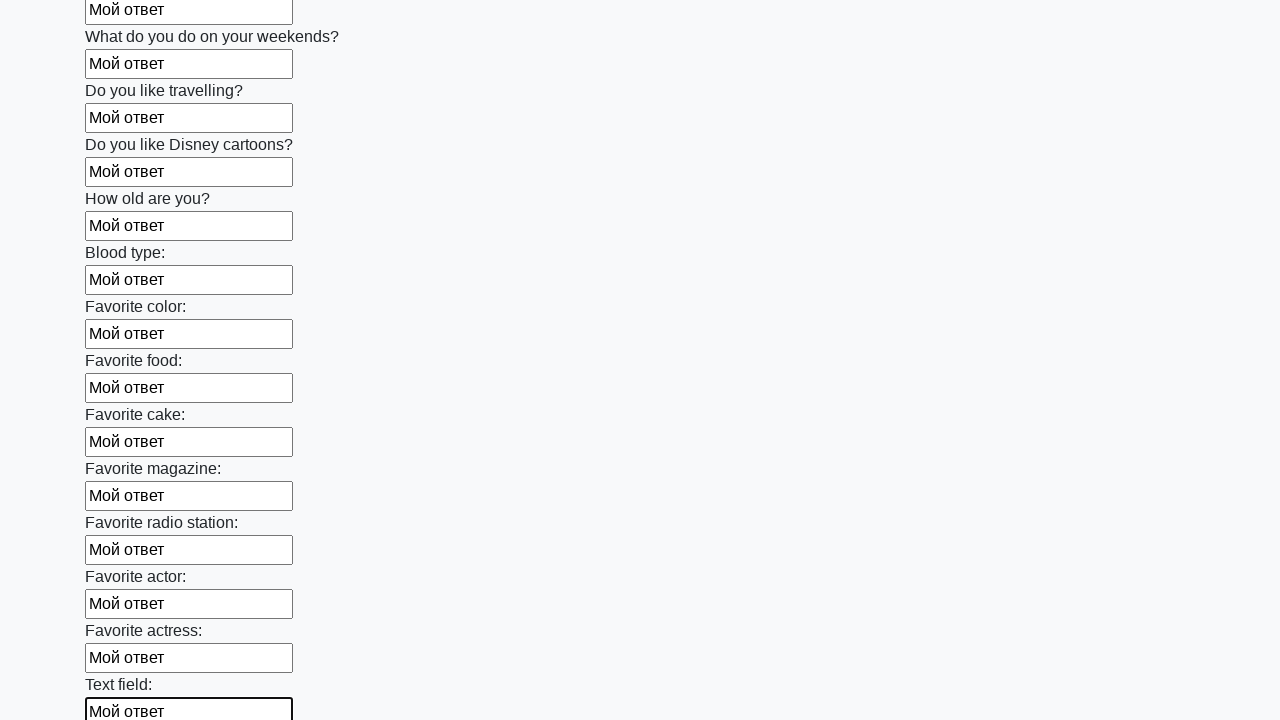

Filled input field with 'Мой ответ' on input >> nth=27
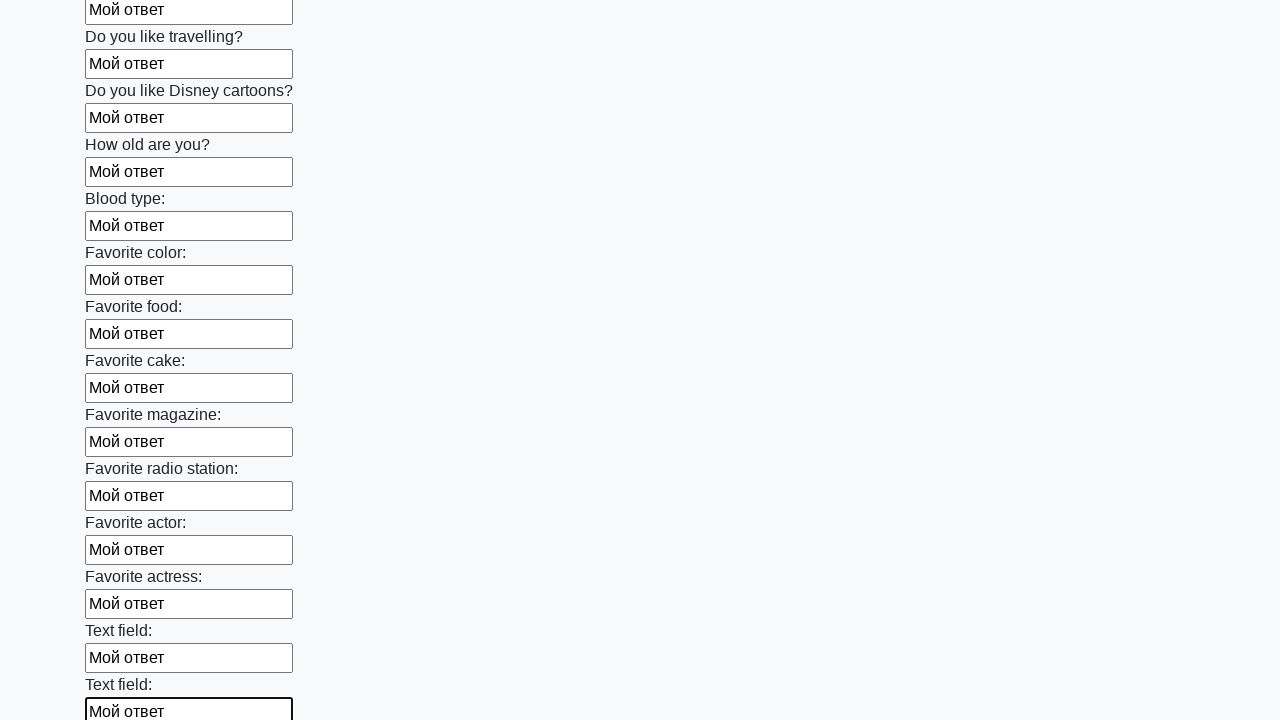

Filled input field with 'Мой ответ' on input >> nth=28
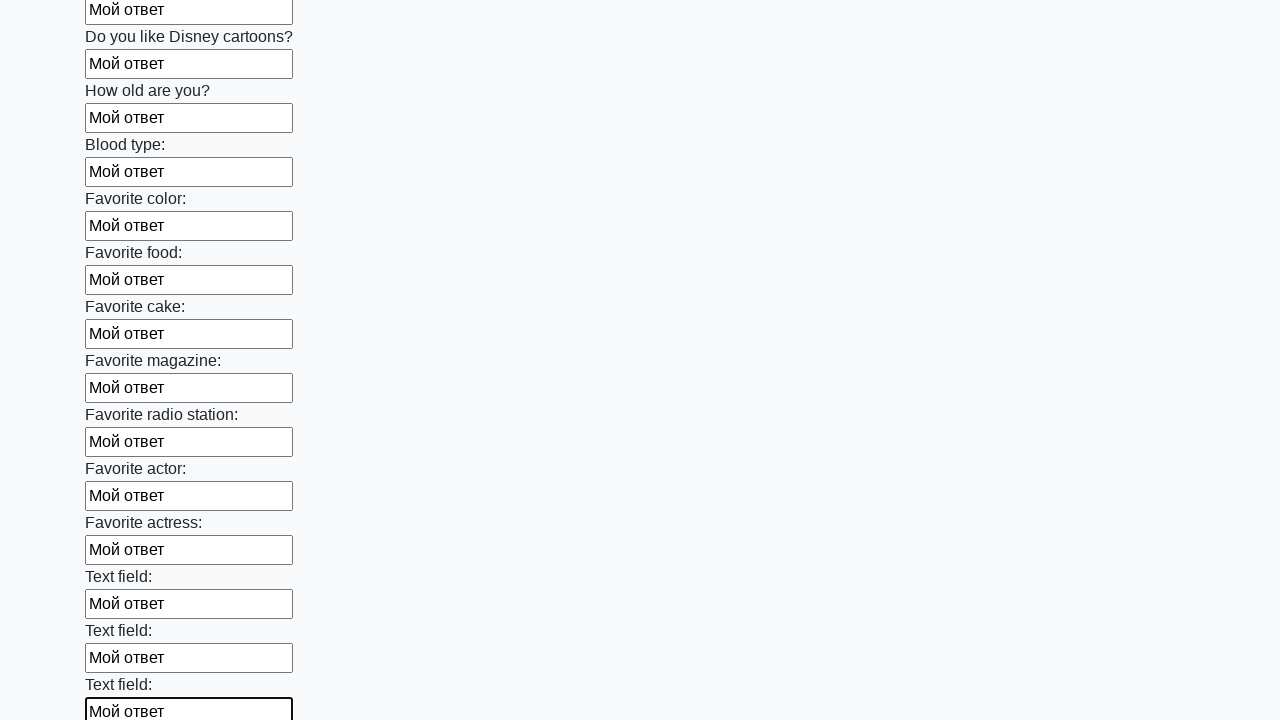

Filled input field with 'Мой ответ' on input >> nth=29
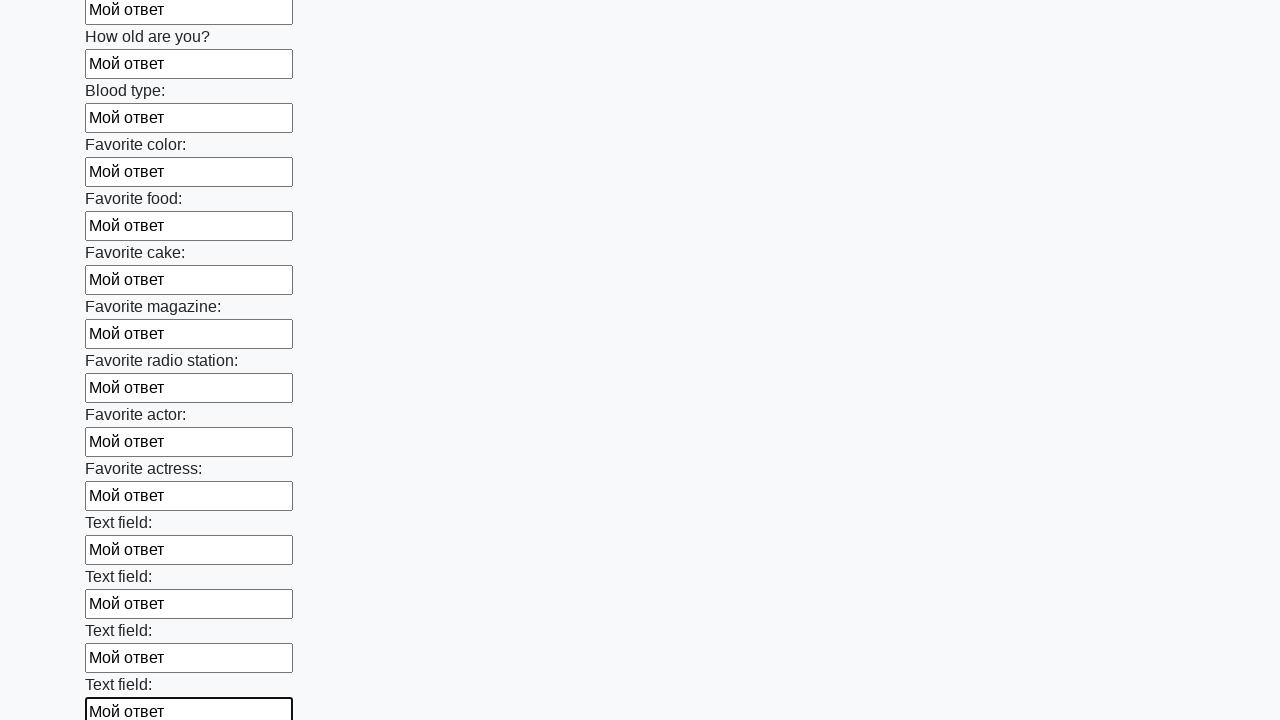

Filled input field with 'Мой ответ' on input >> nth=30
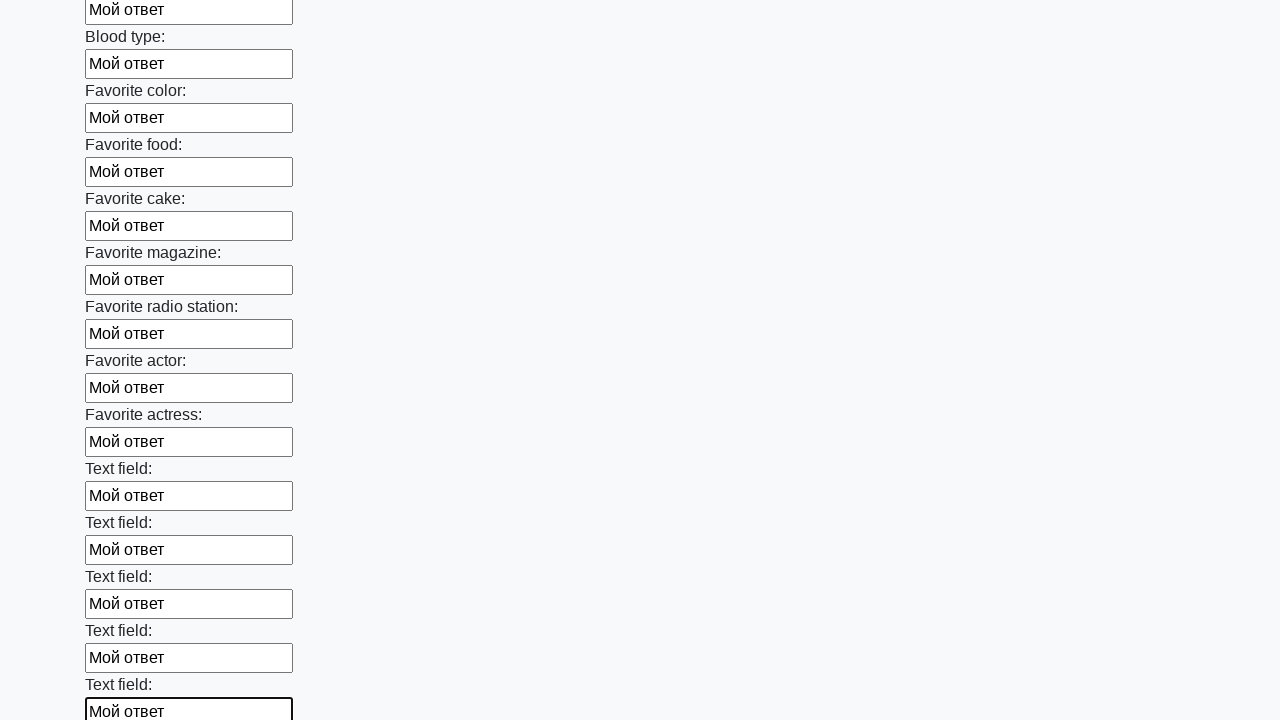

Filled input field with 'Мой ответ' on input >> nth=31
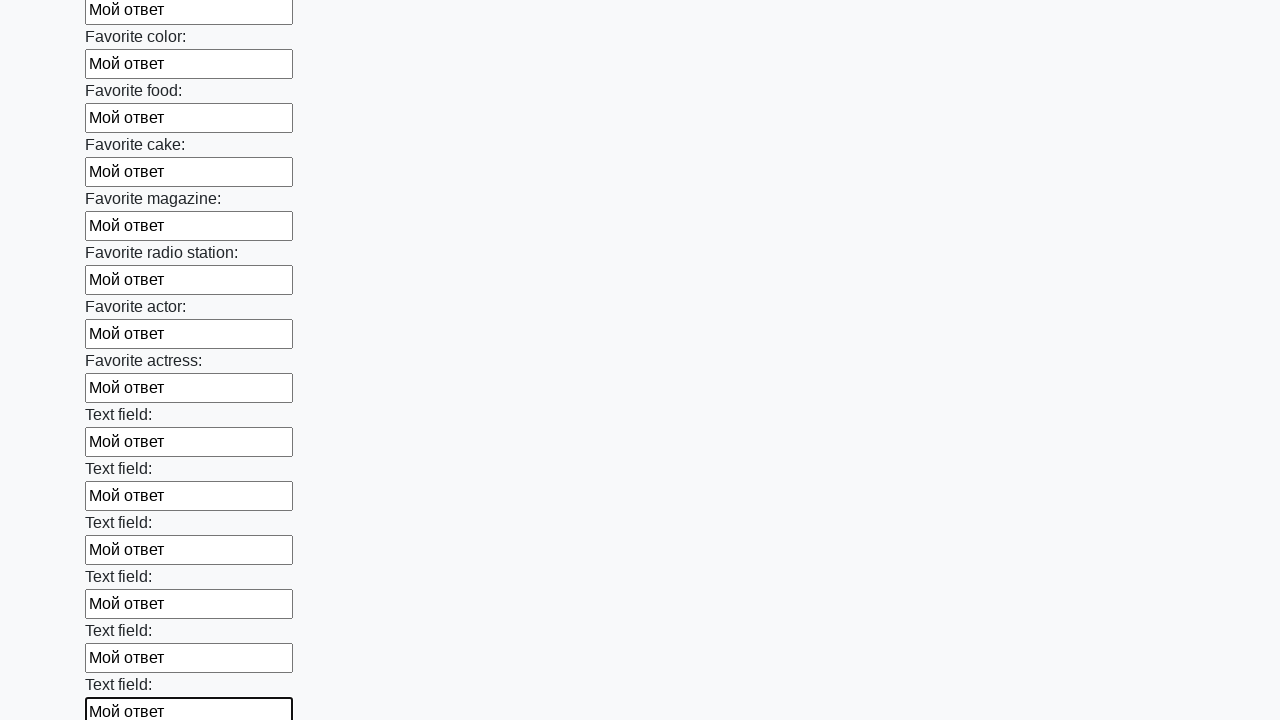

Filled input field with 'Мой ответ' on input >> nth=32
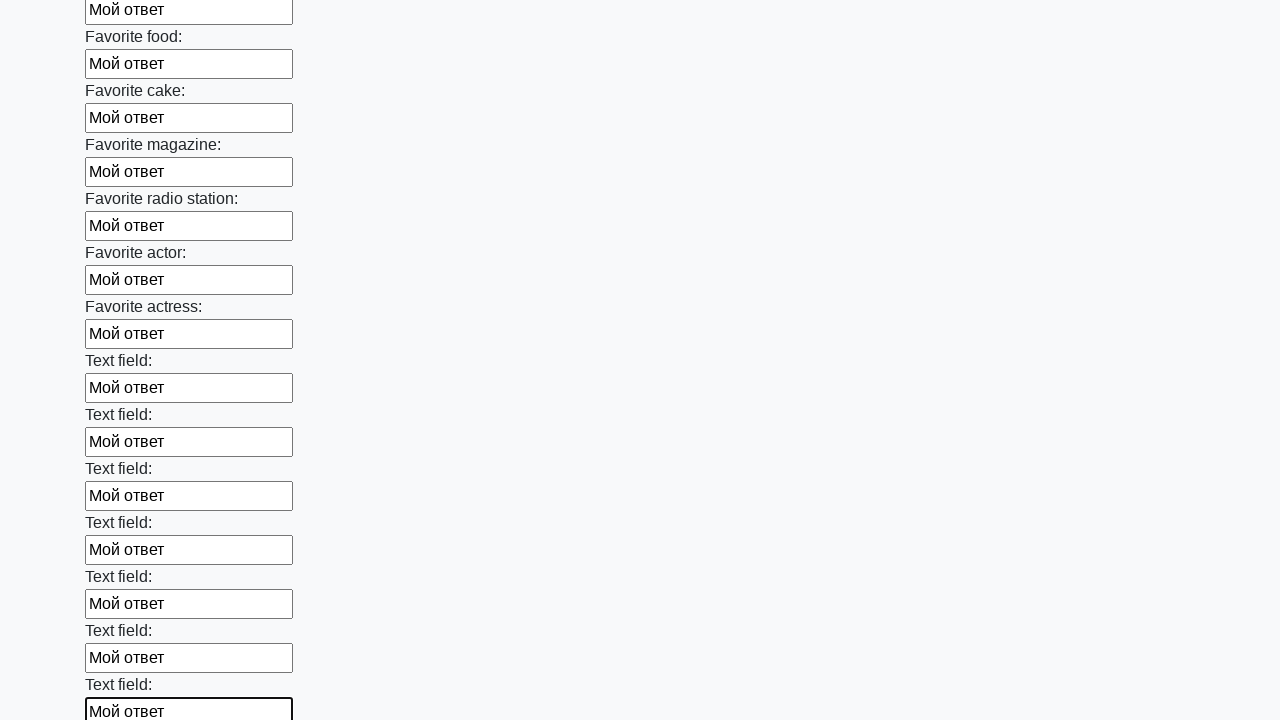

Filled input field with 'Мой ответ' on input >> nth=33
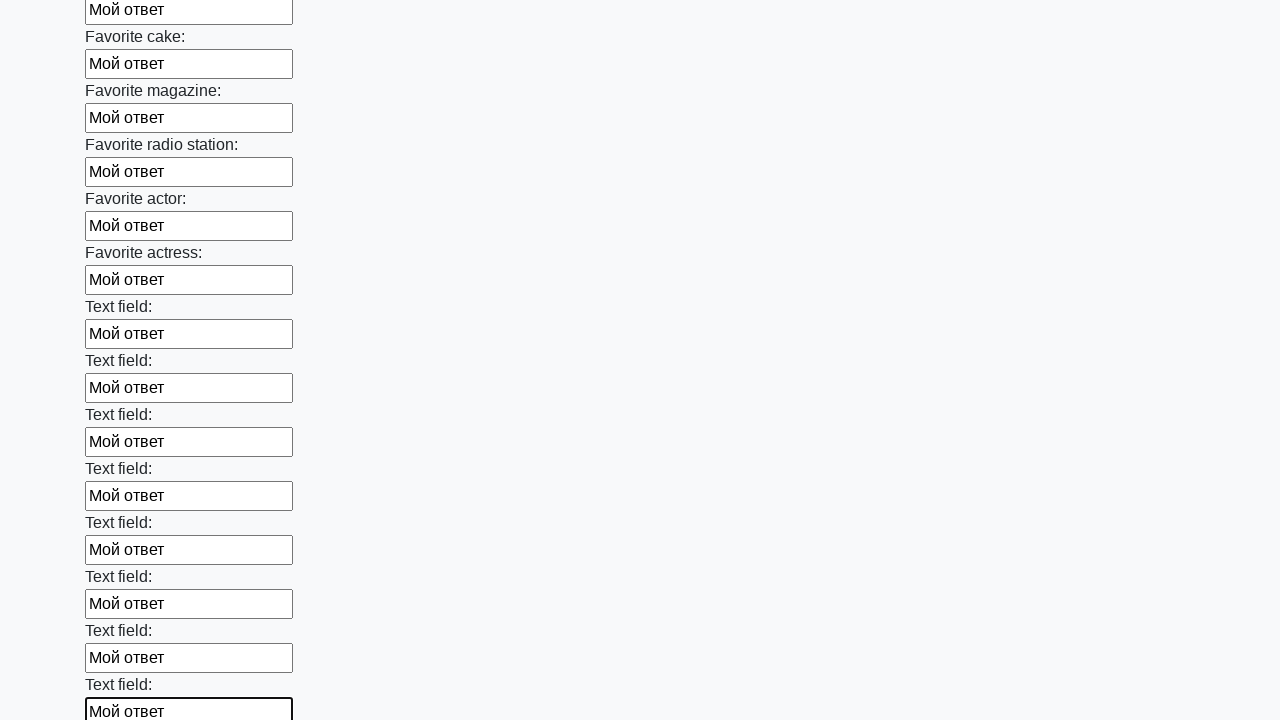

Filled input field with 'Мой ответ' on input >> nth=34
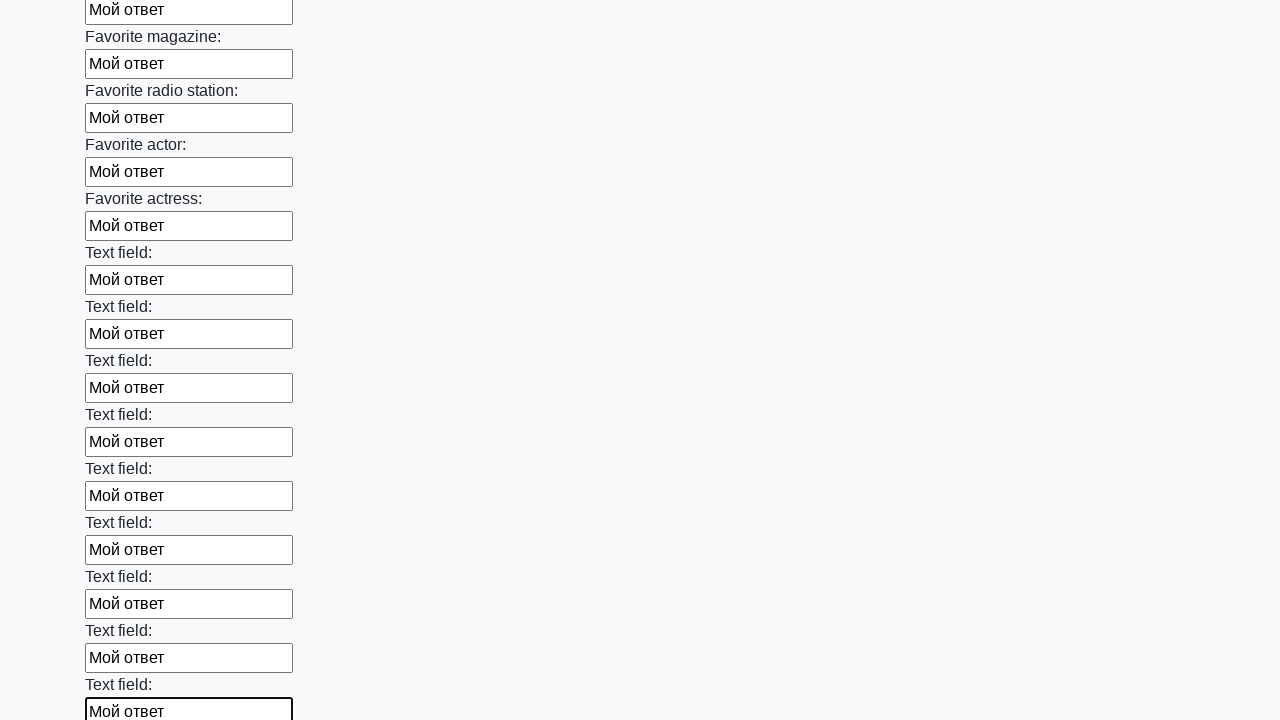

Filled input field with 'Мой ответ' on input >> nth=35
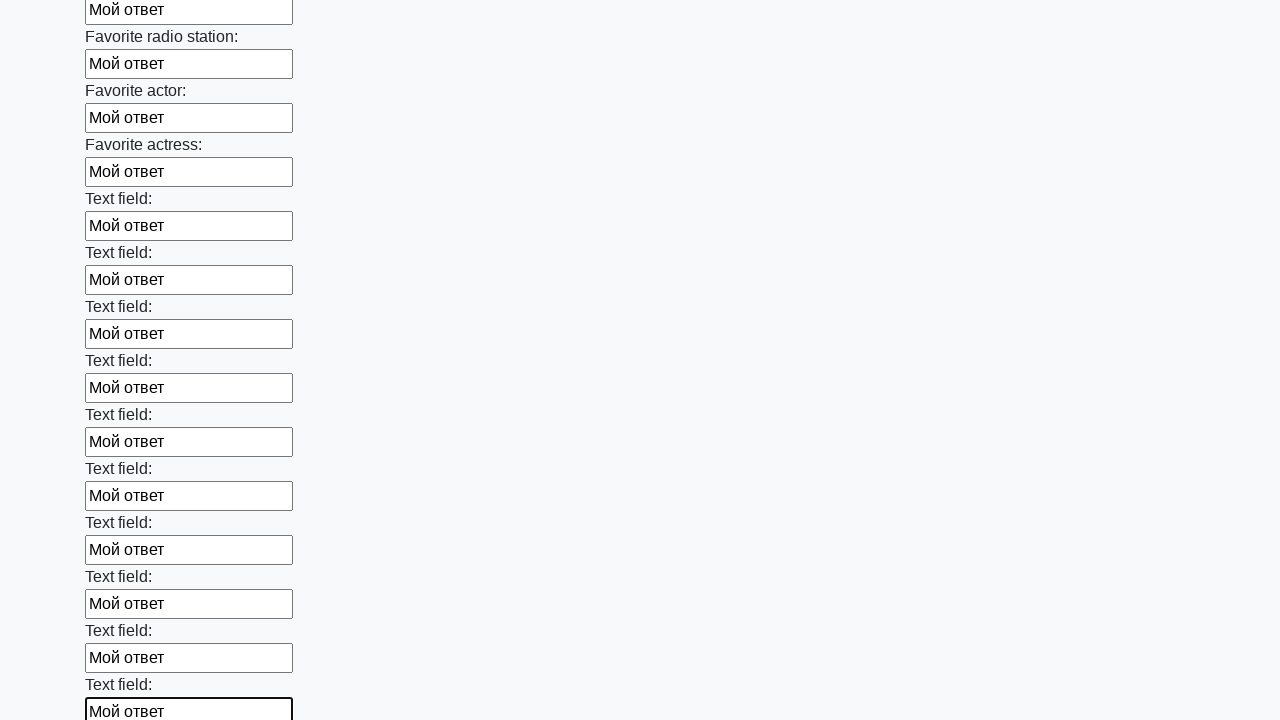

Filled input field with 'Мой ответ' on input >> nth=36
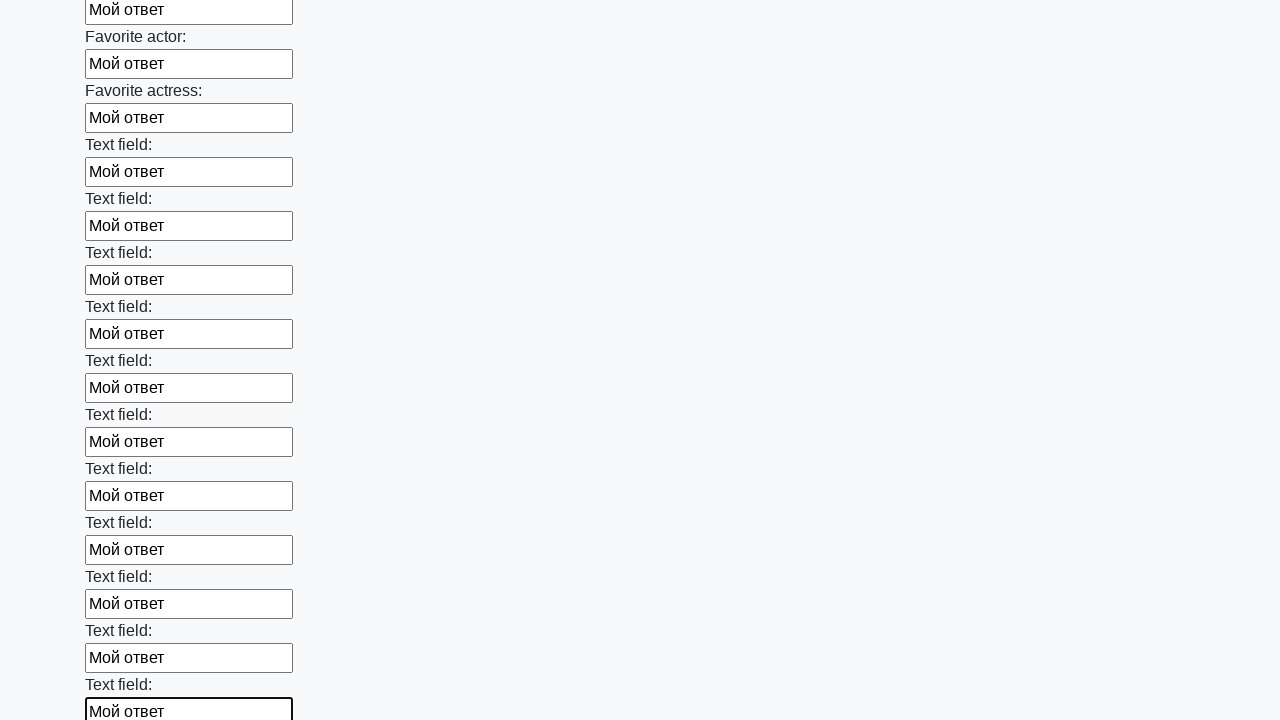

Filled input field with 'Мой ответ' on input >> nth=37
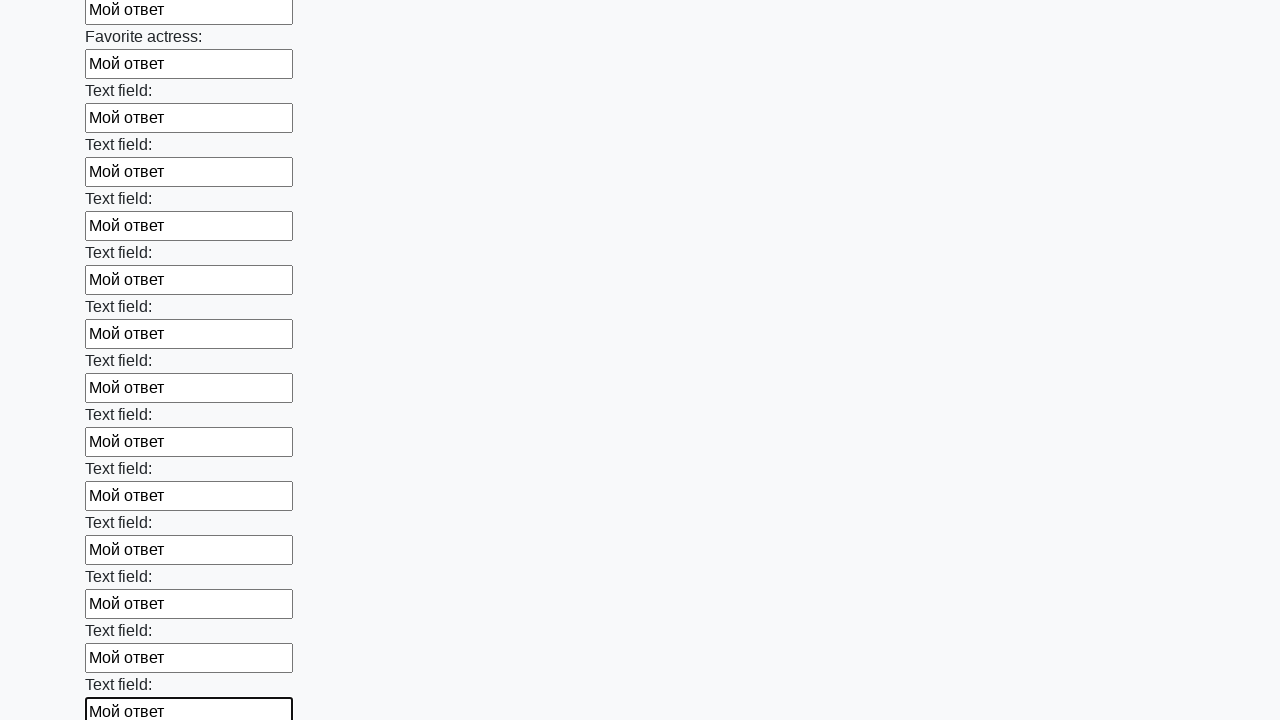

Filled input field with 'Мой ответ' on input >> nth=38
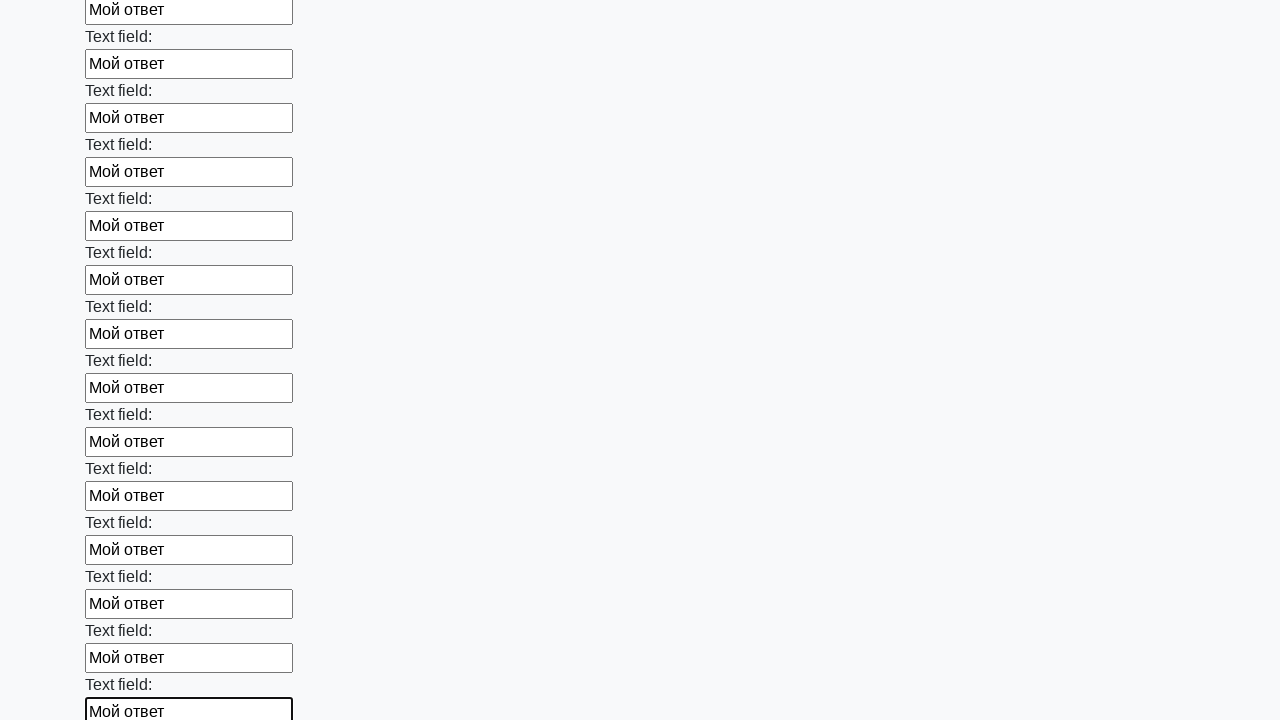

Filled input field with 'Мой ответ' on input >> nth=39
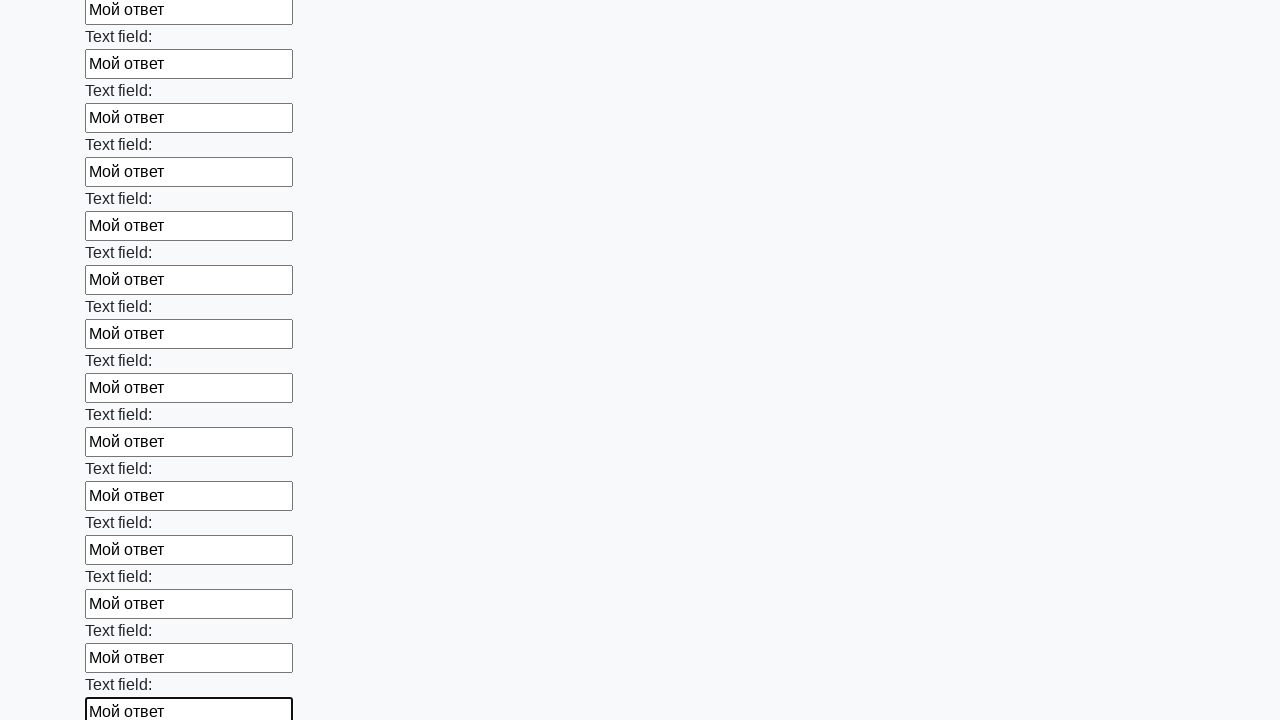

Filled input field with 'Мой ответ' on input >> nth=40
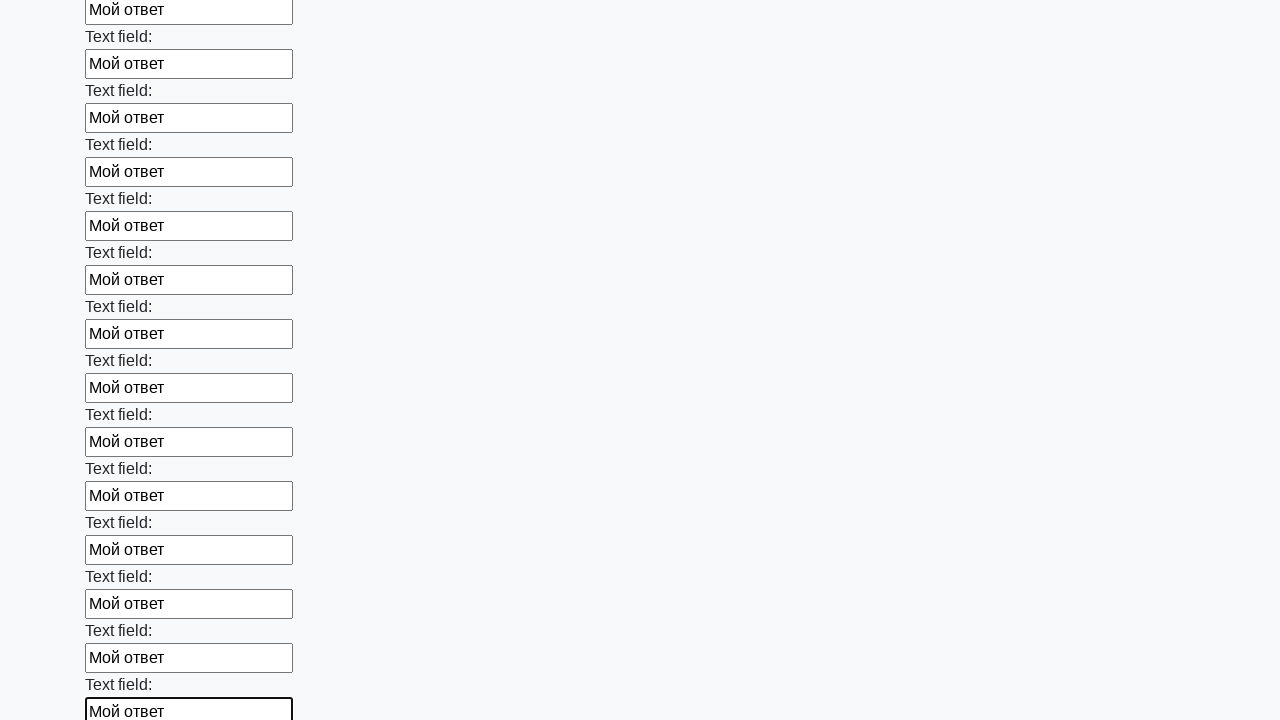

Filled input field with 'Мой ответ' on input >> nth=41
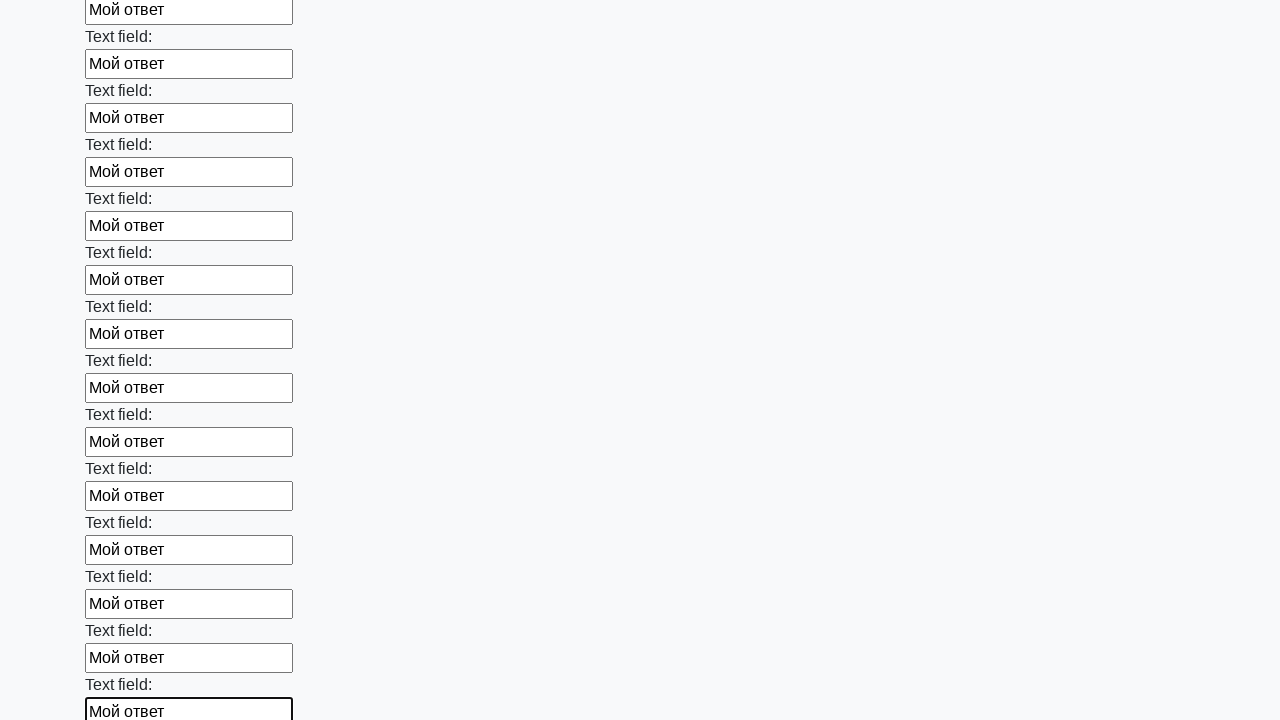

Filled input field with 'Мой ответ' on input >> nth=42
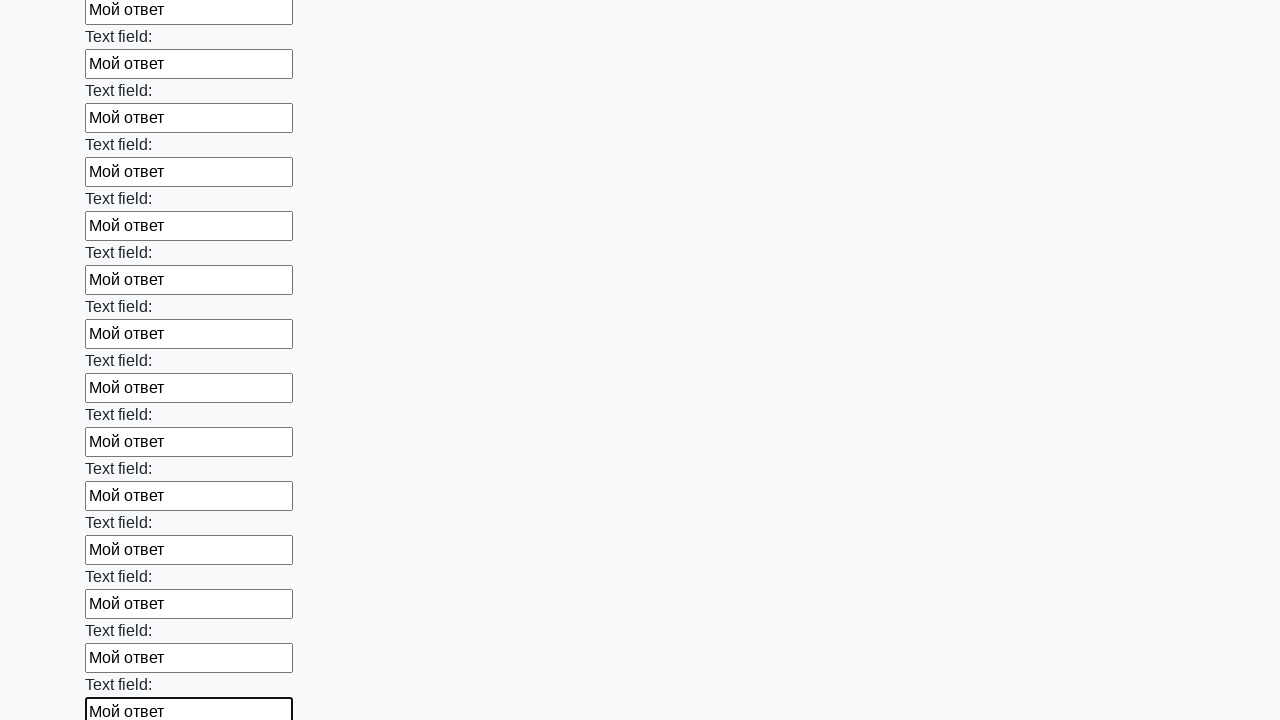

Filled input field with 'Мой ответ' on input >> nth=43
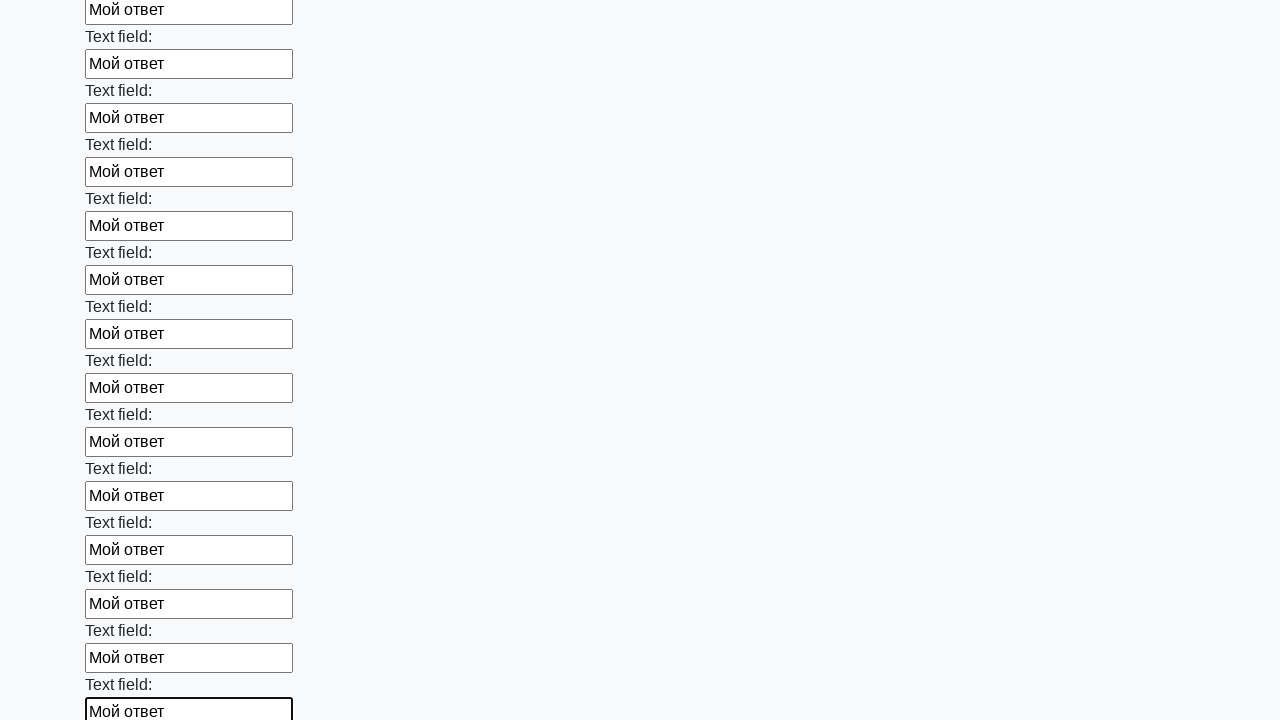

Filled input field with 'Мой ответ' on input >> nth=44
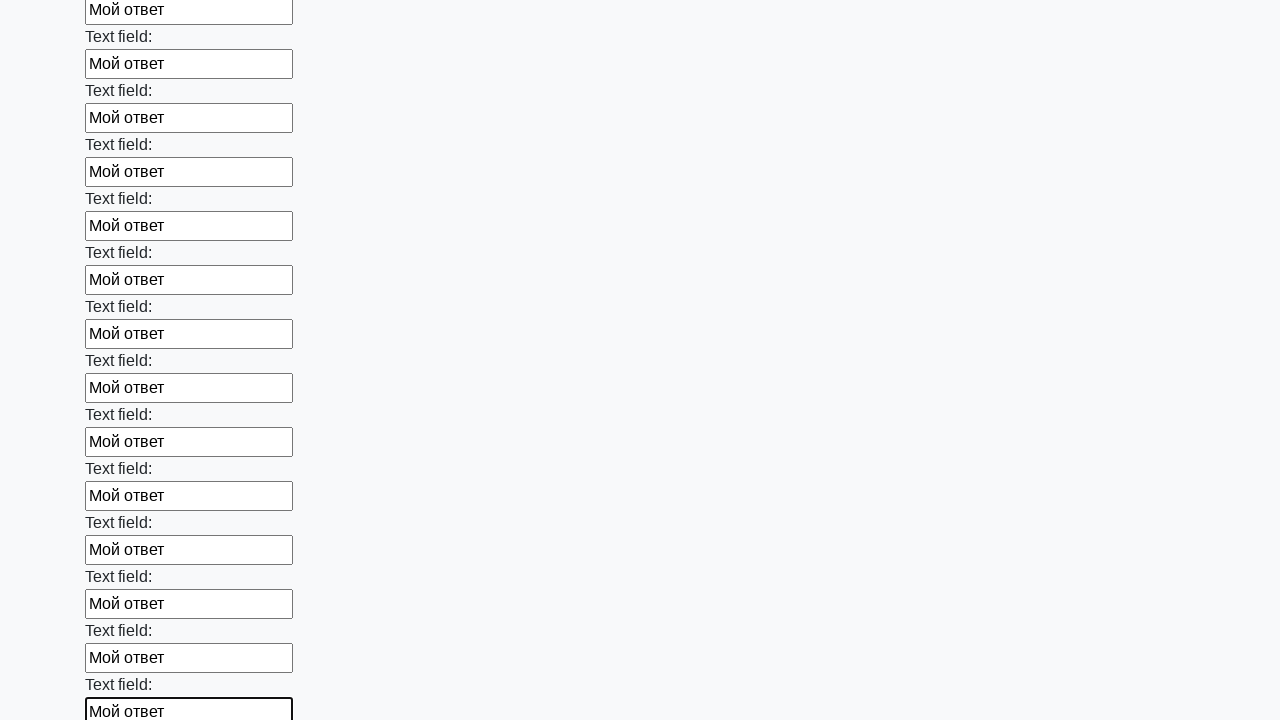

Filled input field with 'Мой ответ' on input >> nth=45
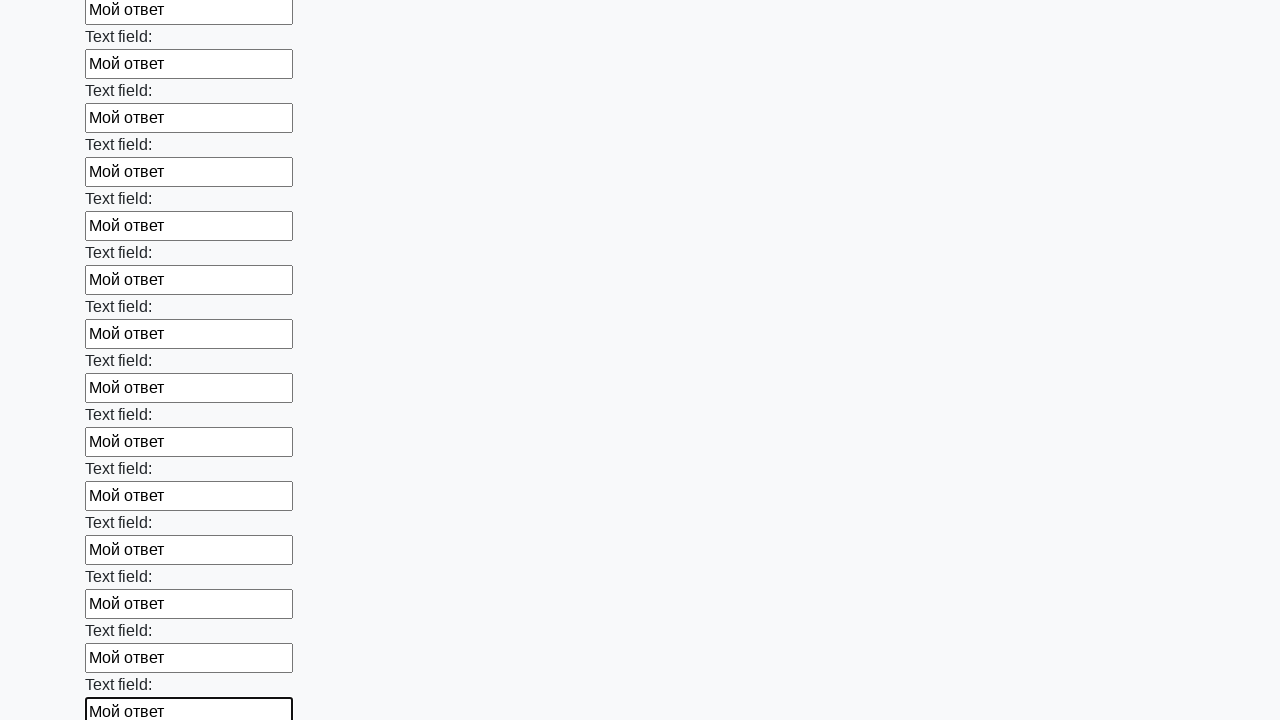

Filled input field with 'Мой ответ' on input >> nth=46
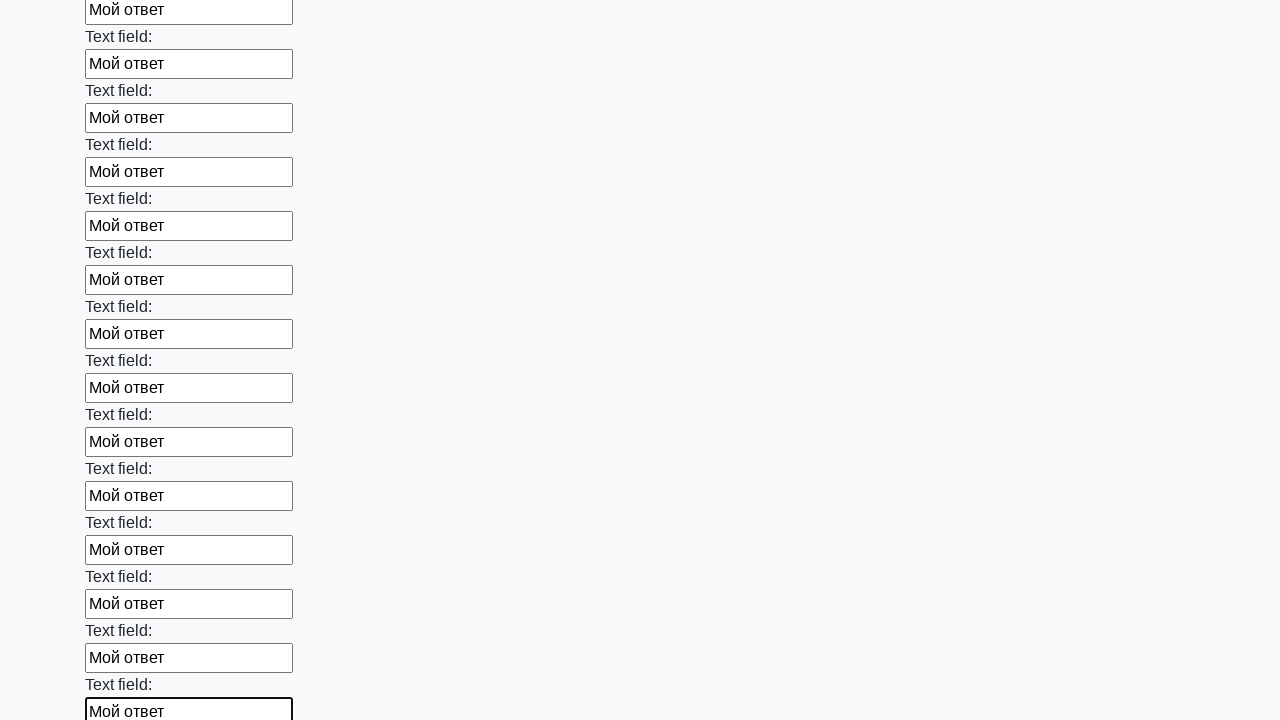

Filled input field with 'Мой ответ' on input >> nth=47
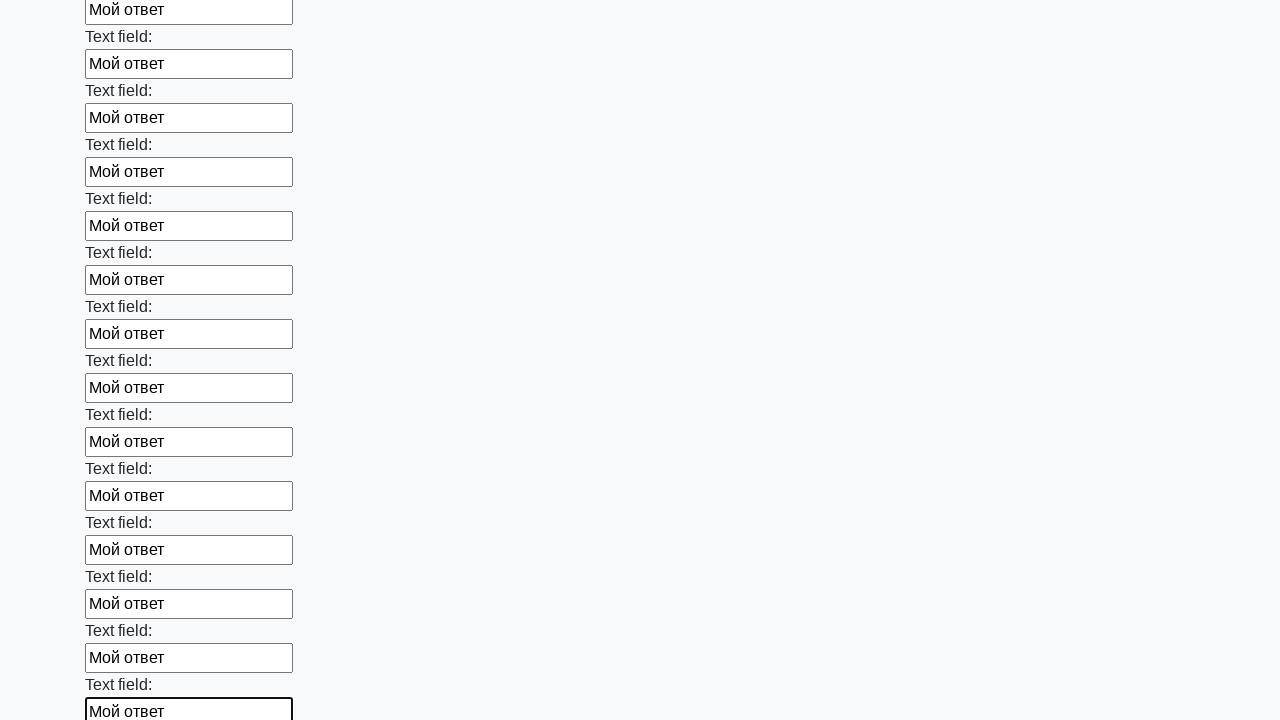

Filled input field with 'Мой ответ' on input >> nth=48
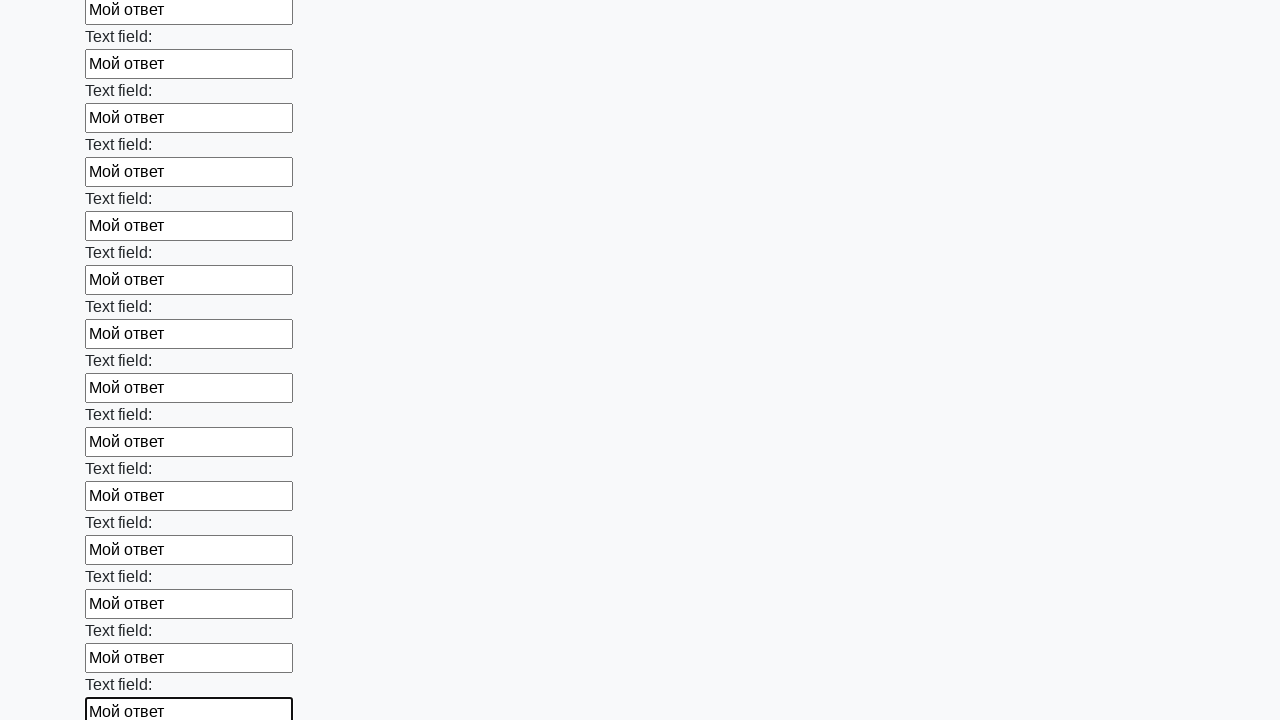

Filled input field with 'Мой ответ' on input >> nth=49
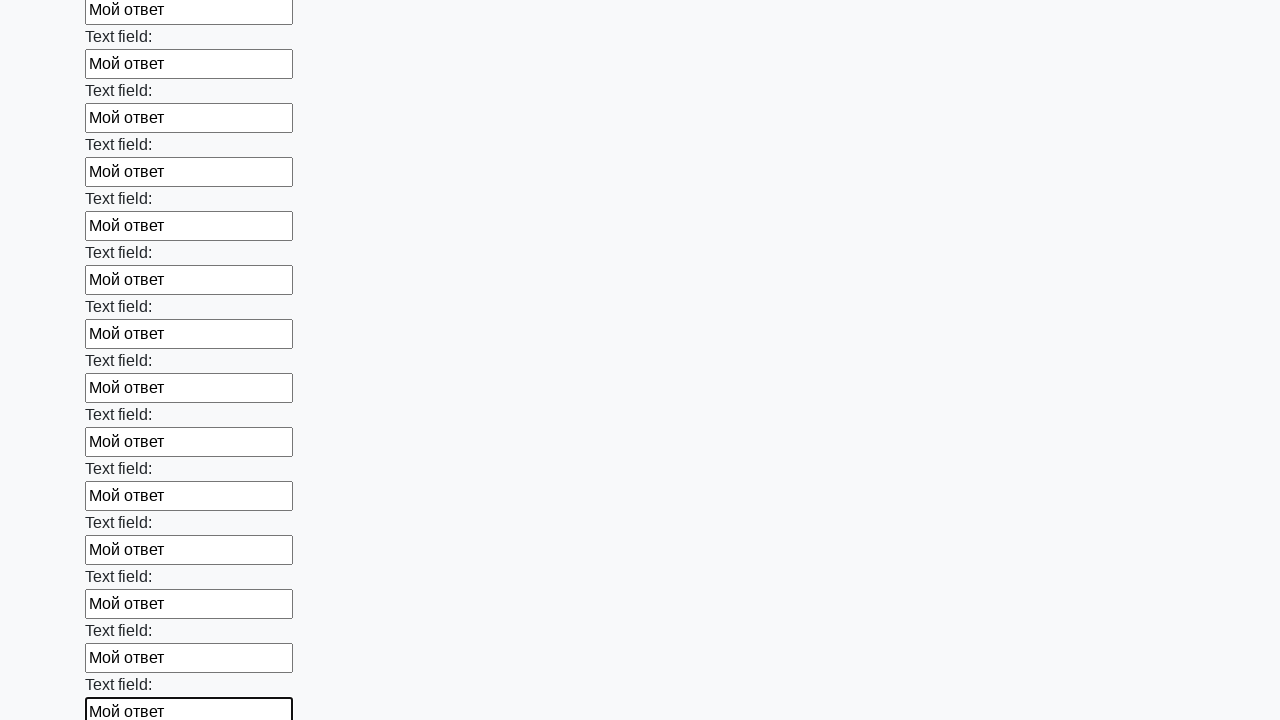

Filled input field with 'Мой ответ' on input >> nth=50
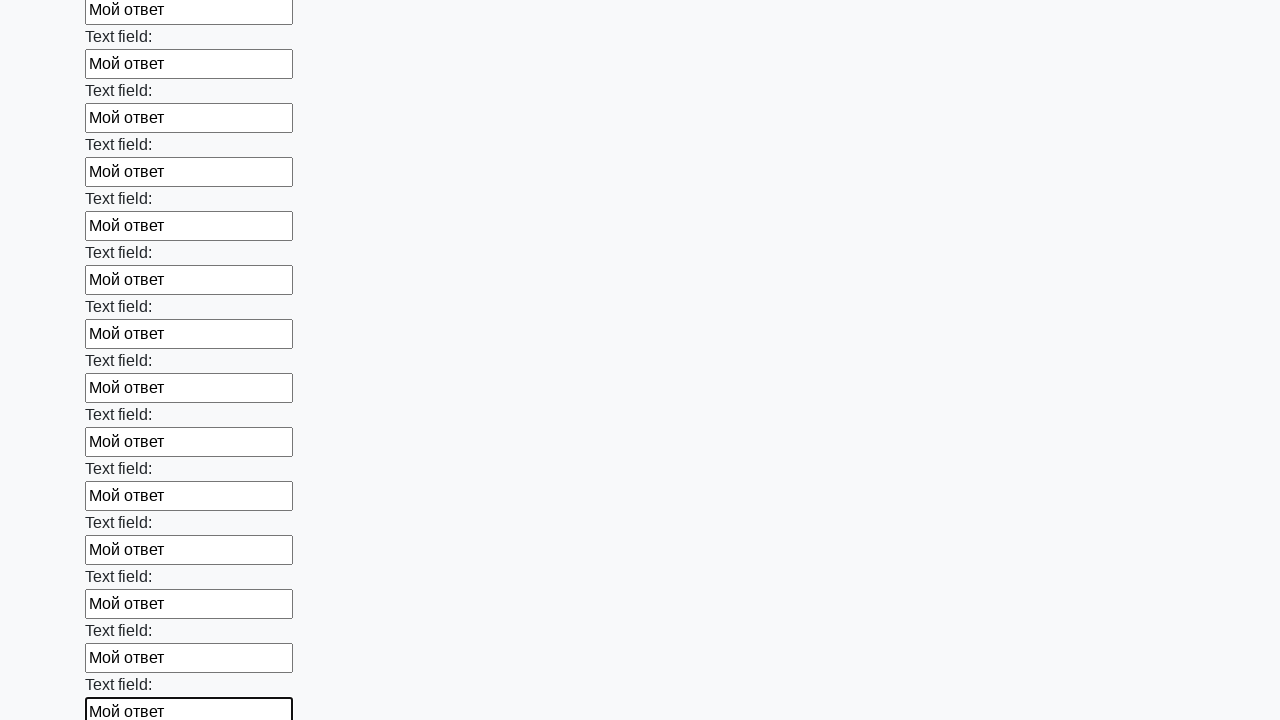

Filled input field with 'Мой ответ' on input >> nth=51
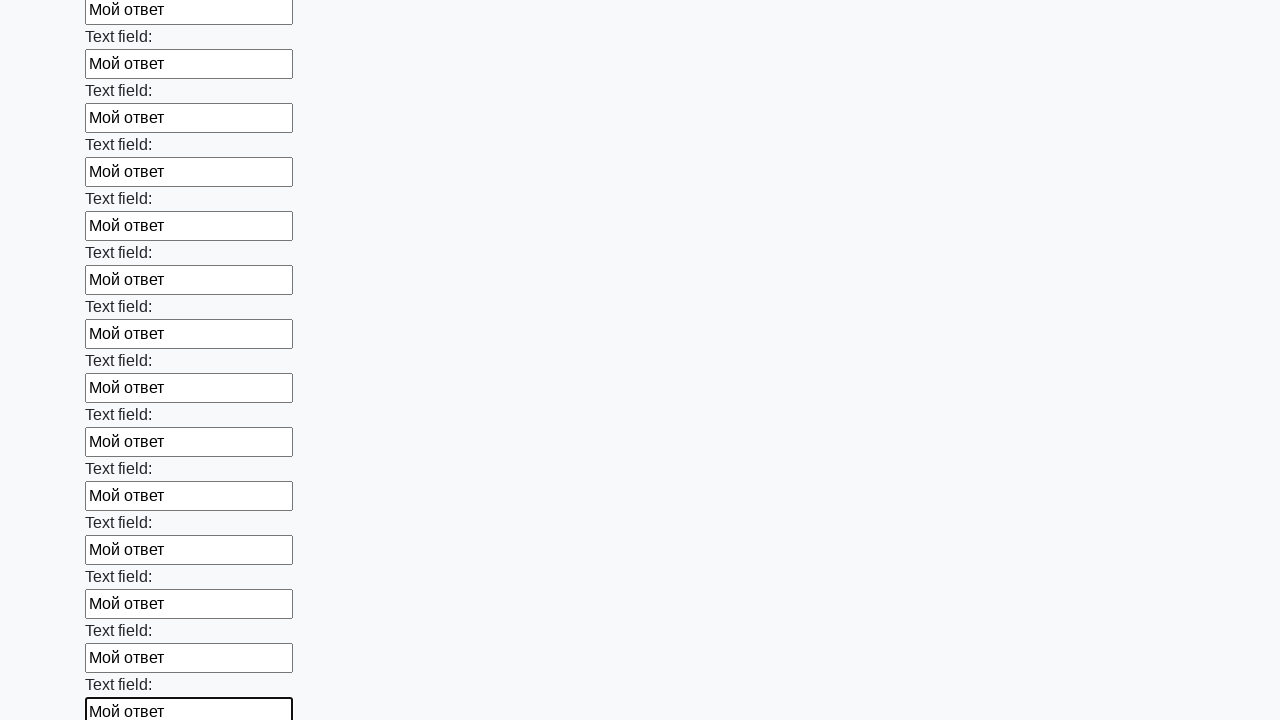

Filled input field with 'Мой ответ' on input >> nth=52
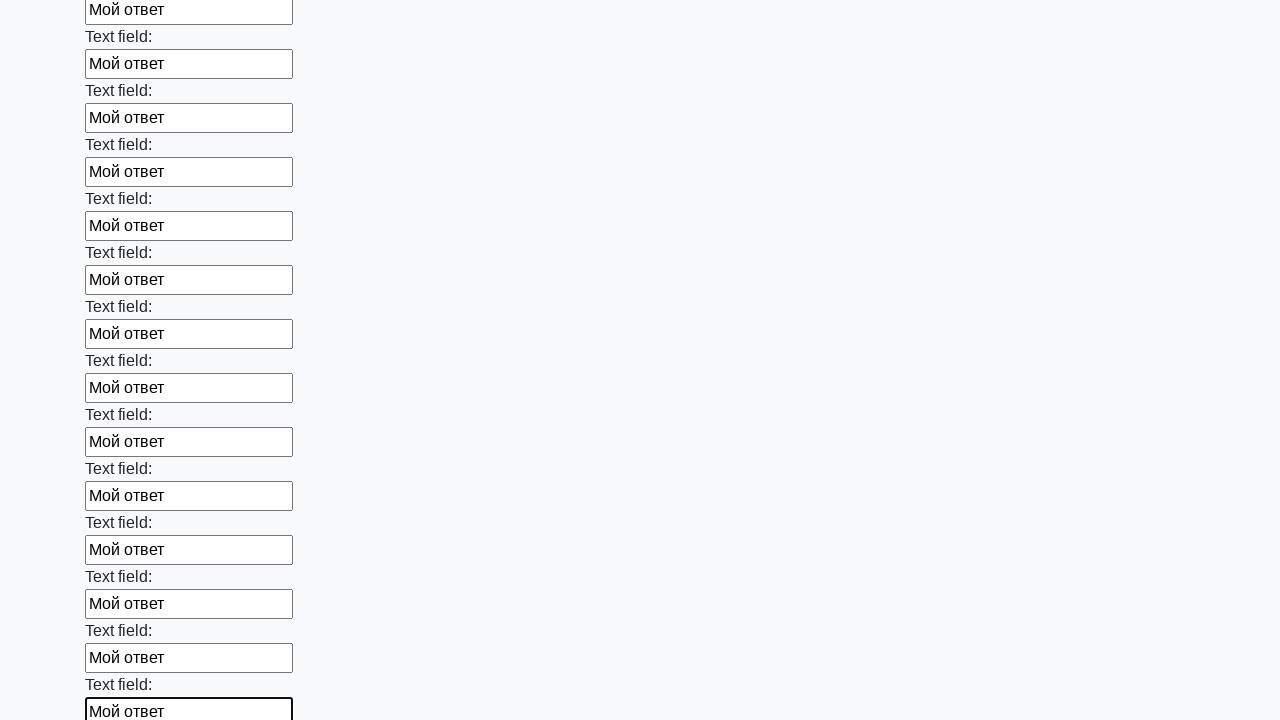

Filled input field with 'Мой ответ' on input >> nth=53
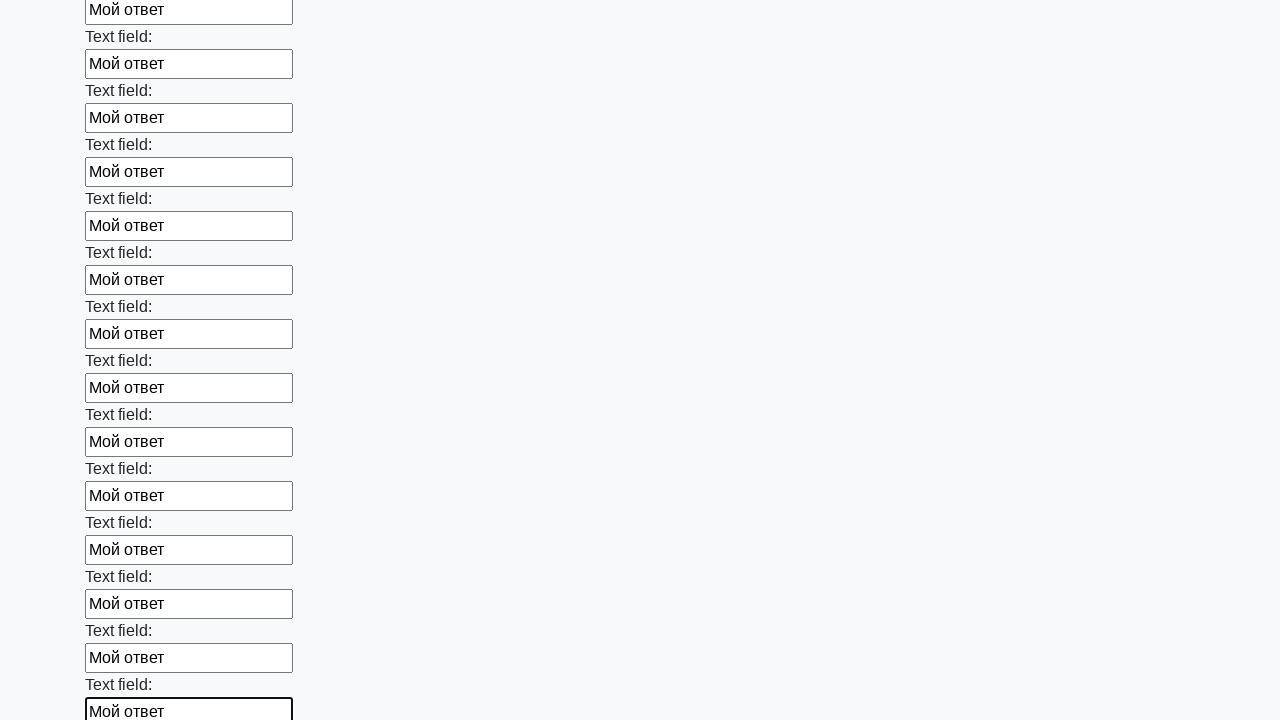

Filled input field with 'Мой ответ' on input >> nth=54
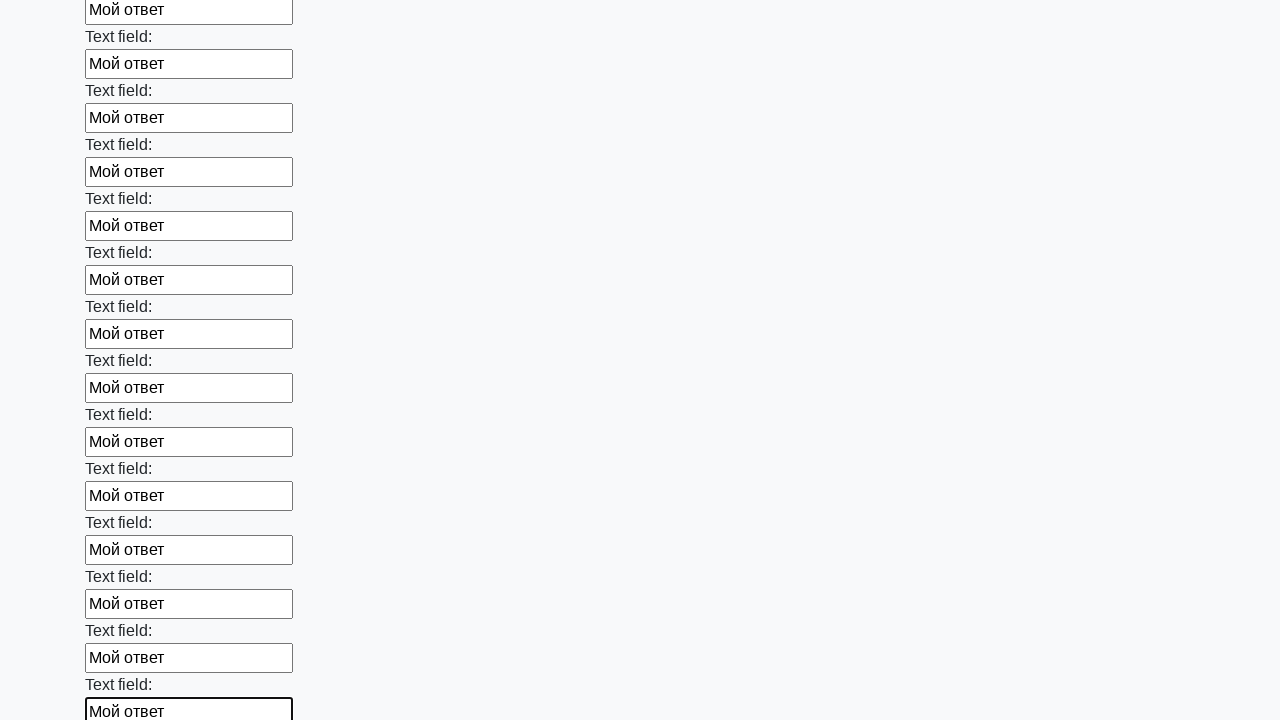

Filled input field with 'Мой ответ' on input >> nth=55
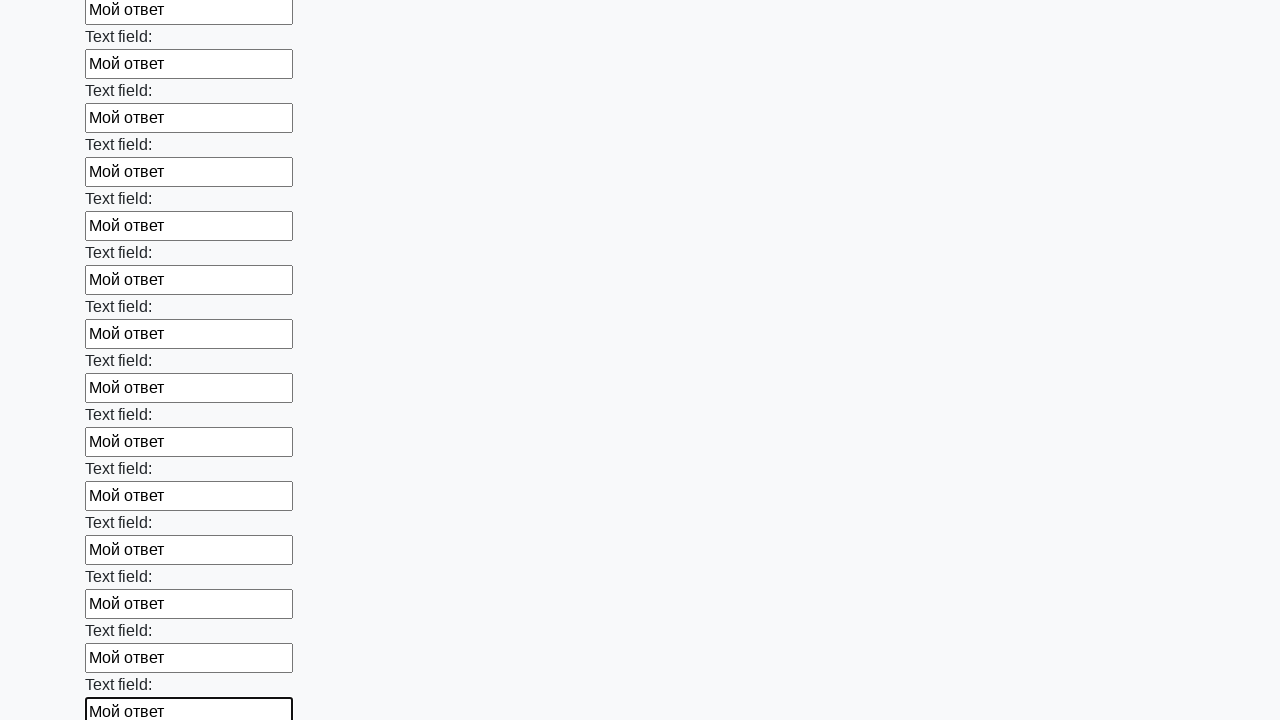

Filled input field with 'Мой ответ' on input >> nth=56
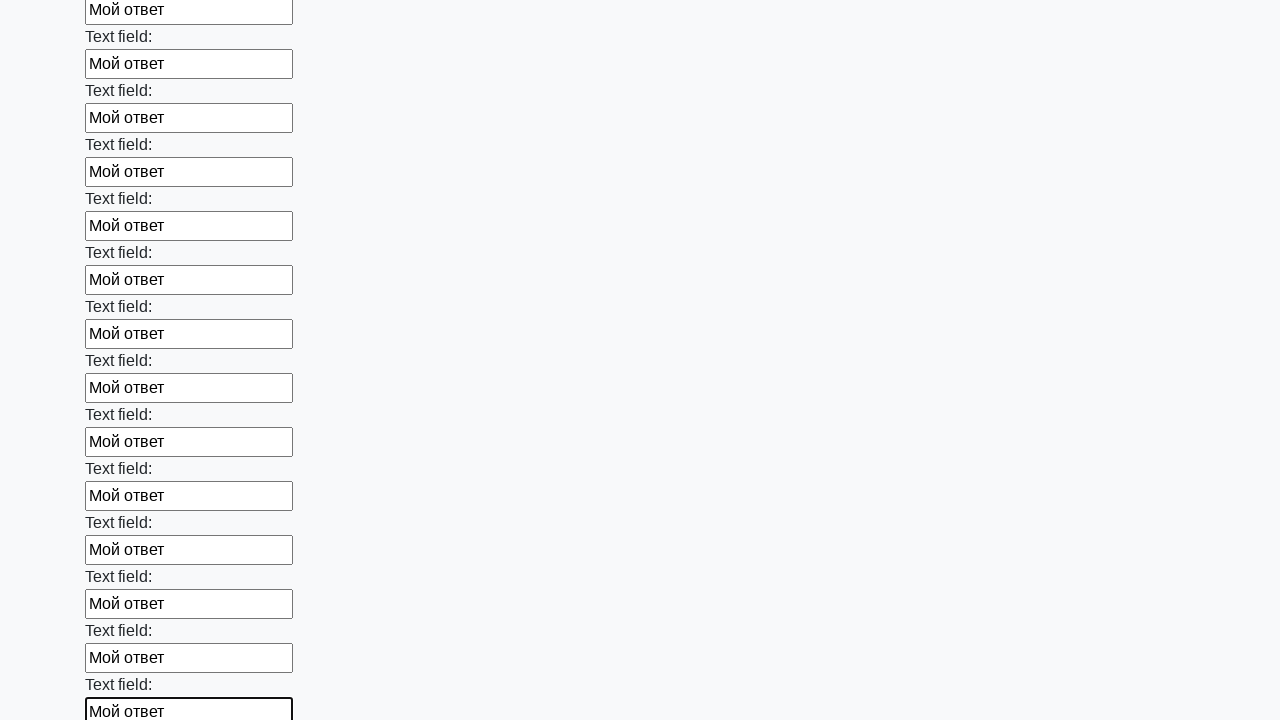

Filled input field with 'Мой ответ' on input >> nth=57
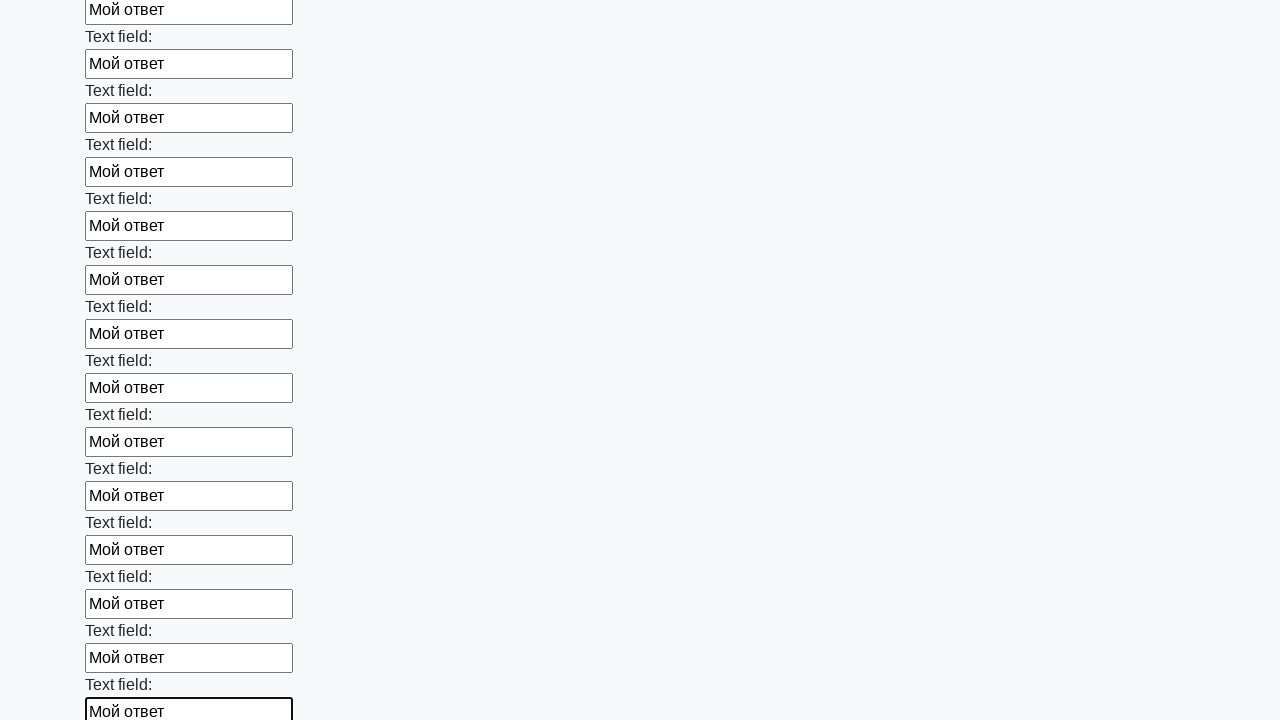

Filled input field with 'Мой ответ' on input >> nth=58
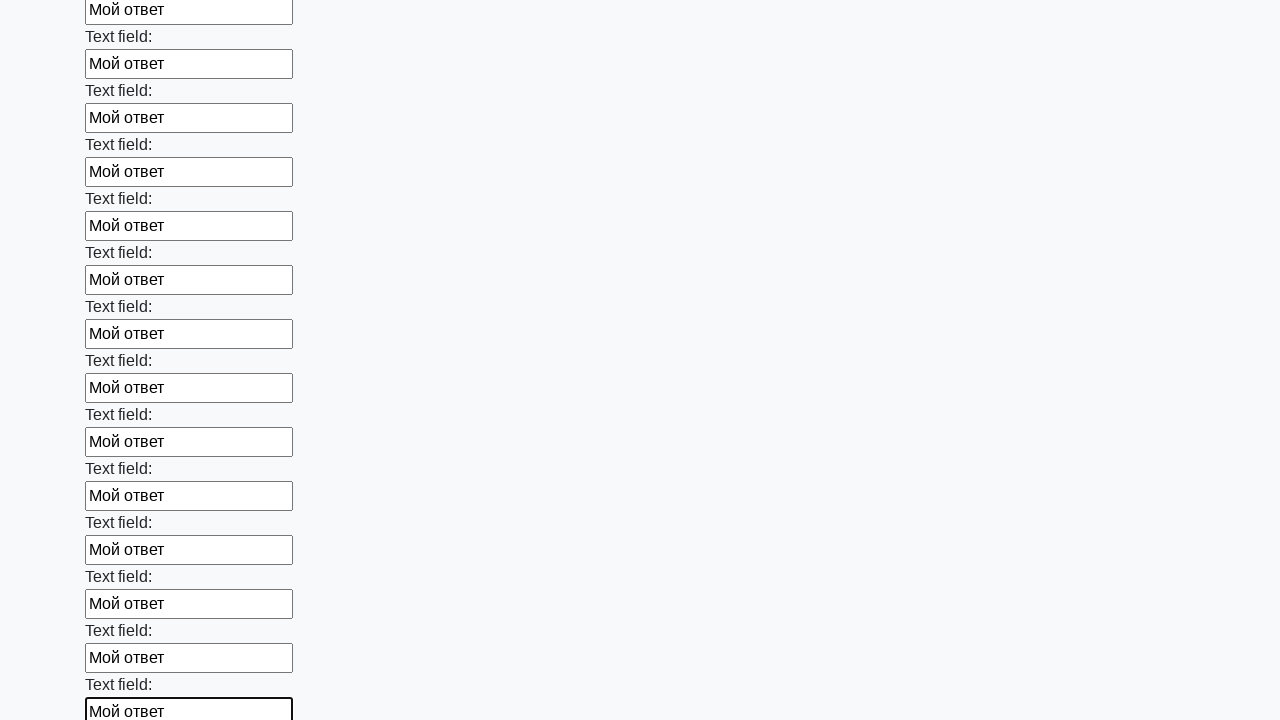

Filled input field with 'Мой ответ' on input >> nth=59
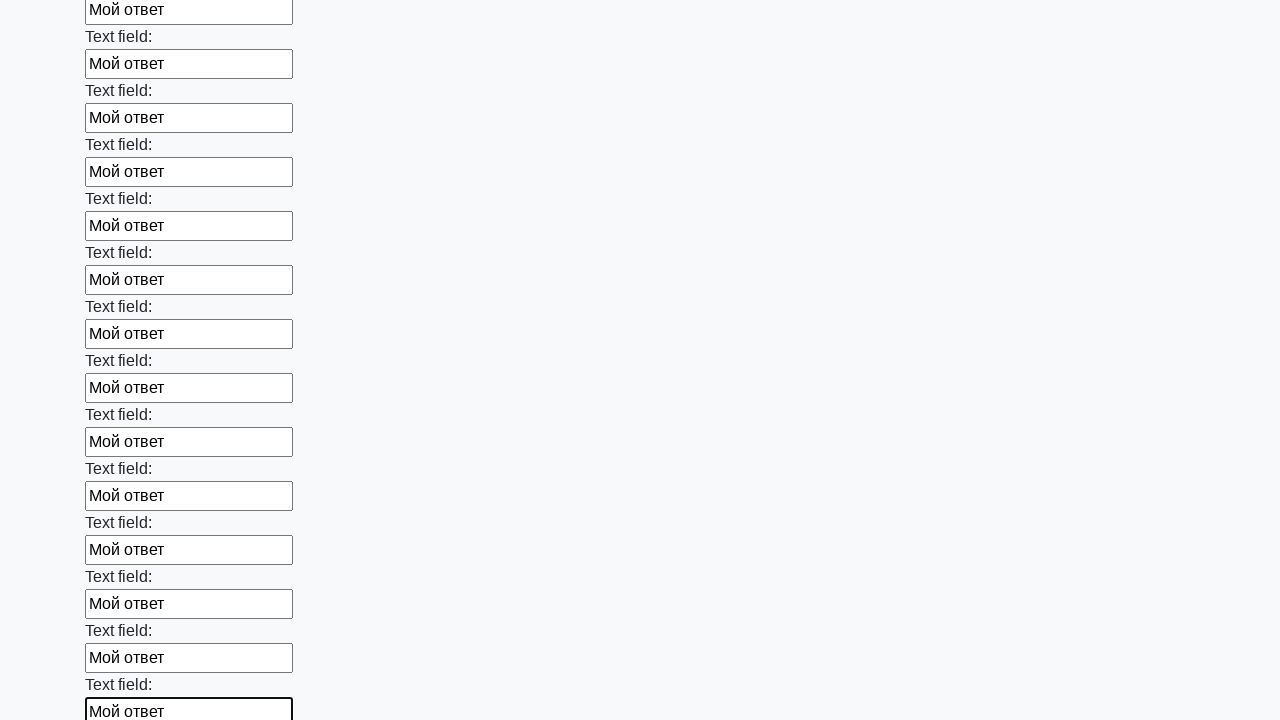

Filled input field with 'Мой ответ' on input >> nth=60
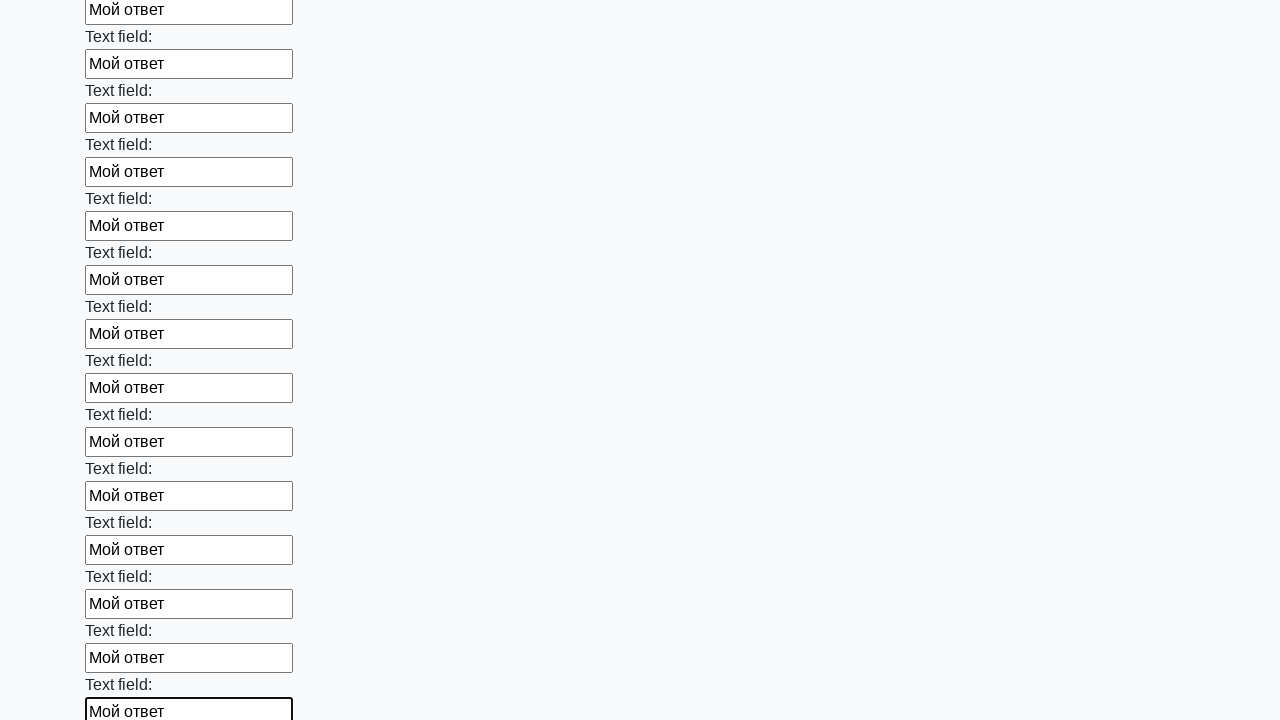

Filled input field with 'Мой ответ' on input >> nth=61
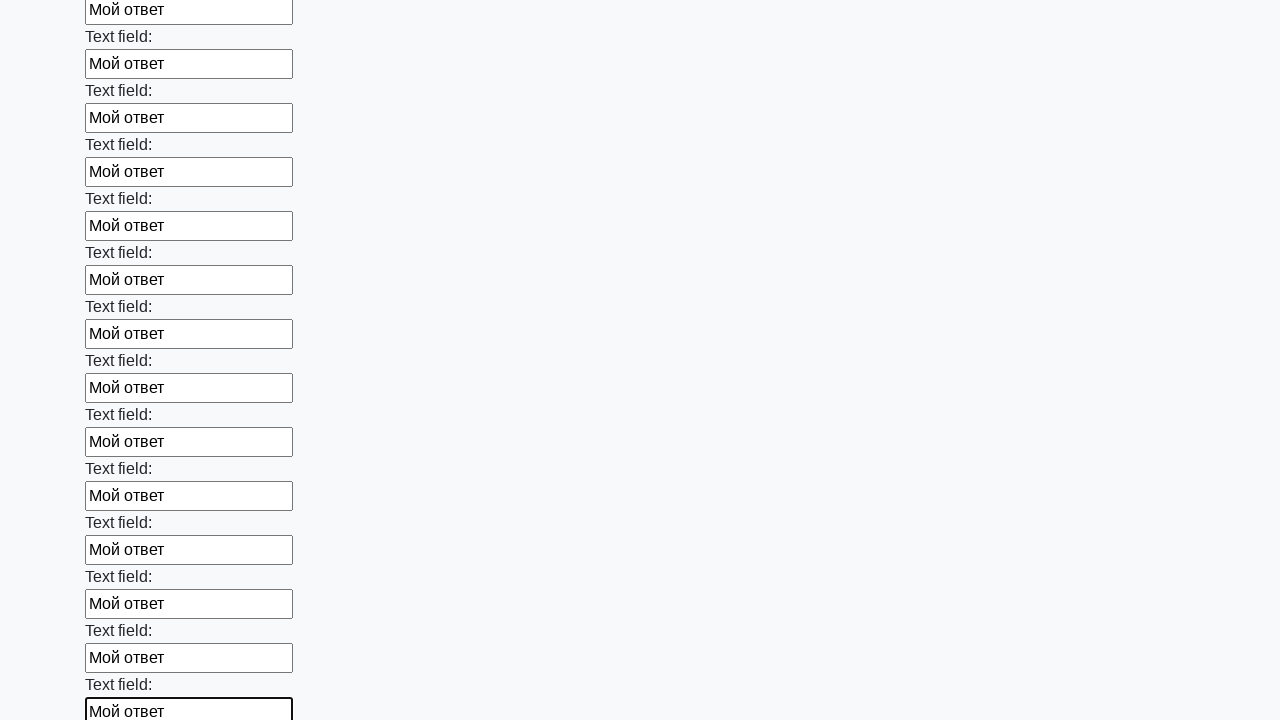

Filled input field with 'Мой ответ' on input >> nth=62
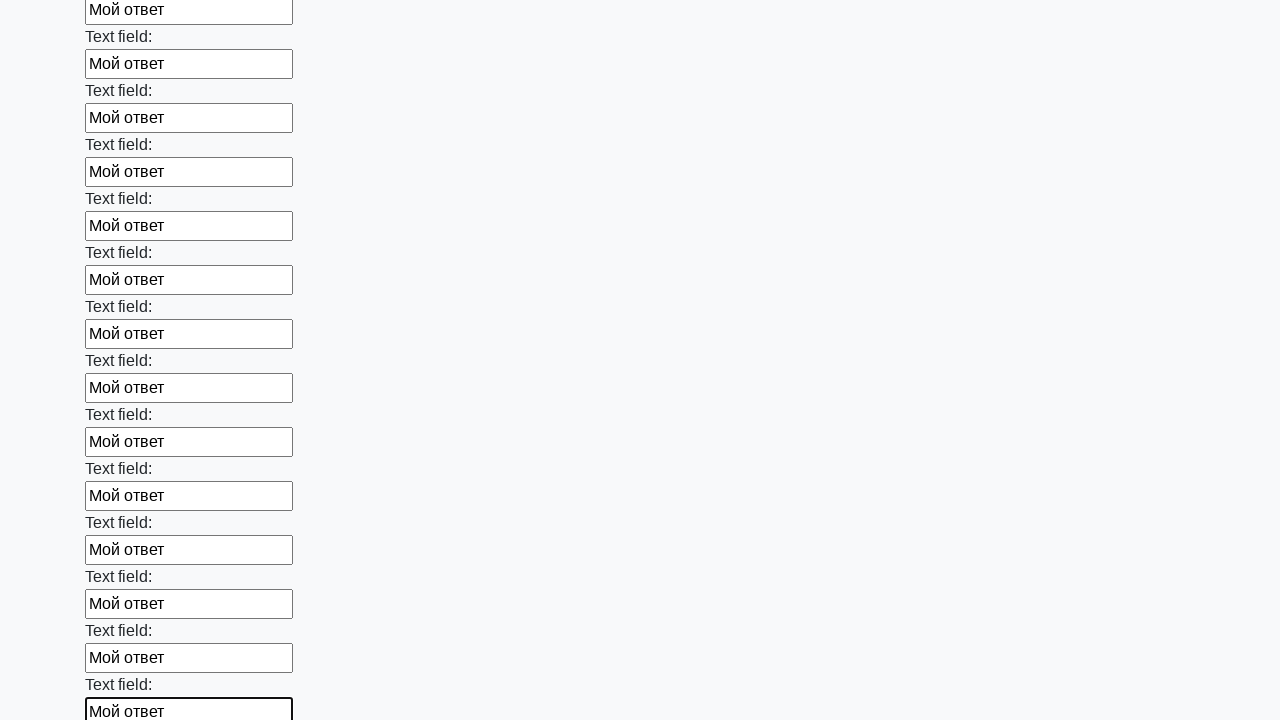

Filled input field with 'Мой ответ' on input >> nth=63
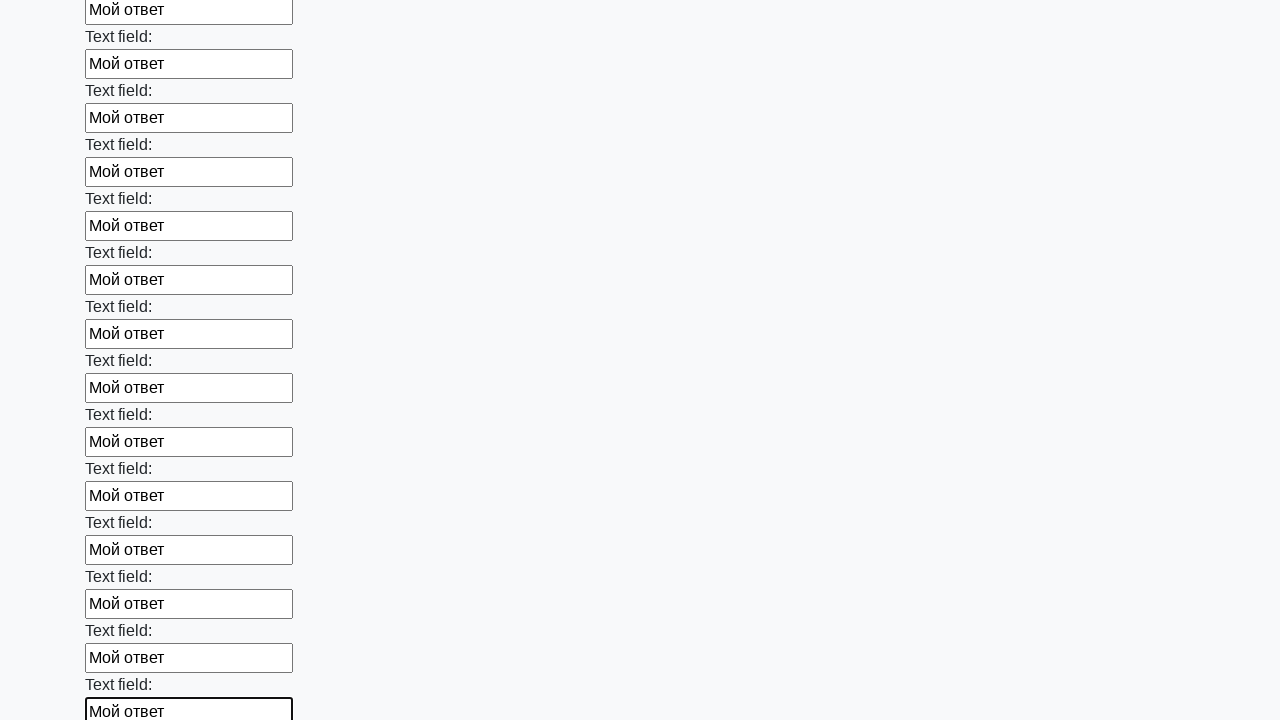

Filled input field with 'Мой ответ' on input >> nth=64
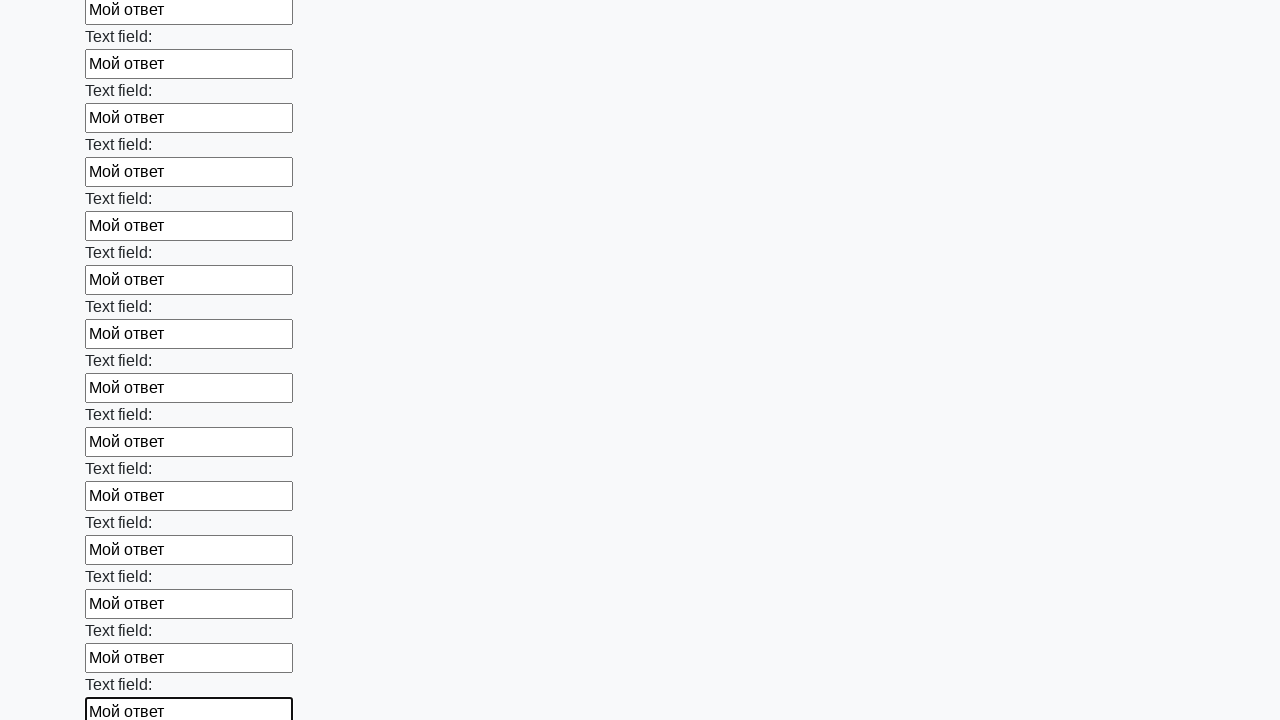

Filled input field with 'Мой ответ' on input >> nth=65
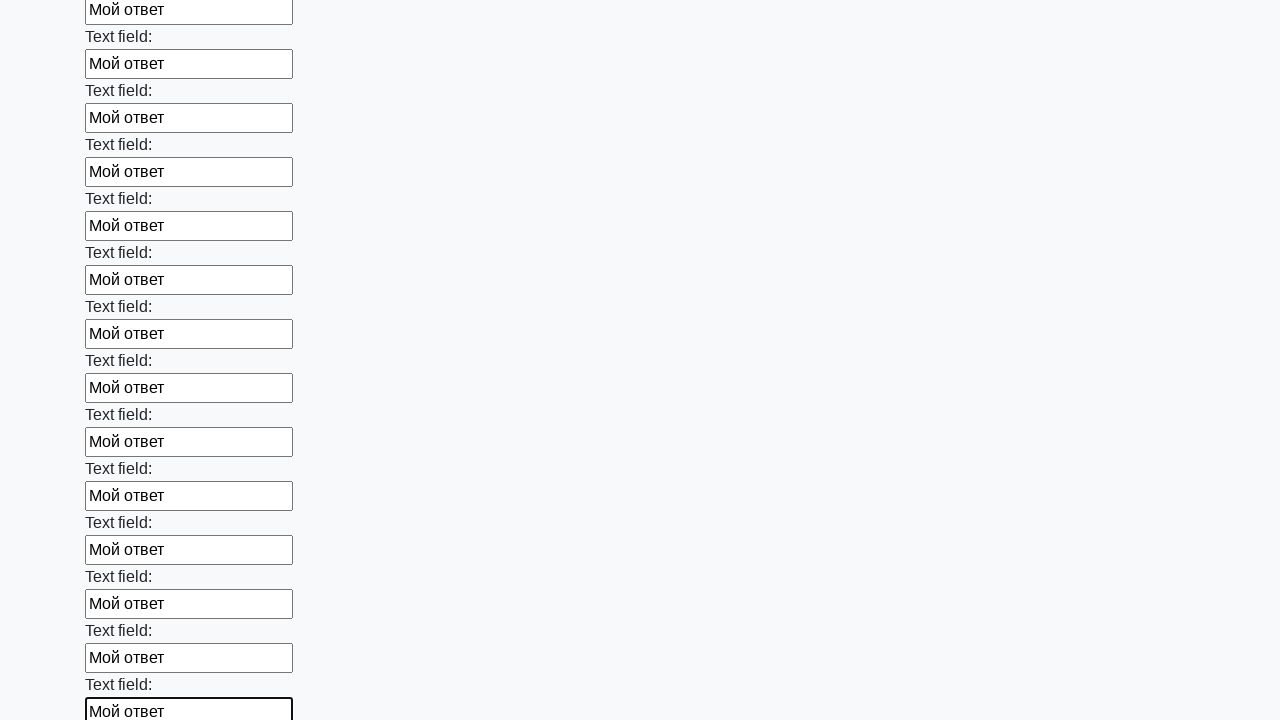

Filled input field with 'Мой ответ' on input >> nth=66
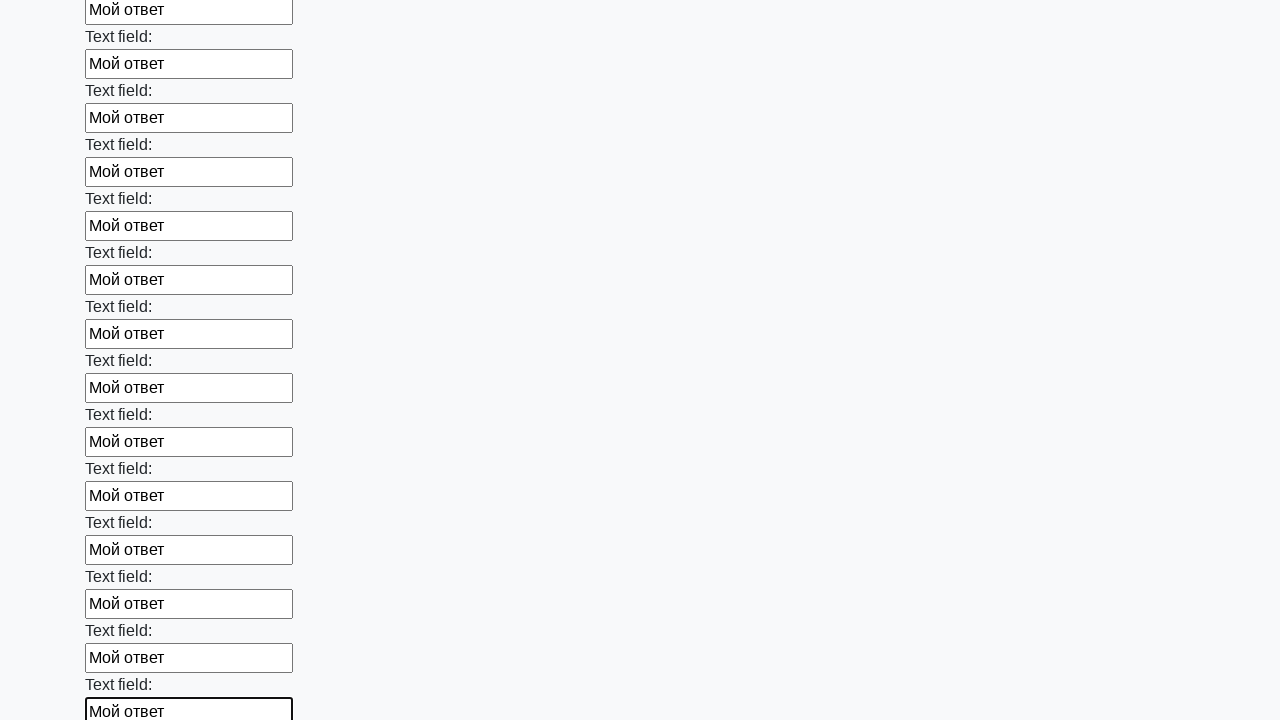

Filled input field with 'Мой ответ' on input >> nth=67
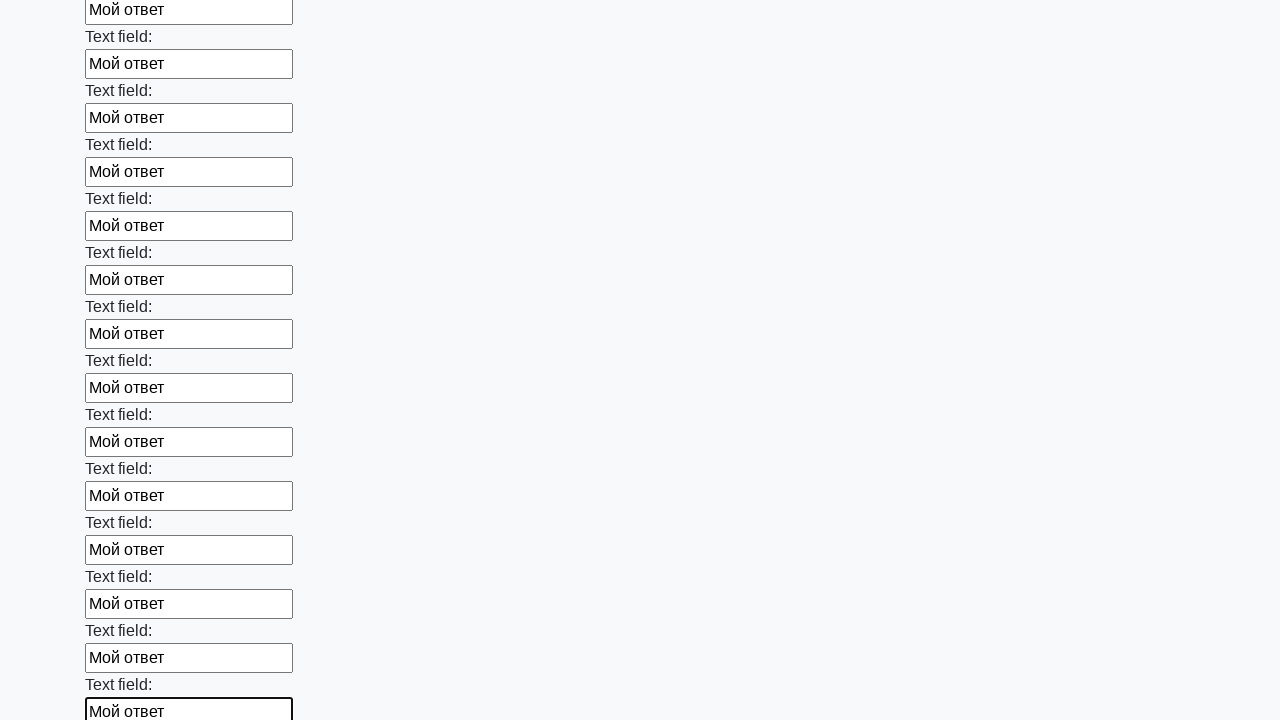

Filled input field with 'Мой ответ' on input >> nth=68
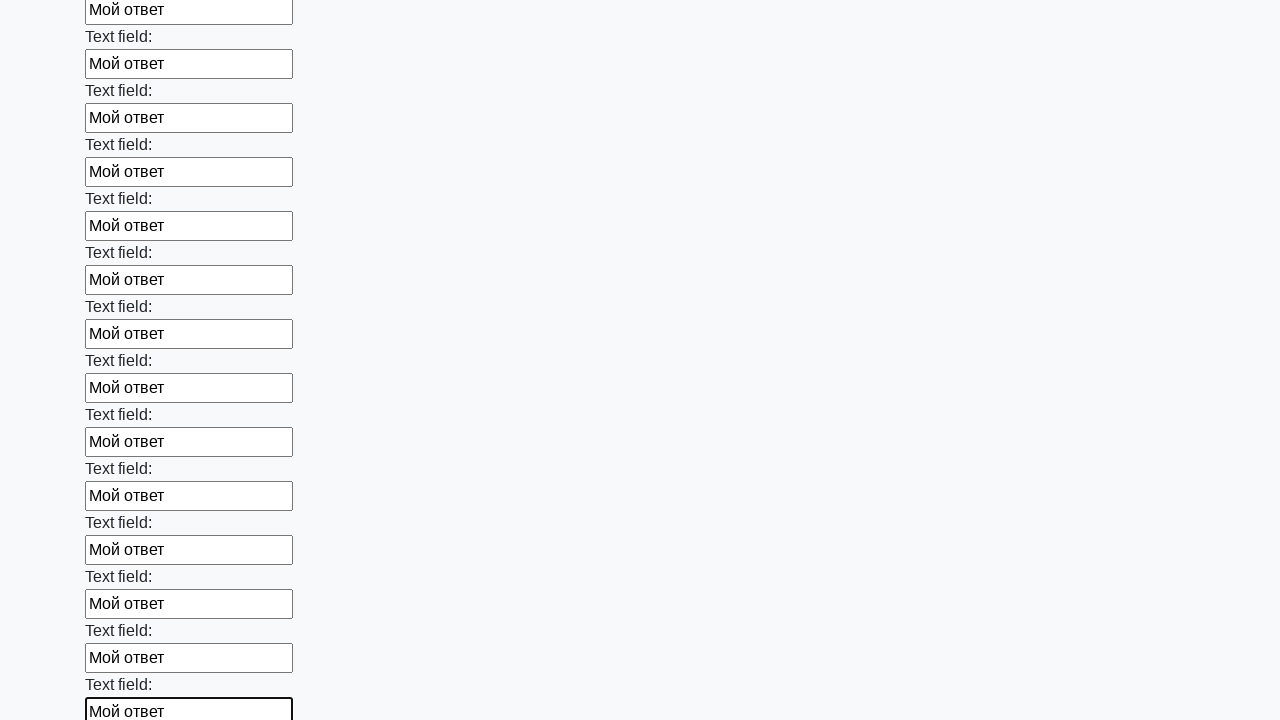

Filled input field with 'Мой ответ' on input >> nth=69
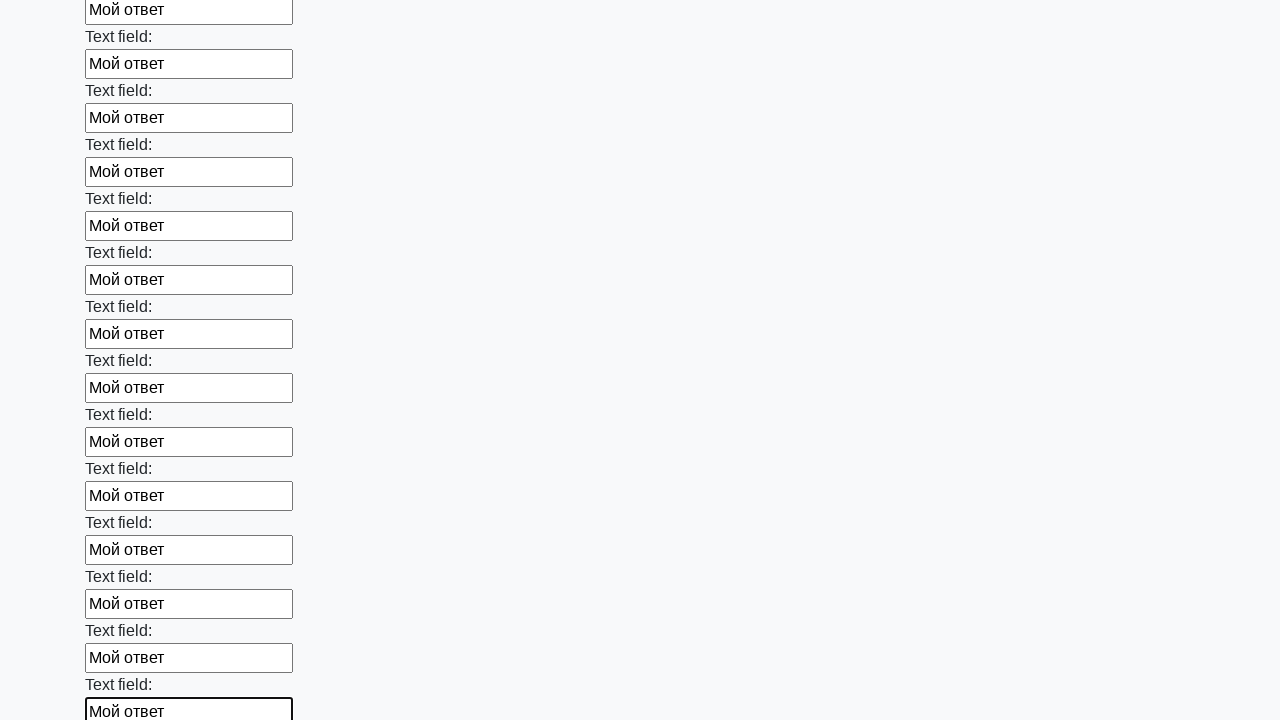

Filled input field with 'Мой ответ' on input >> nth=70
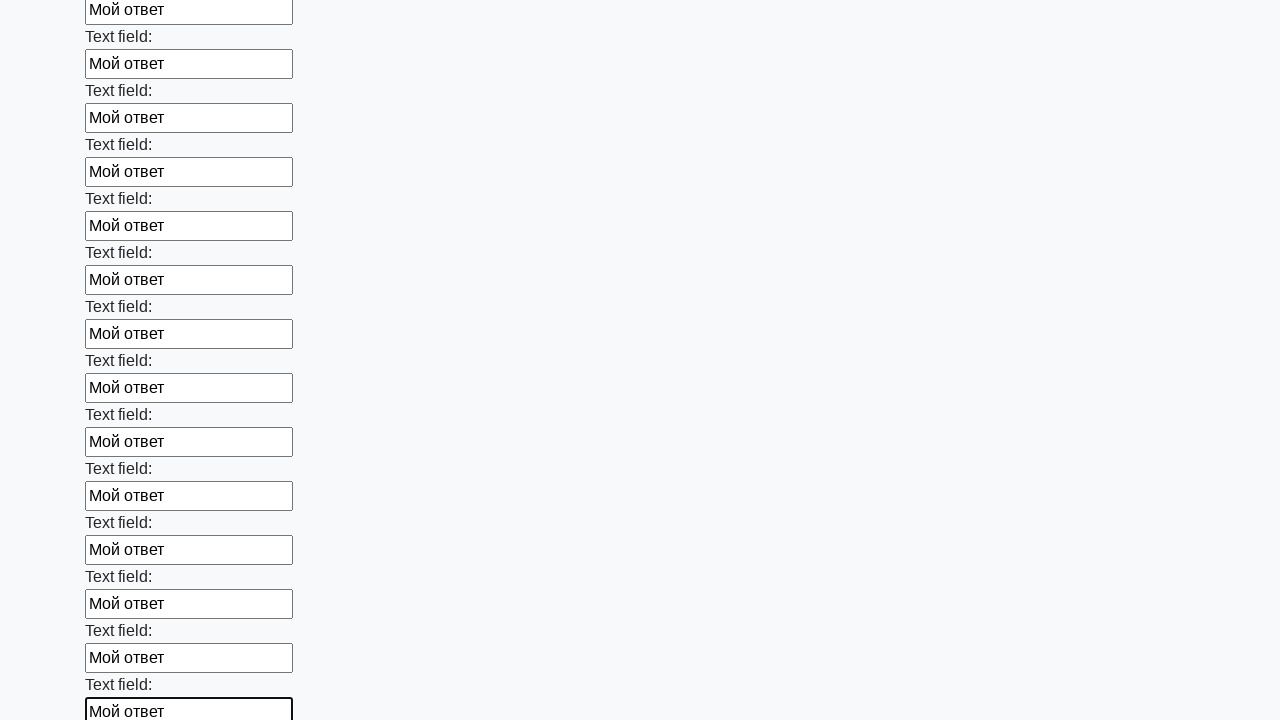

Filled input field with 'Мой ответ' on input >> nth=71
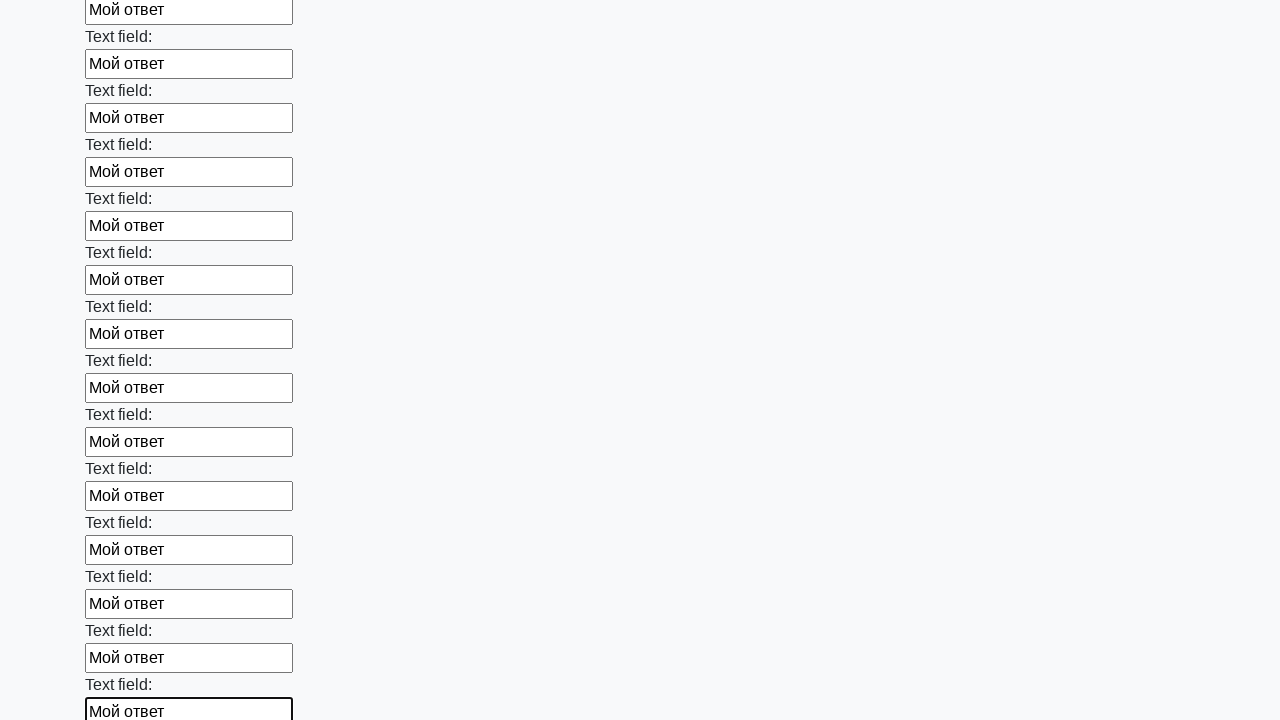

Filled input field with 'Мой ответ' on input >> nth=72
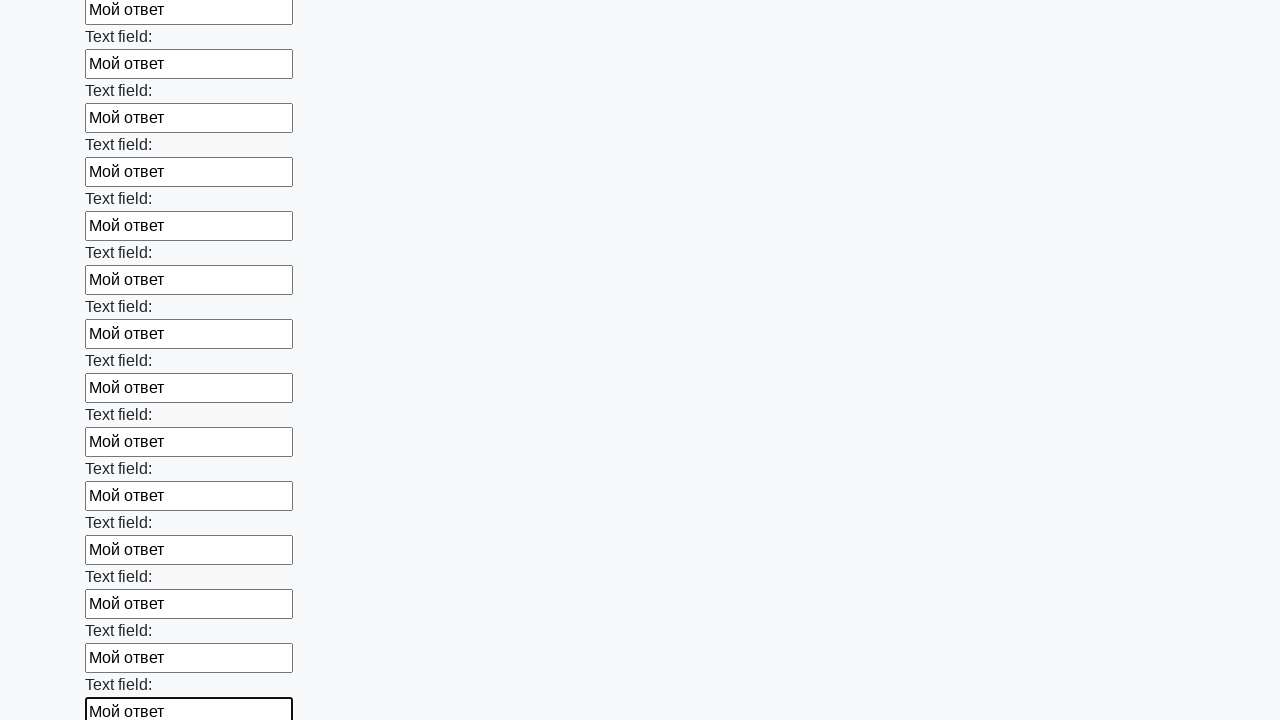

Filled input field with 'Мой ответ' on input >> nth=73
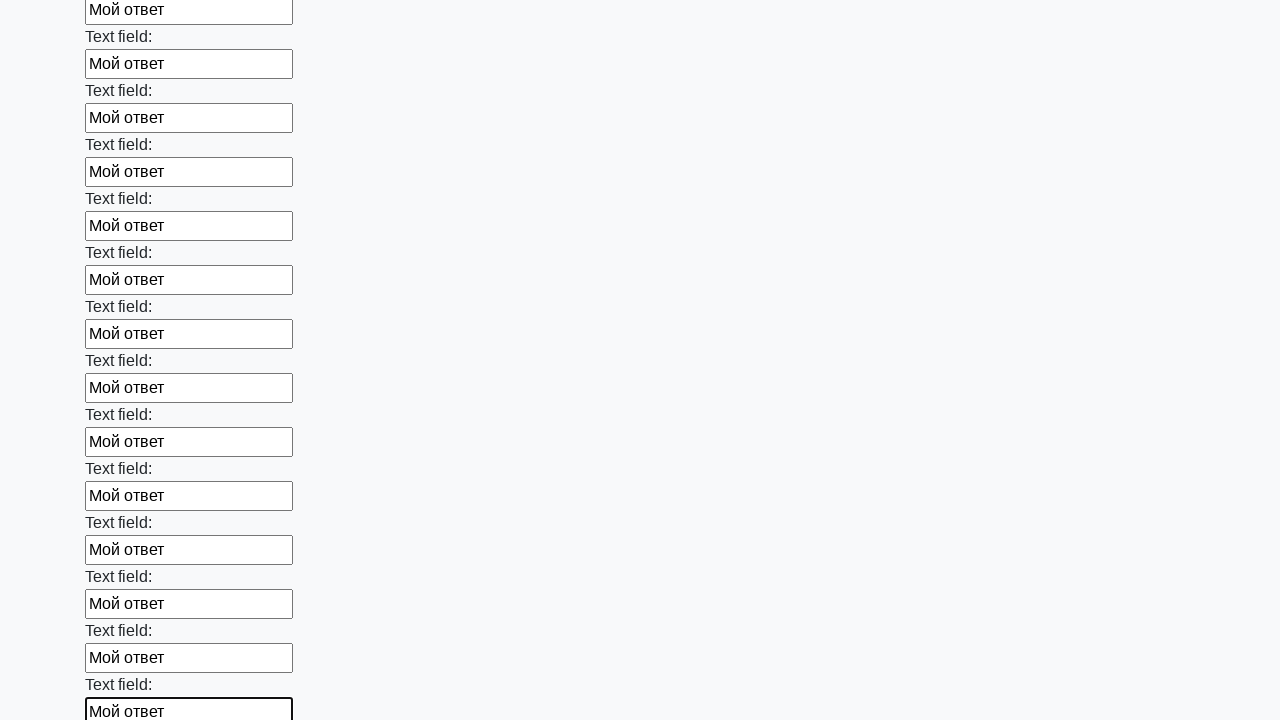

Filled input field with 'Мой ответ' on input >> nth=74
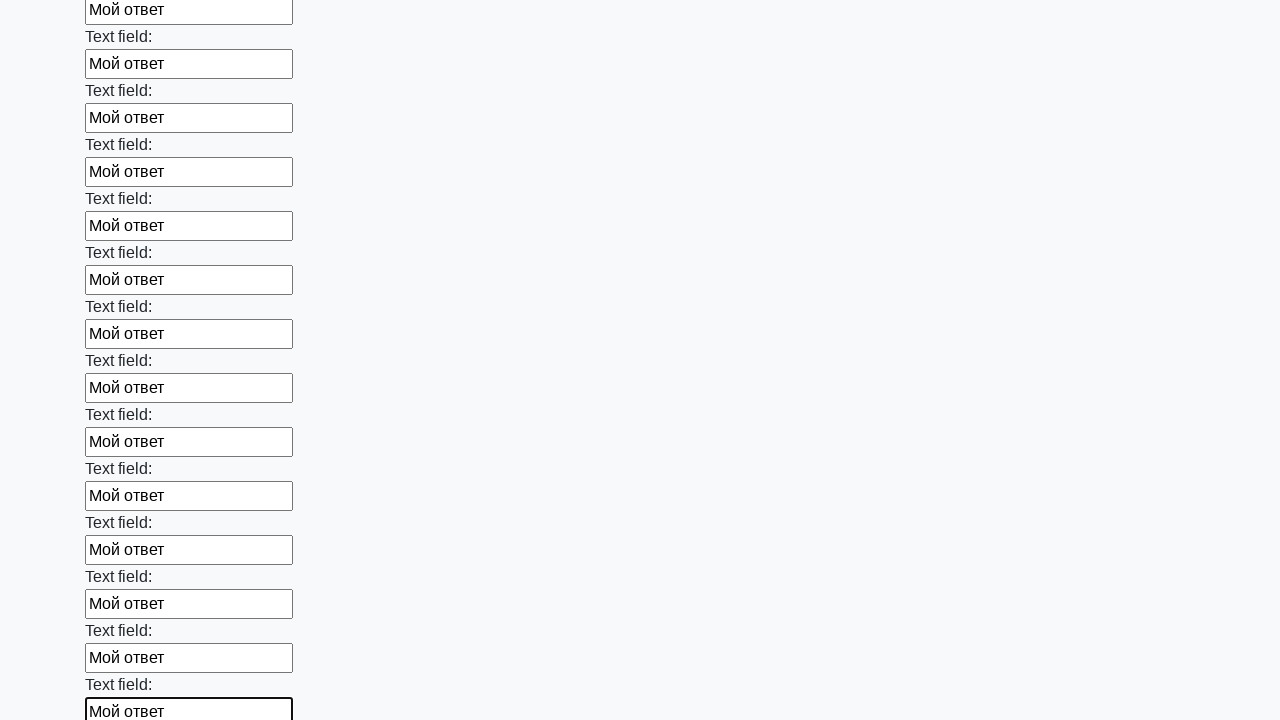

Filled input field with 'Мой ответ' on input >> nth=75
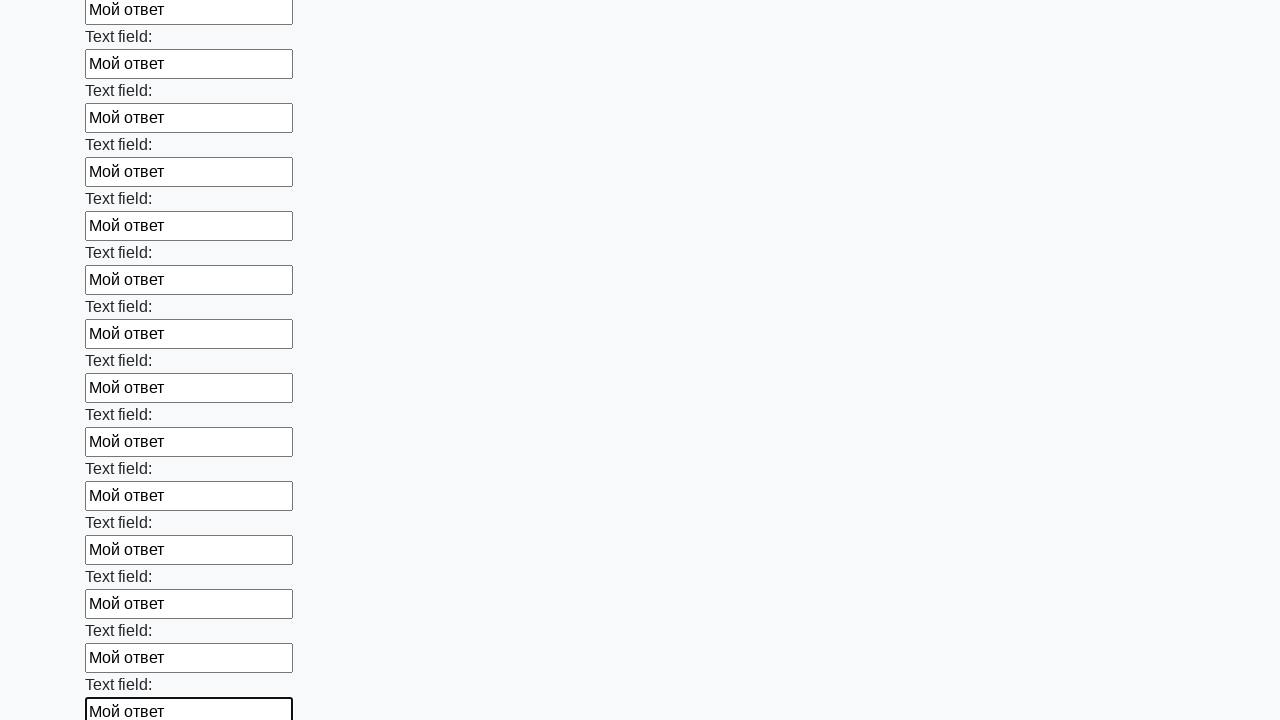

Filled input field with 'Мой ответ' on input >> nth=76
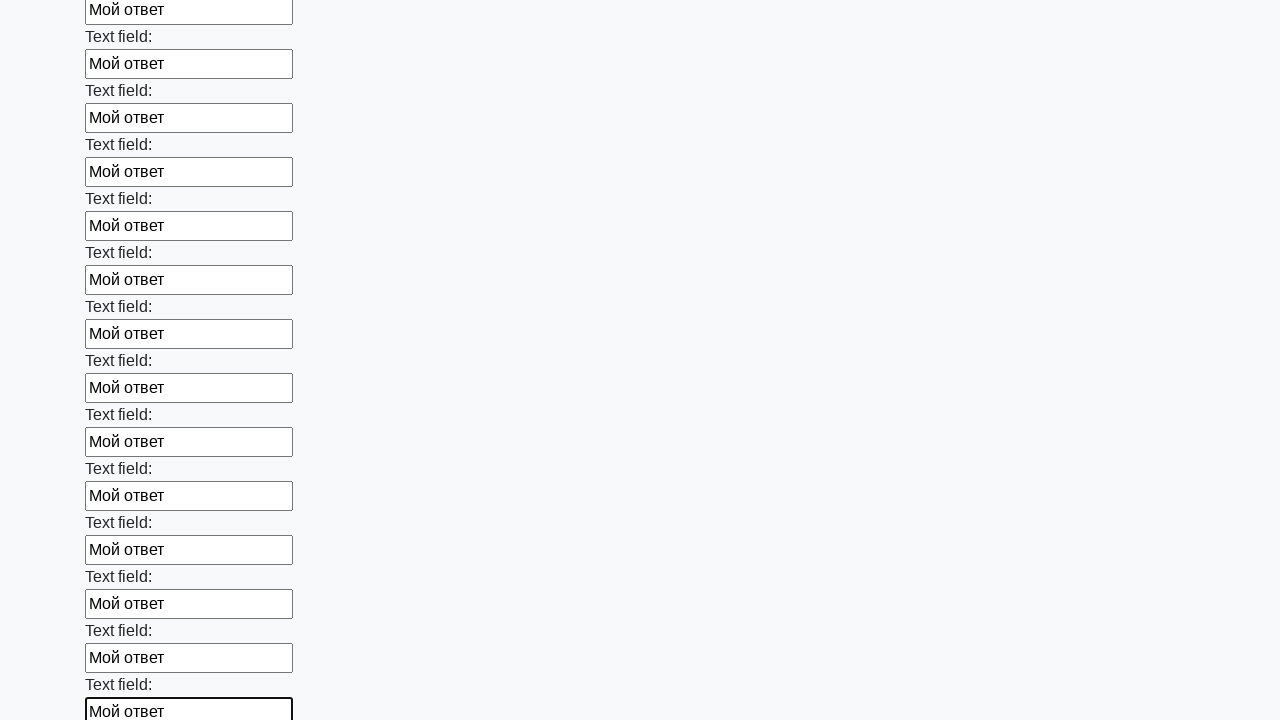

Filled input field with 'Мой ответ' on input >> nth=77
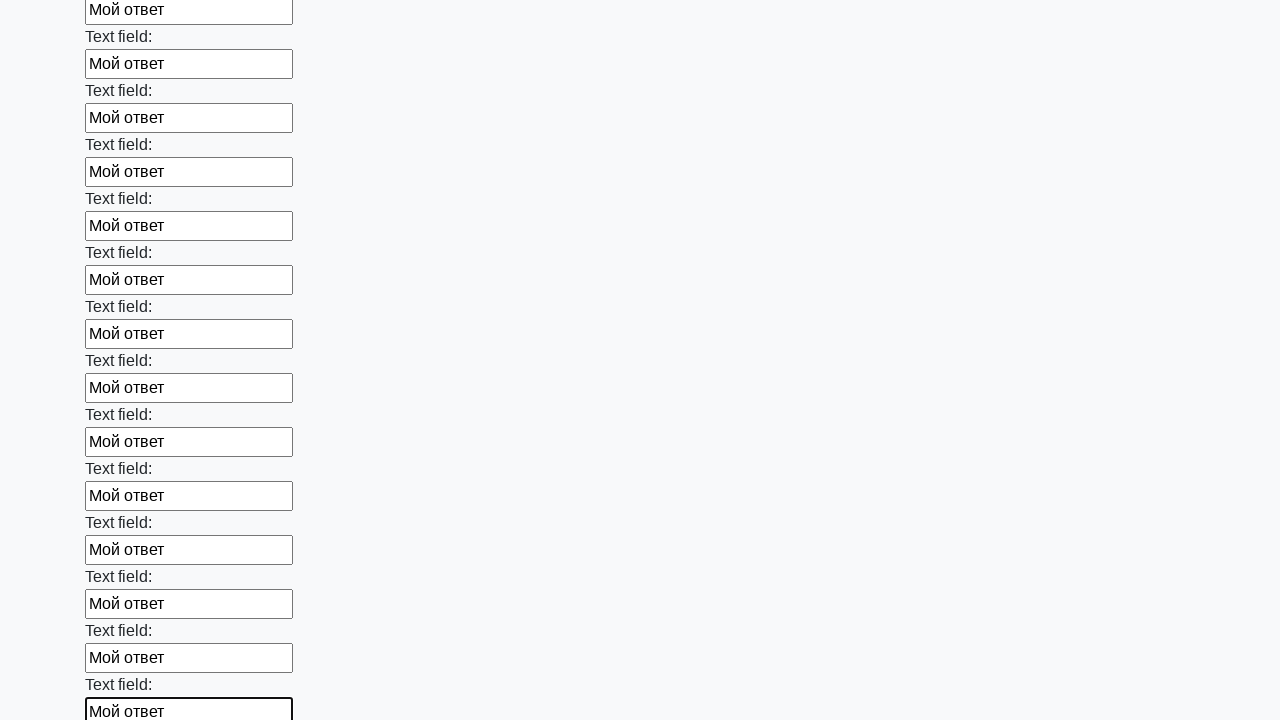

Filled input field with 'Мой ответ' on input >> nth=78
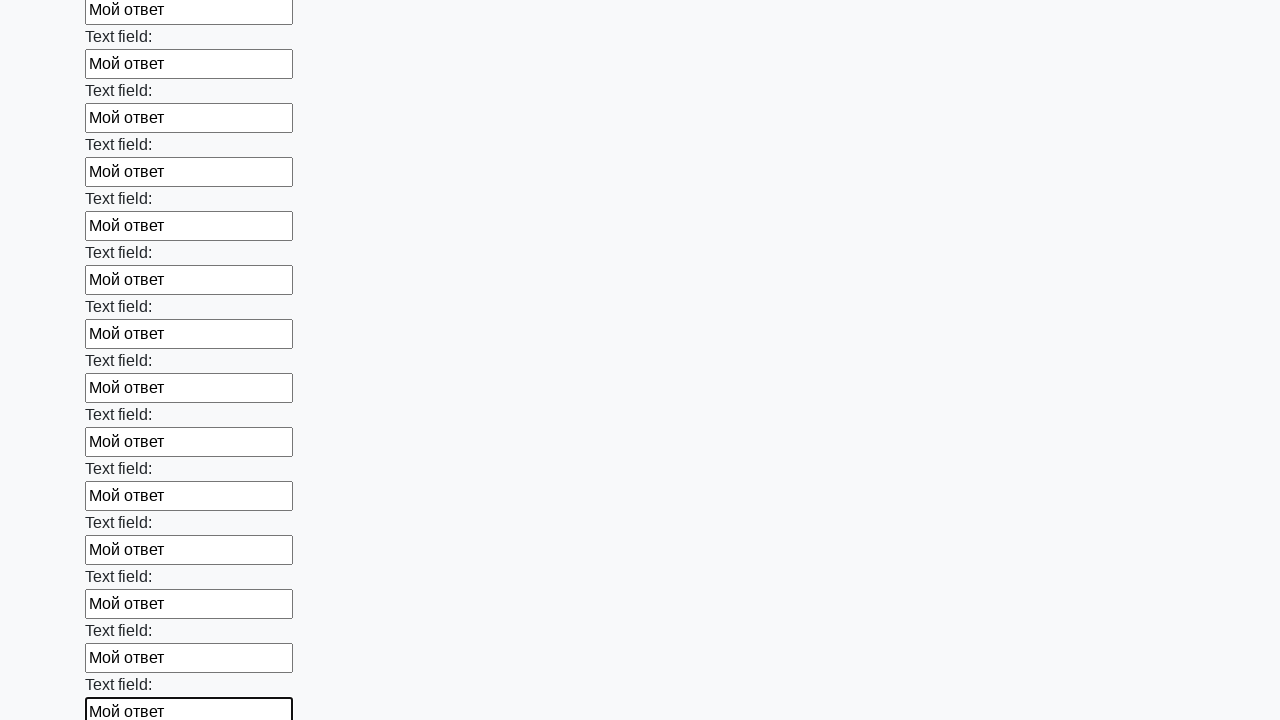

Filled input field with 'Мой ответ' on input >> nth=79
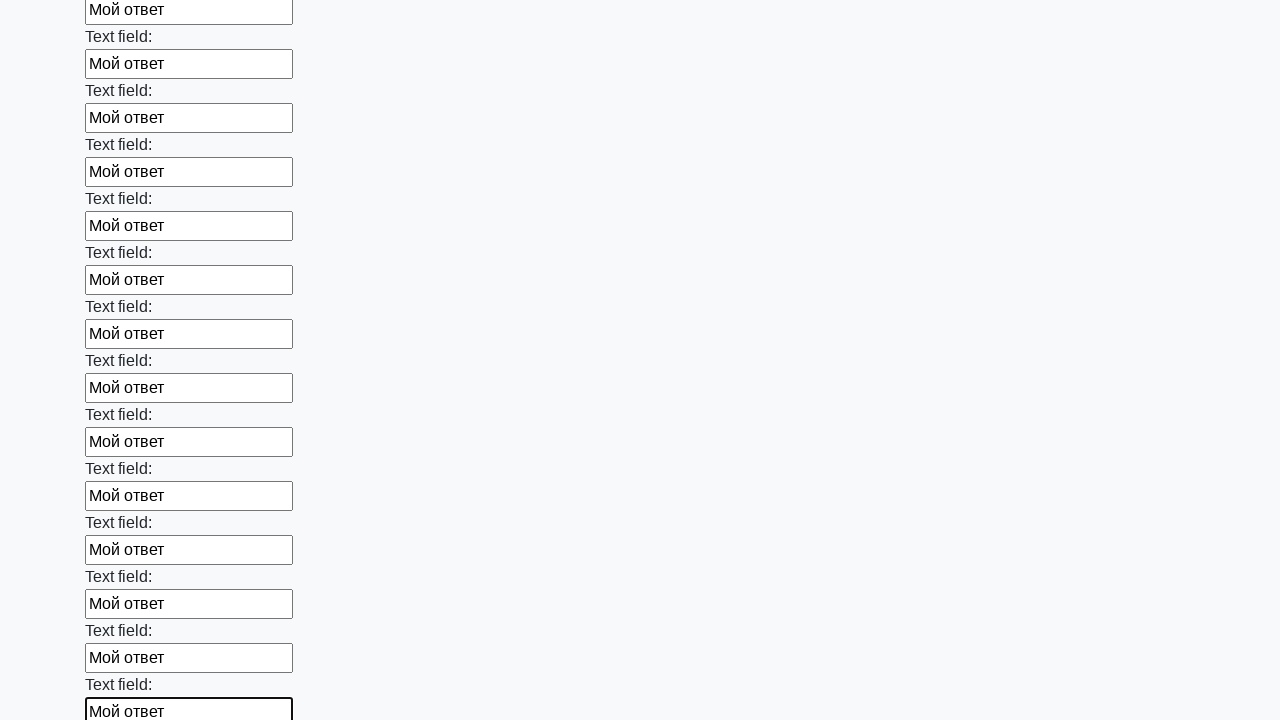

Filled input field with 'Мой ответ' on input >> nth=80
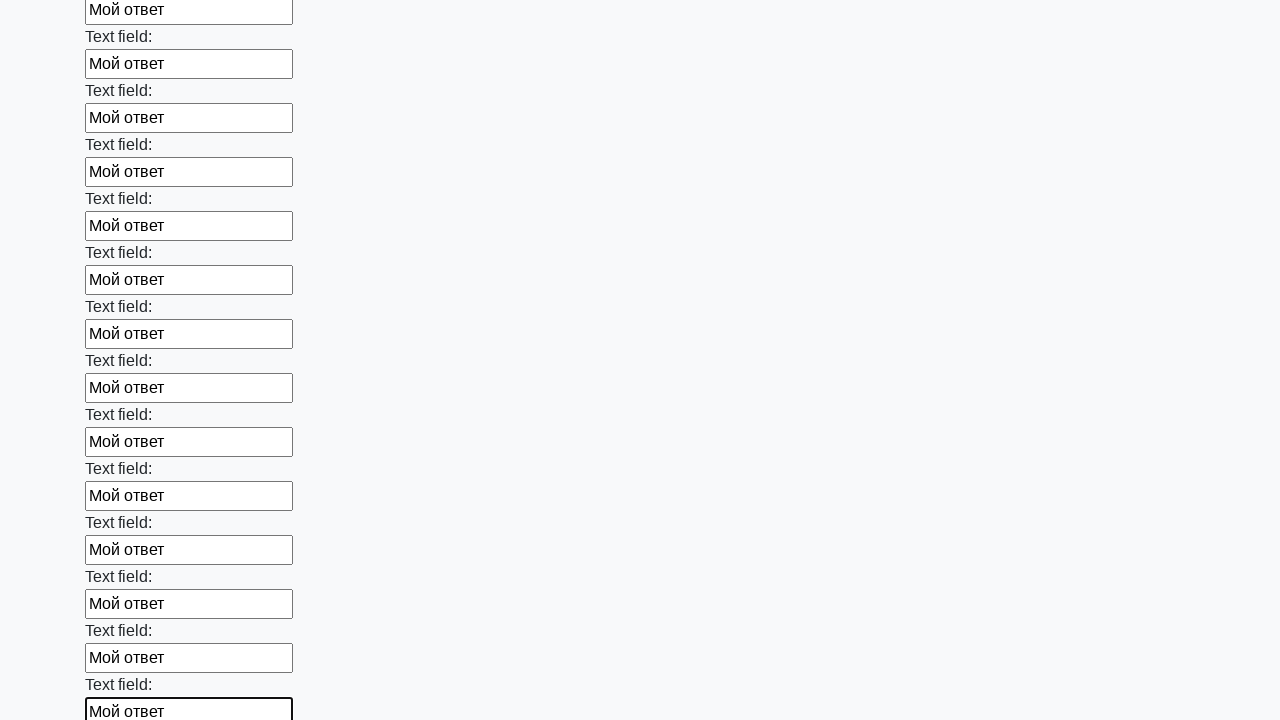

Filled input field with 'Мой ответ' on input >> nth=81
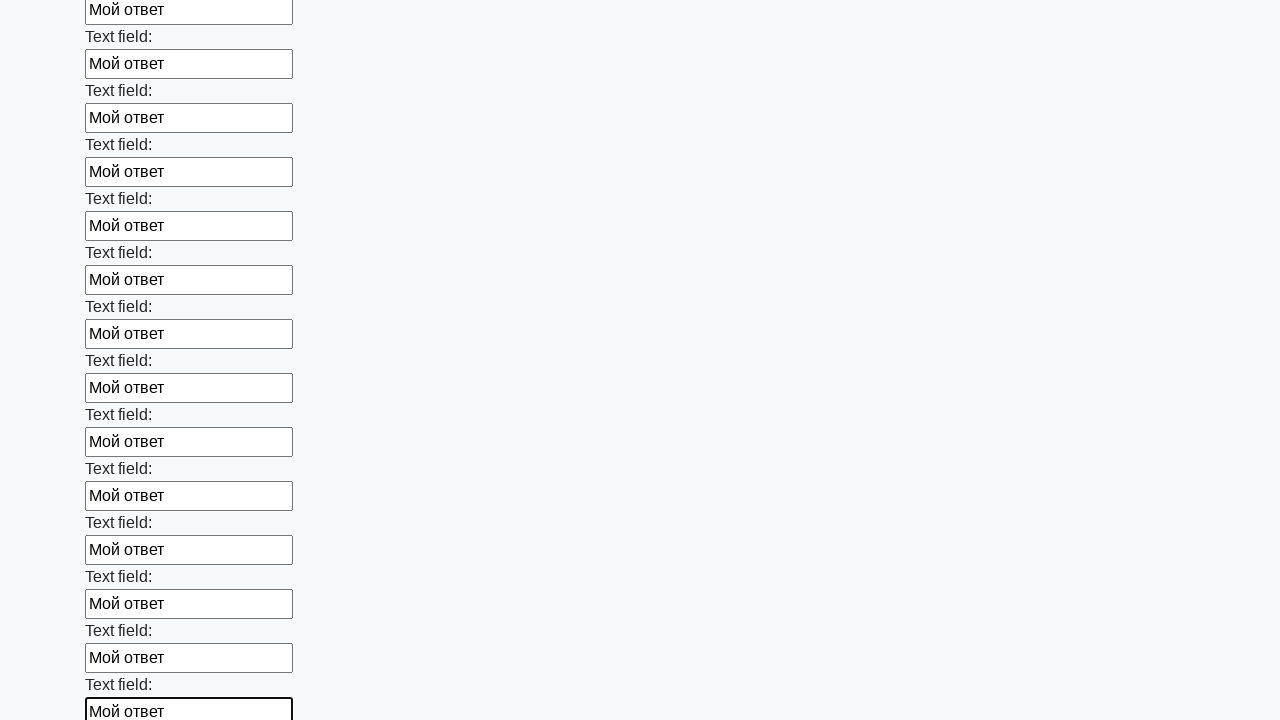

Filled input field with 'Мой ответ' on input >> nth=82
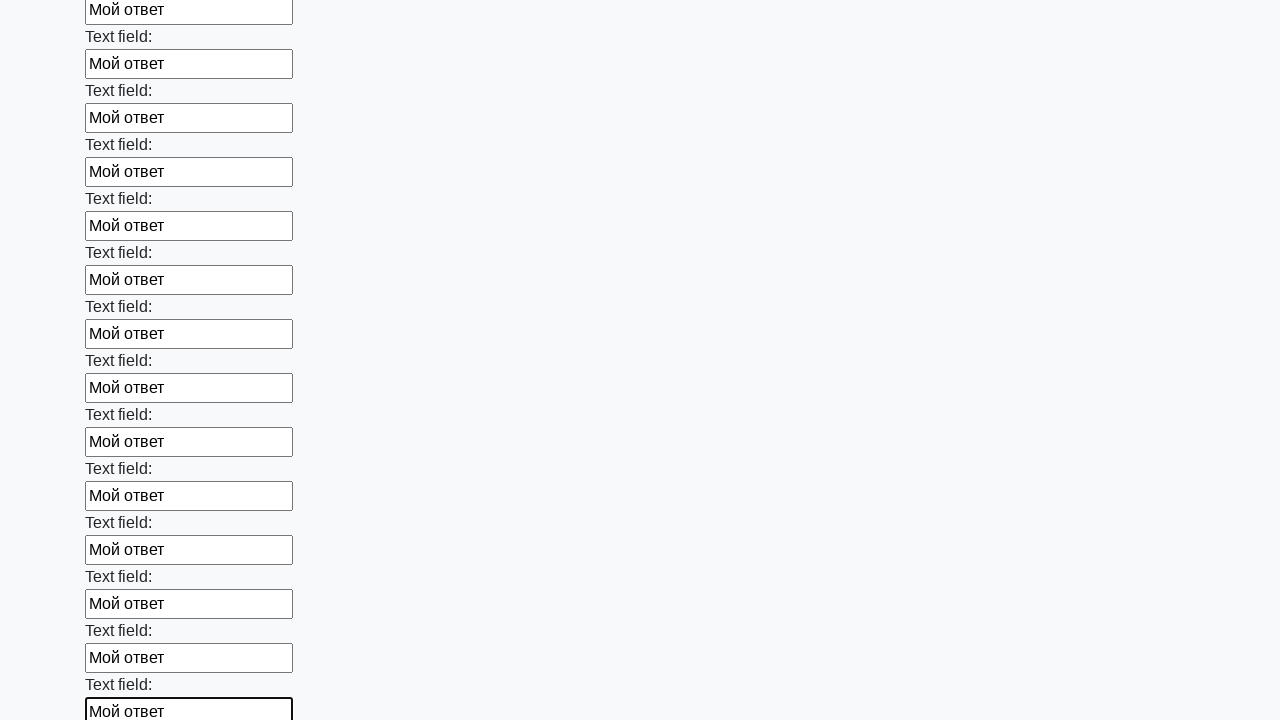

Filled input field with 'Мой ответ' on input >> nth=83
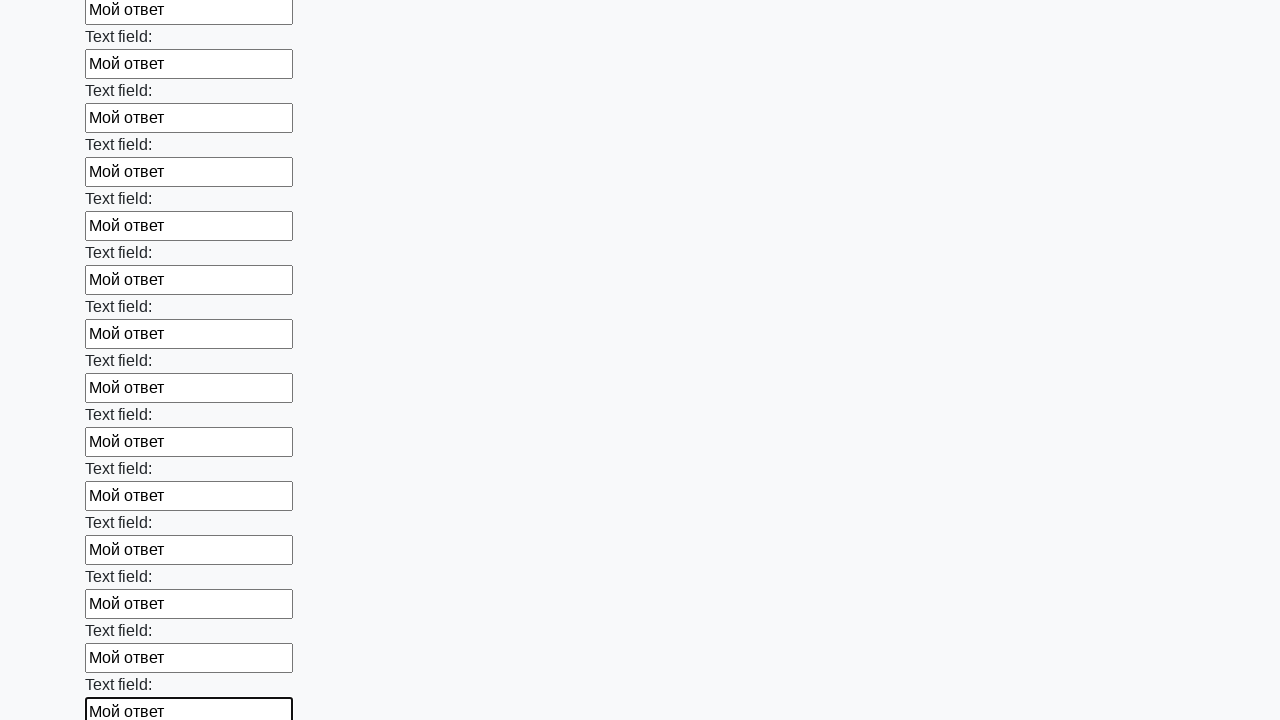

Filled input field with 'Мой ответ' on input >> nth=84
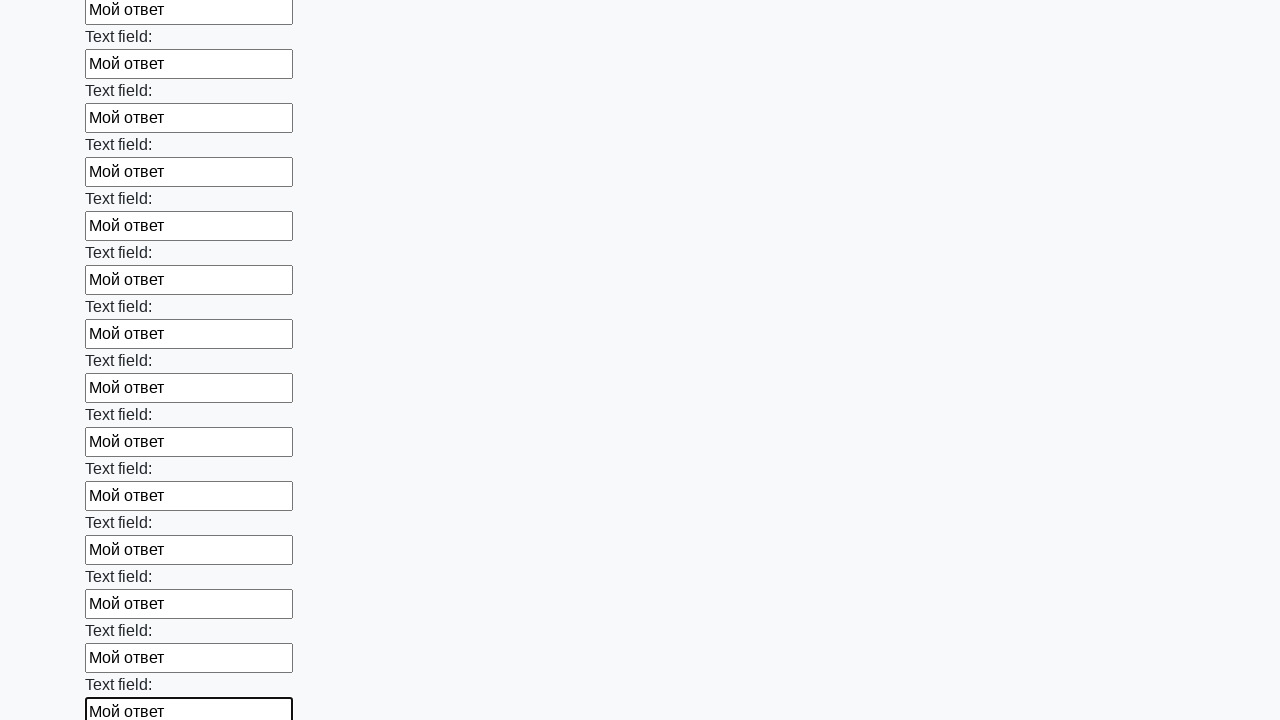

Filled input field with 'Мой ответ' on input >> nth=85
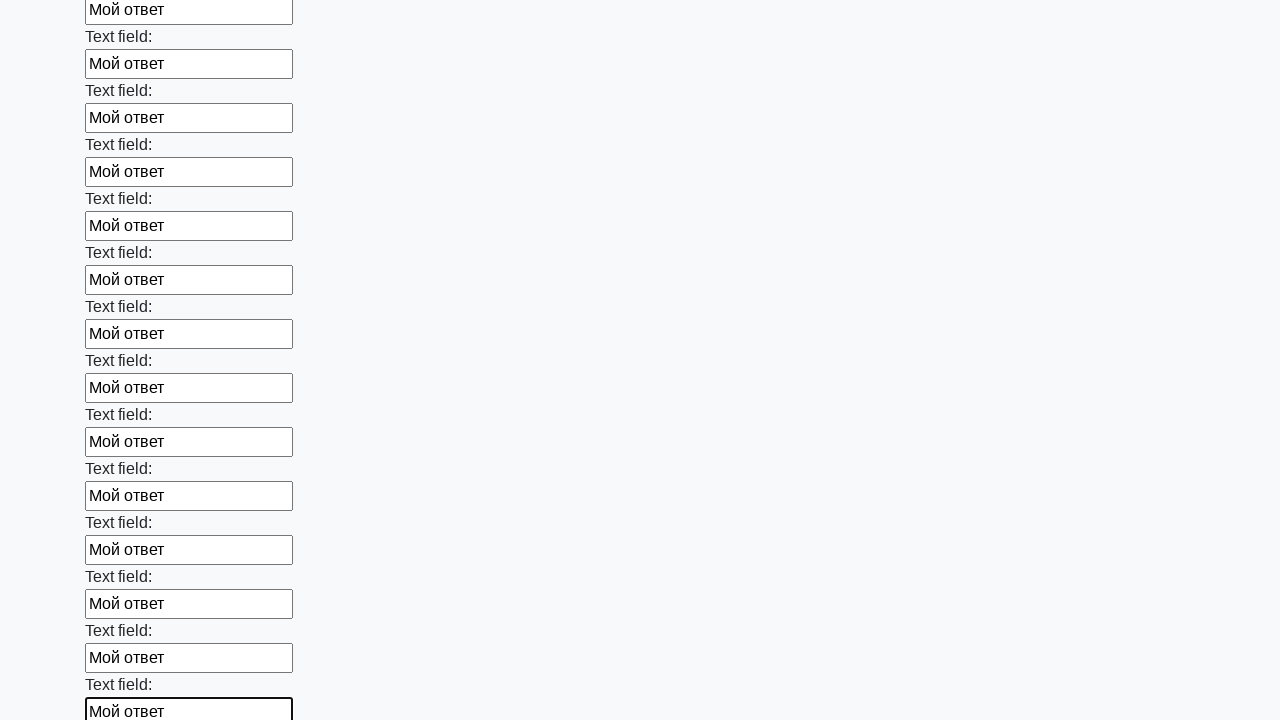

Filled input field with 'Мой ответ' on input >> nth=86
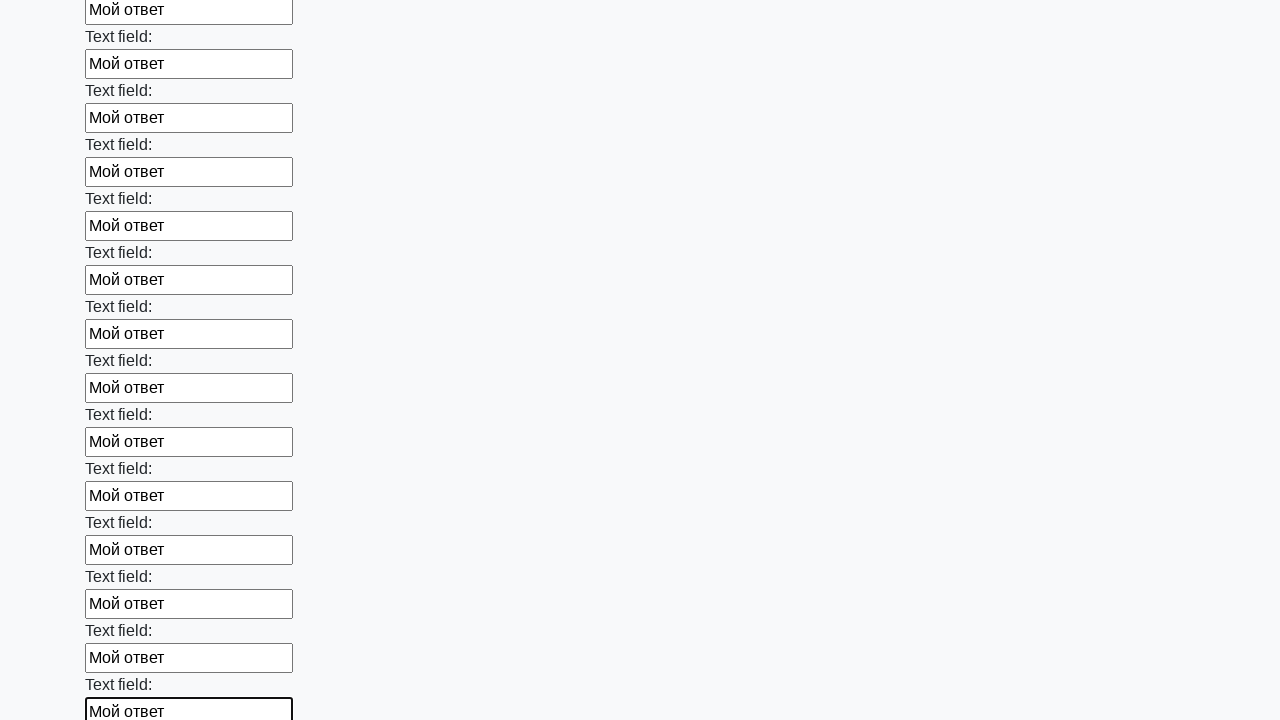

Filled input field with 'Мой ответ' on input >> nth=87
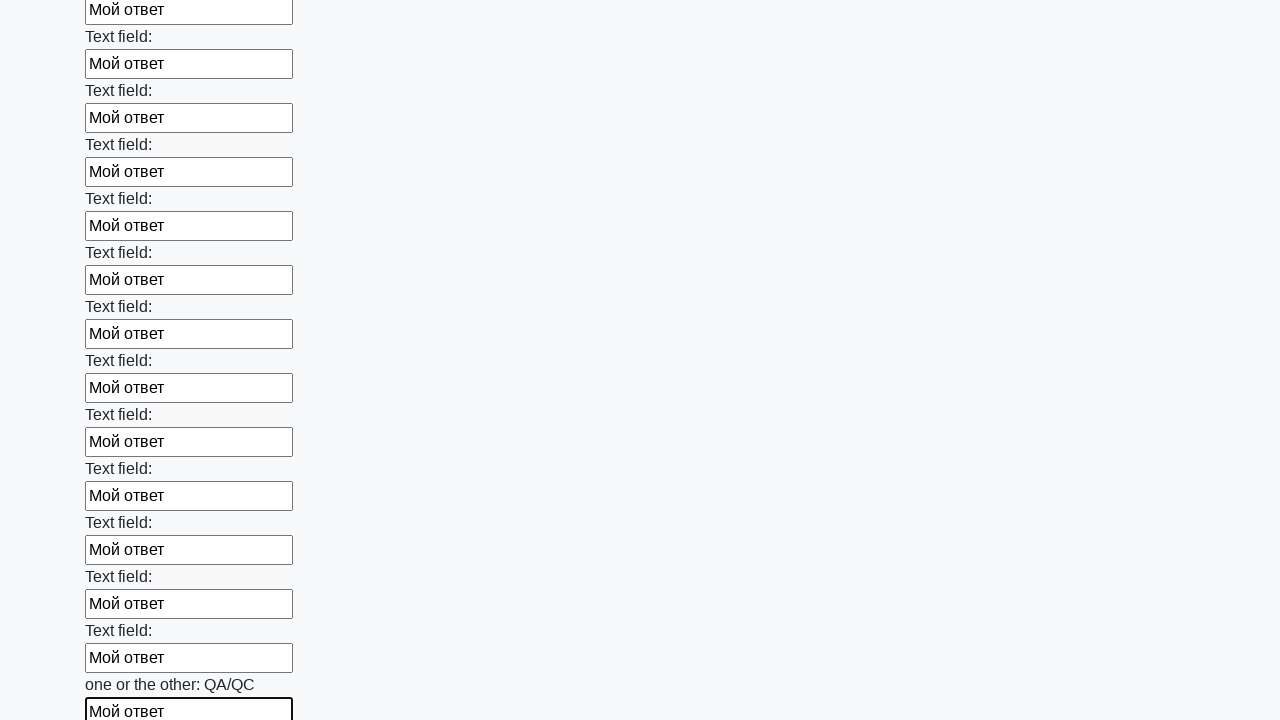

Filled input field with 'Мой ответ' on input >> nth=88
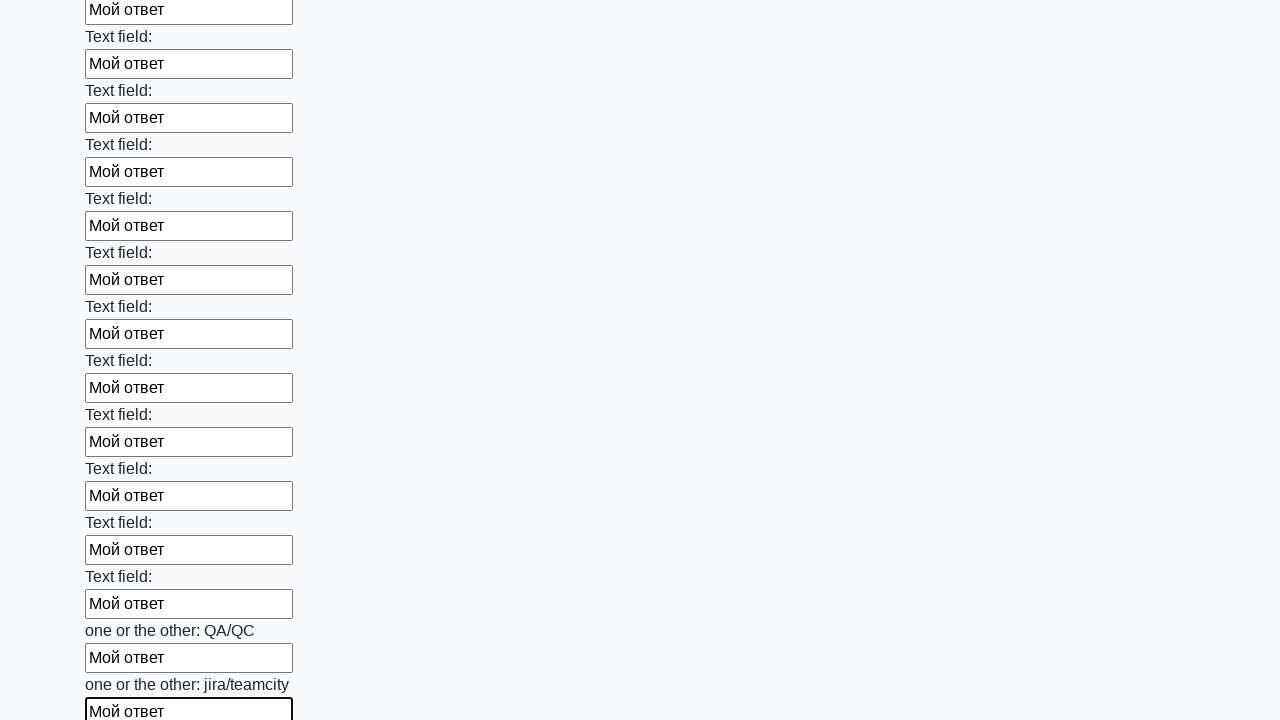

Filled input field with 'Мой ответ' on input >> nth=89
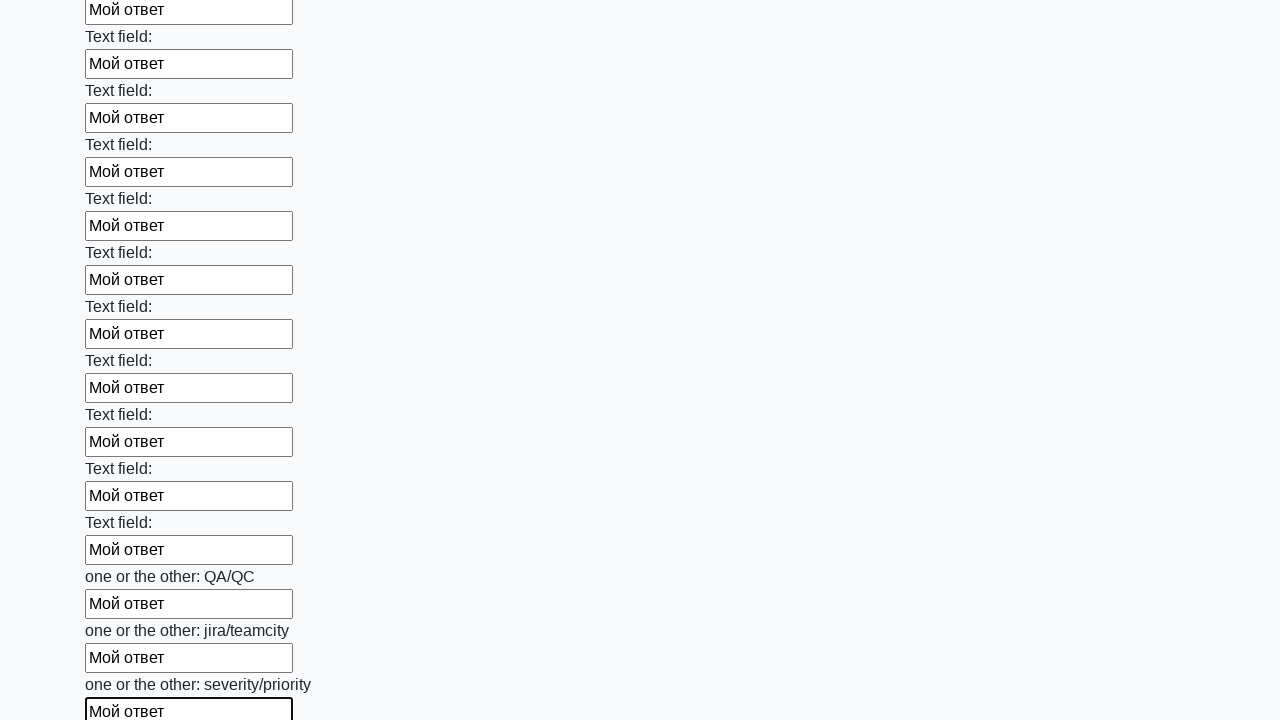

Filled input field with 'Мой ответ' on input >> nth=90
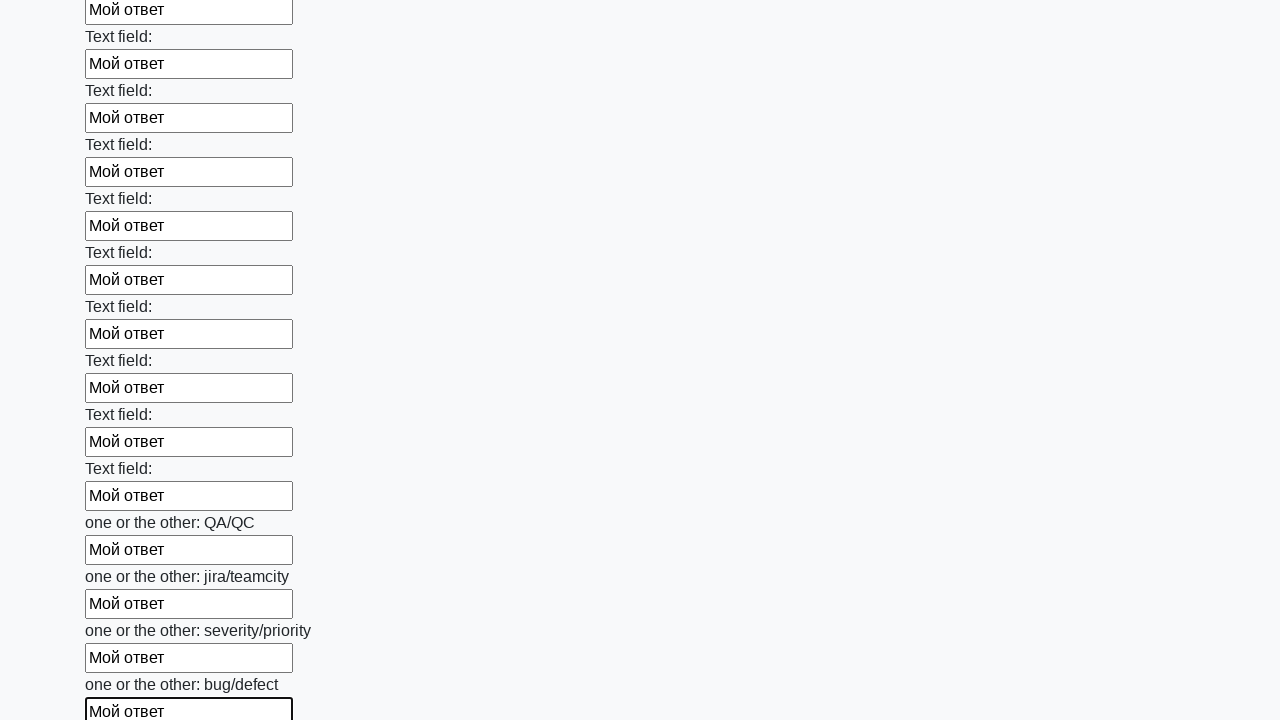

Filled input field with 'Мой ответ' on input >> nth=91
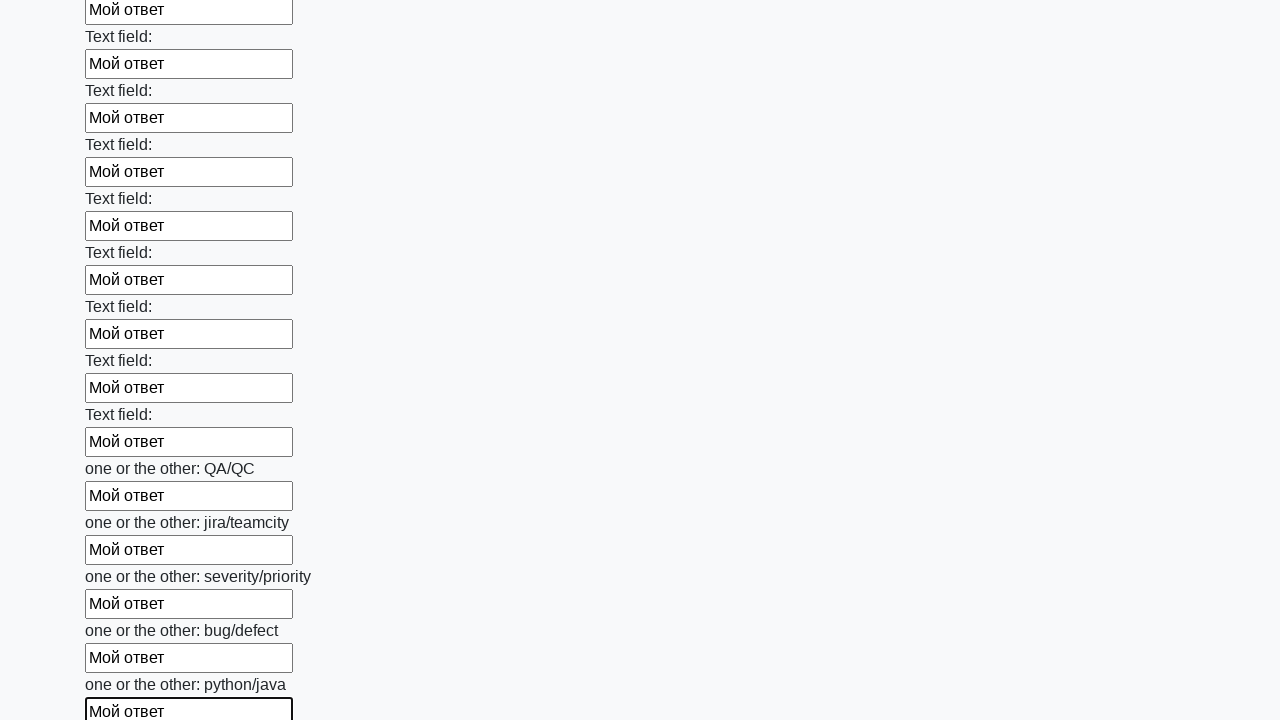

Filled input field with 'Мой ответ' on input >> nth=92
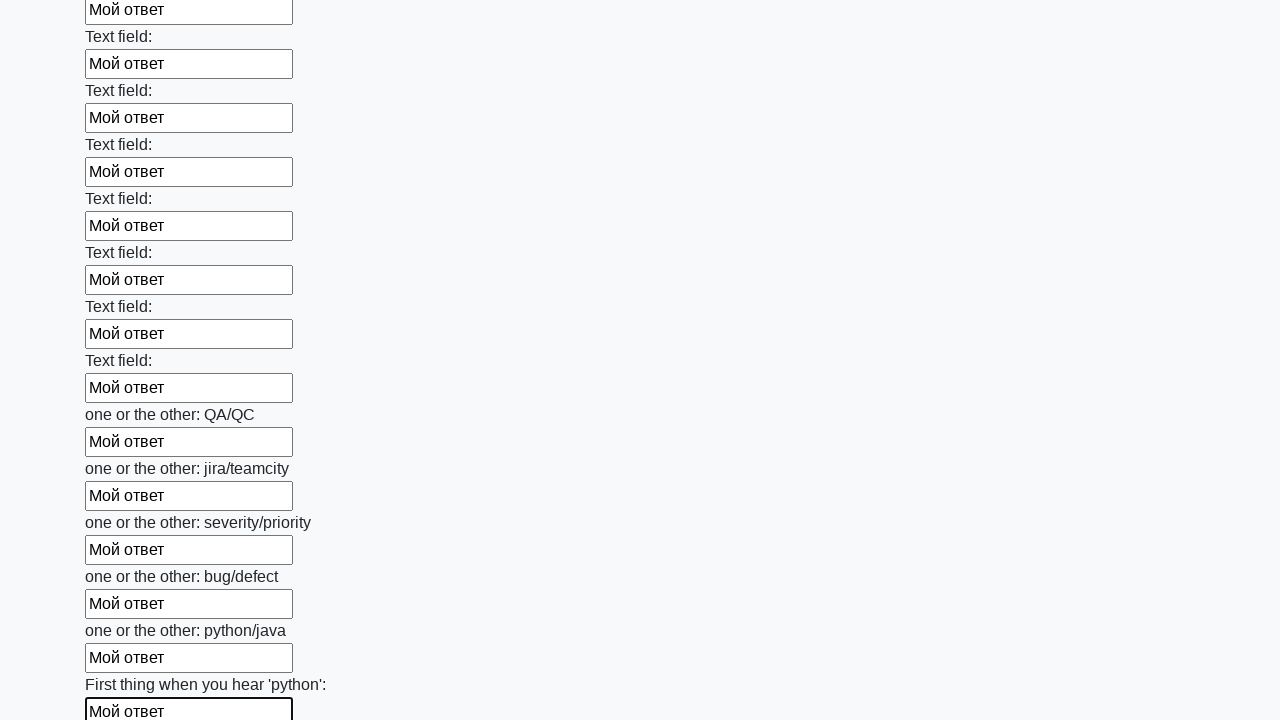

Filled input field with 'Мой ответ' on input >> nth=93
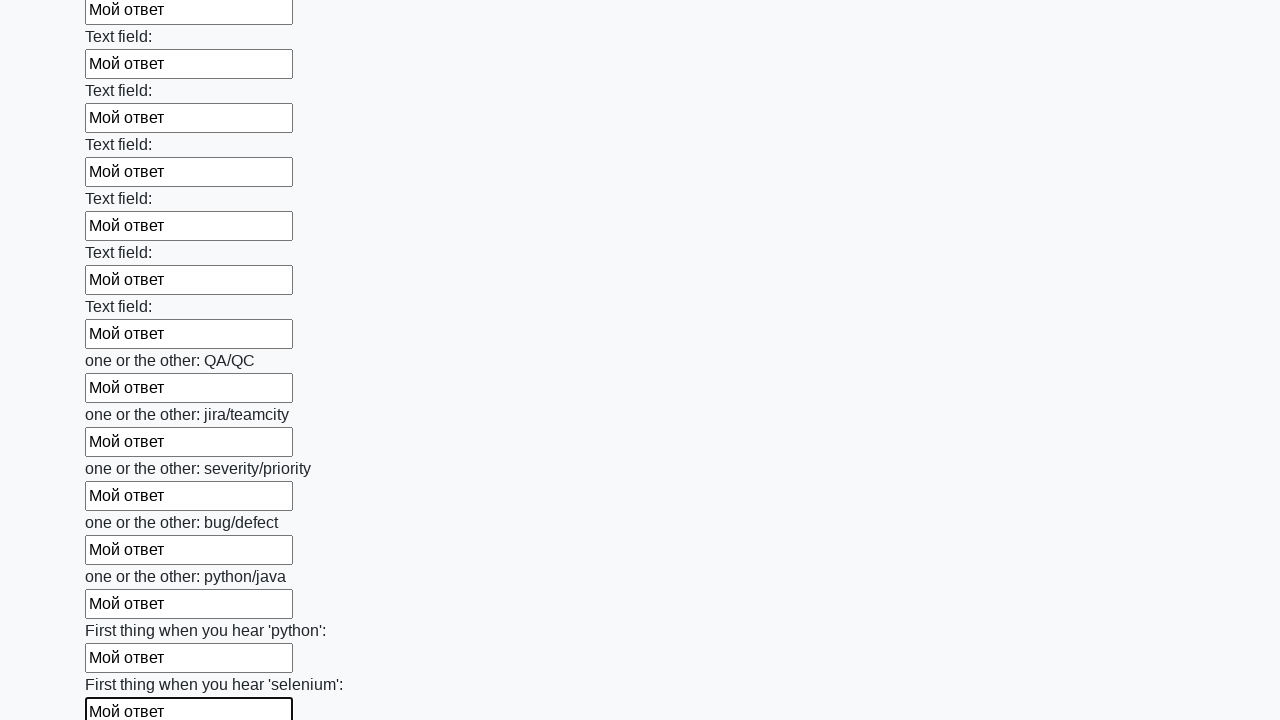

Filled input field with 'Мой ответ' on input >> nth=94
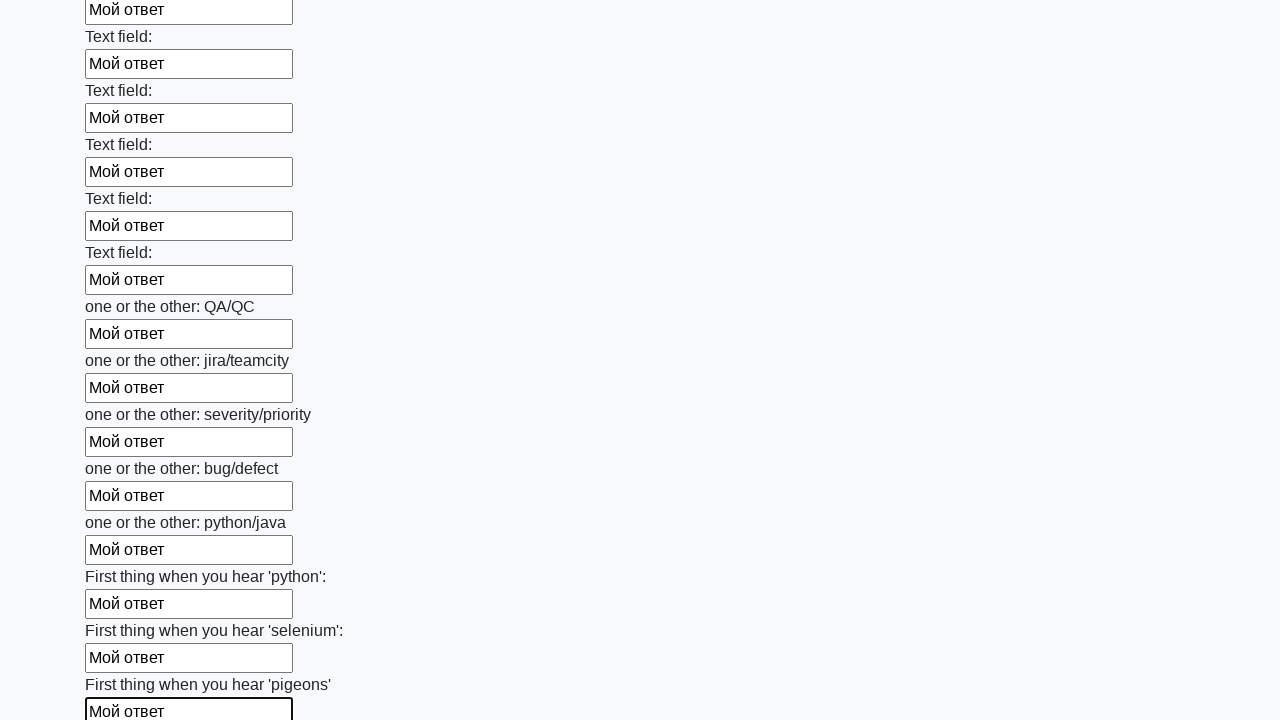

Filled input field with 'Мой ответ' on input >> nth=95
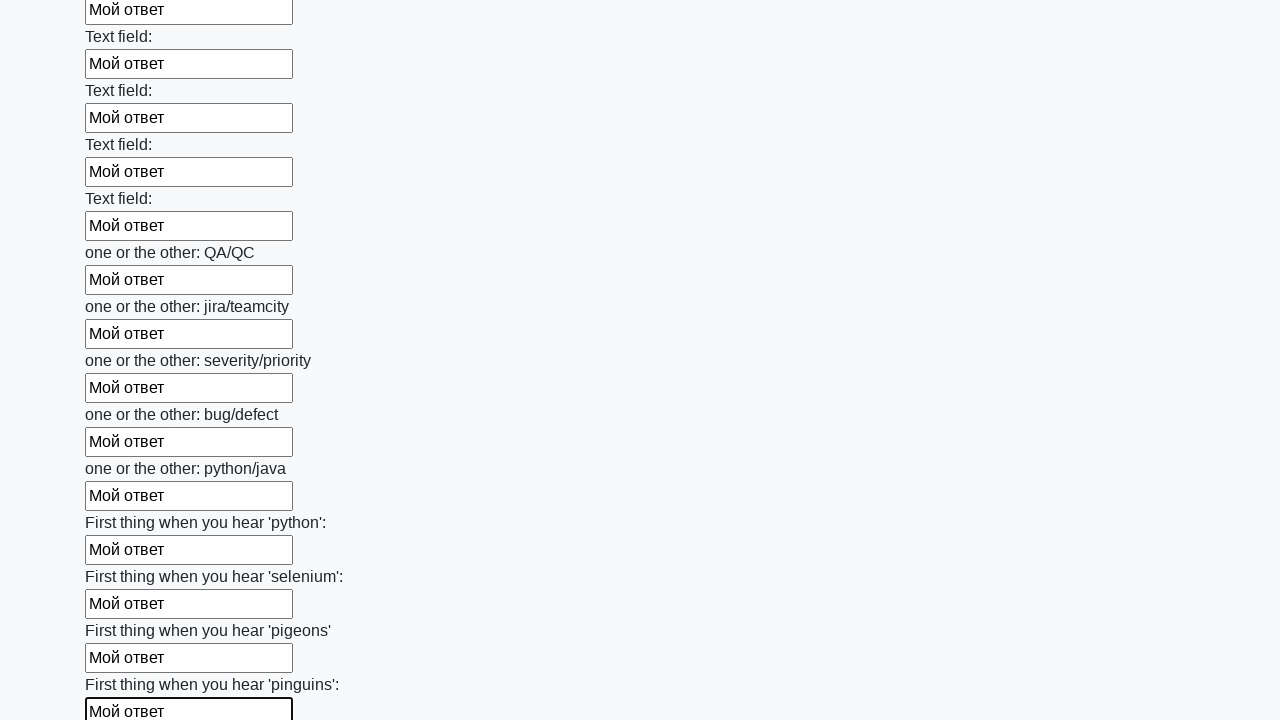

Filled input field with 'Мой ответ' on input >> nth=96
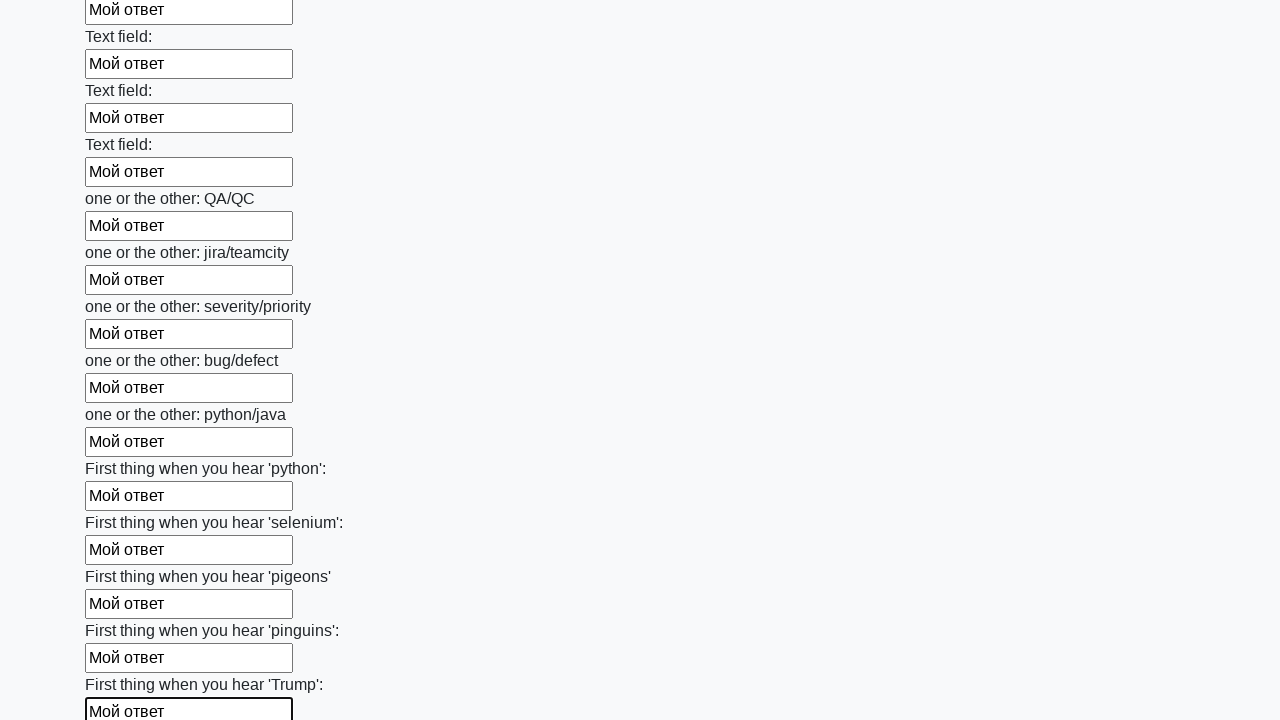

Filled input field with 'Мой ответ' on input >> nth=97
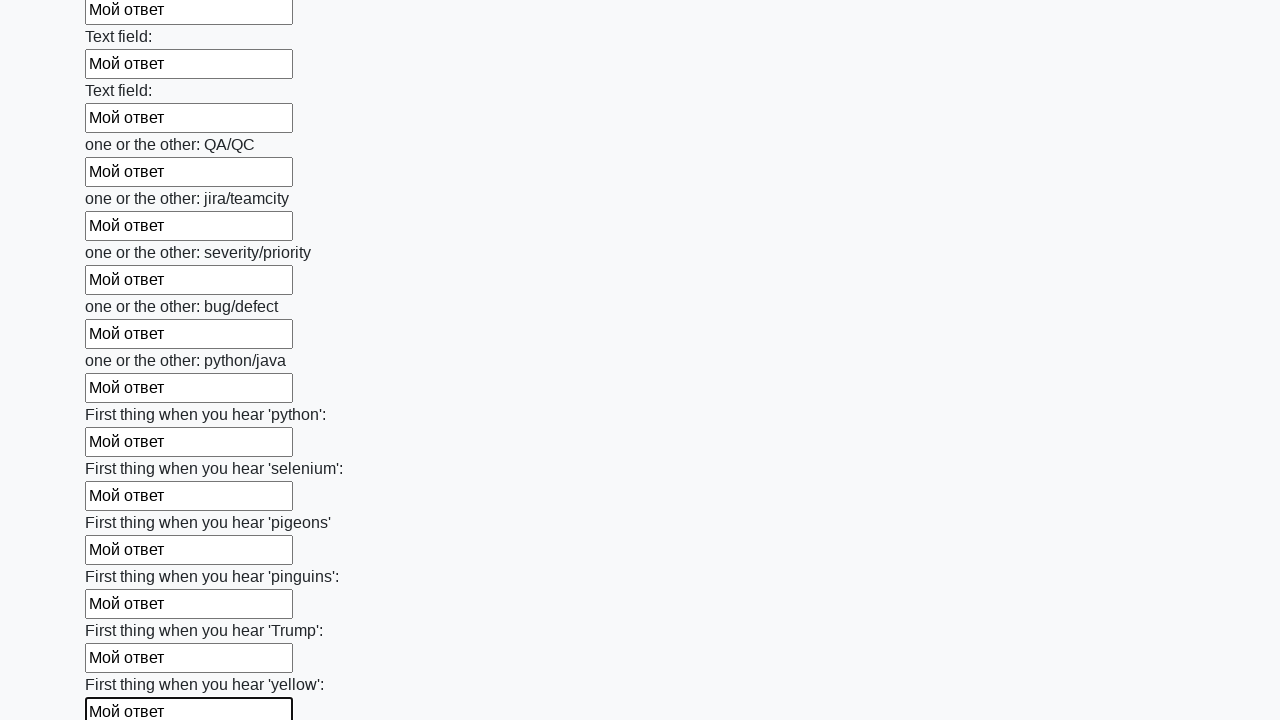

Filled input field with 'Мой ответ' on input >> nth=98
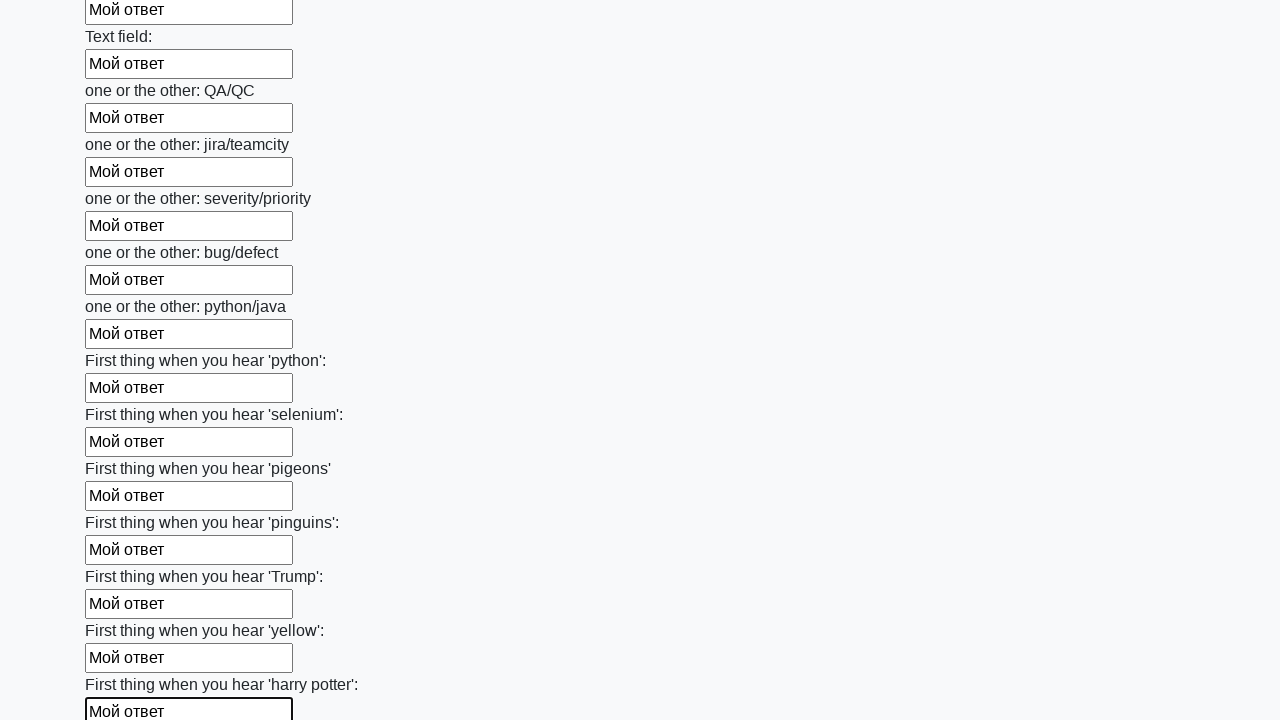

Filled input field with 'Мой ответ' on input >> nth=99
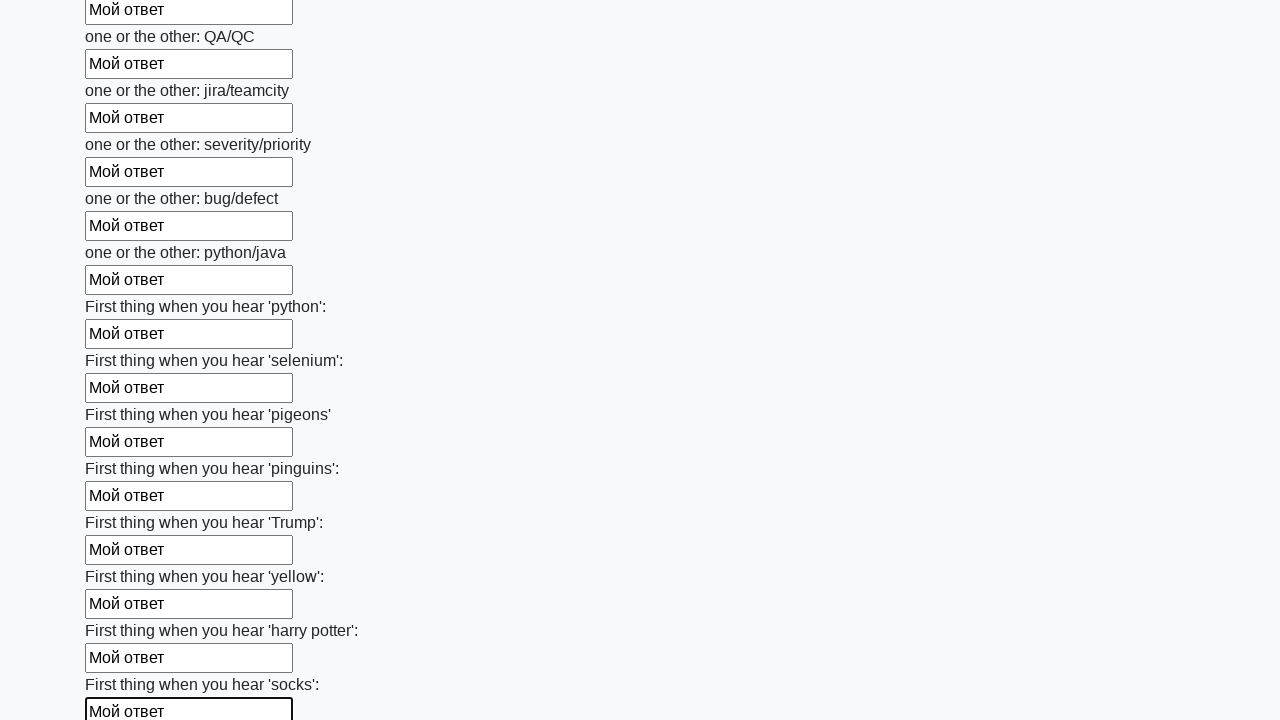

Clicked the submit button at (123, 611) on button.btn
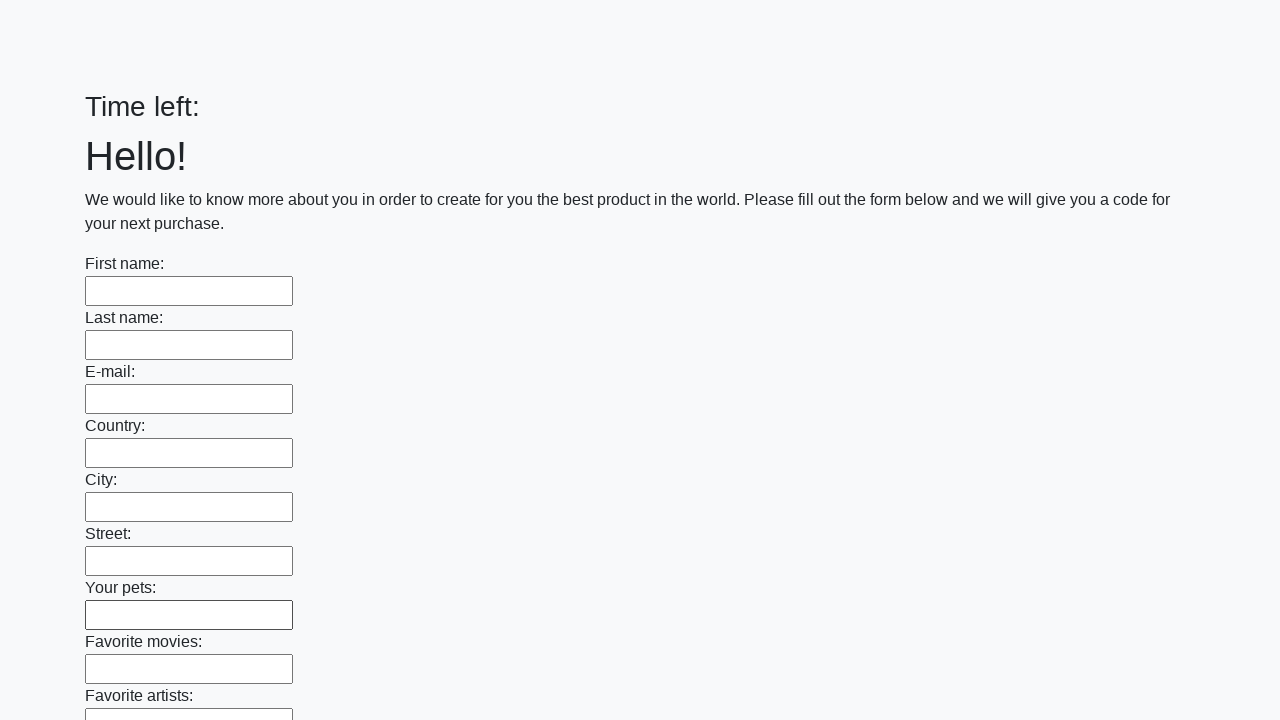

Waited 1000ms for page to process submission
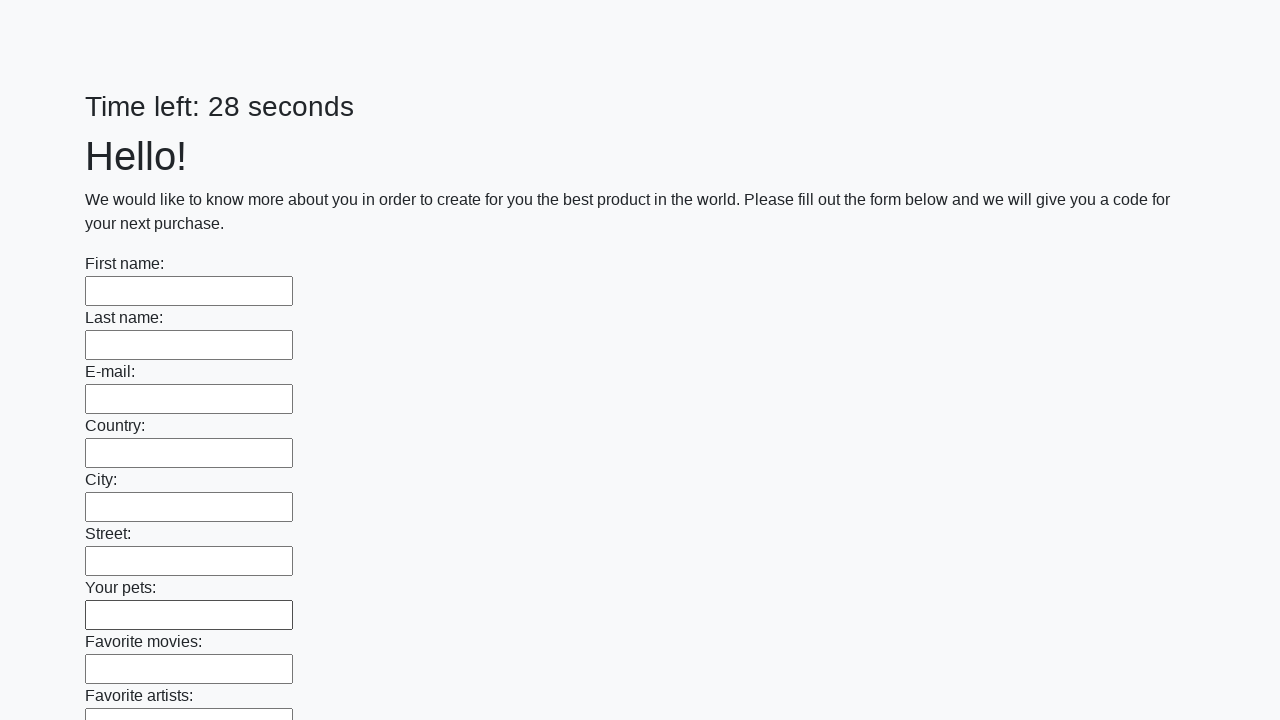

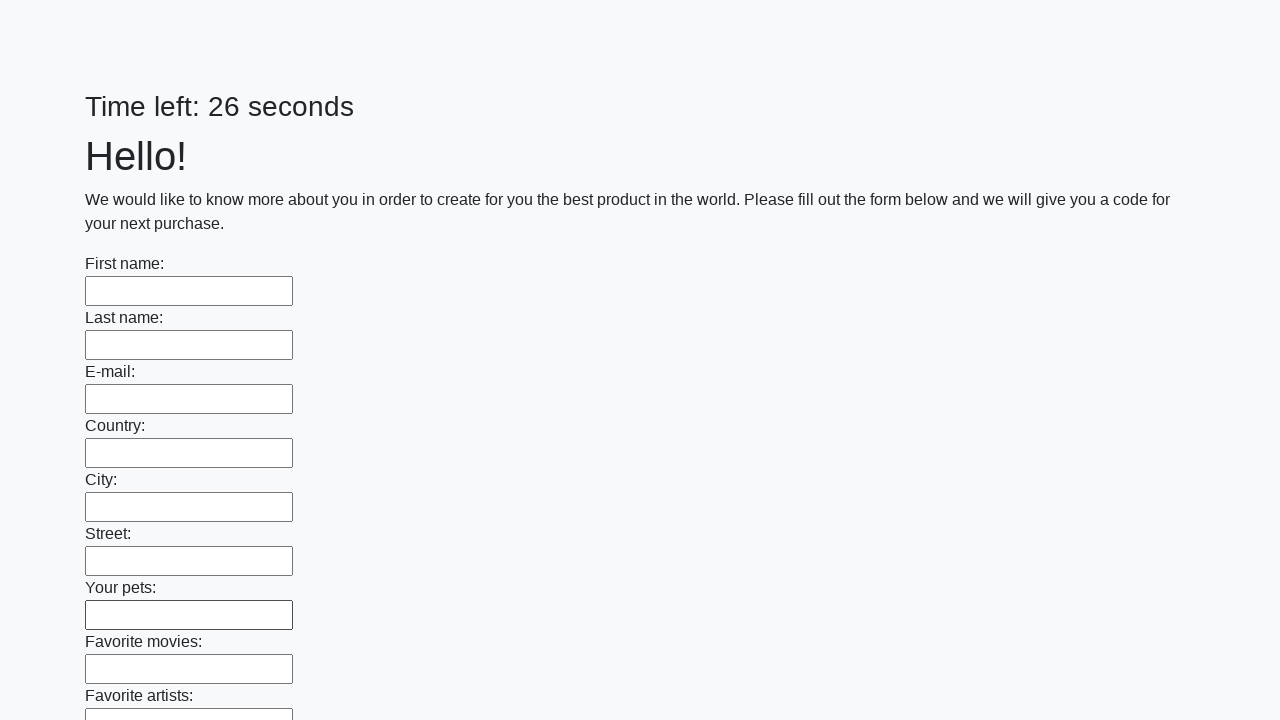